Tests starting a progress bar and stopping it when it reaches 75%

Starting URL: http://uitestingplayground.com/

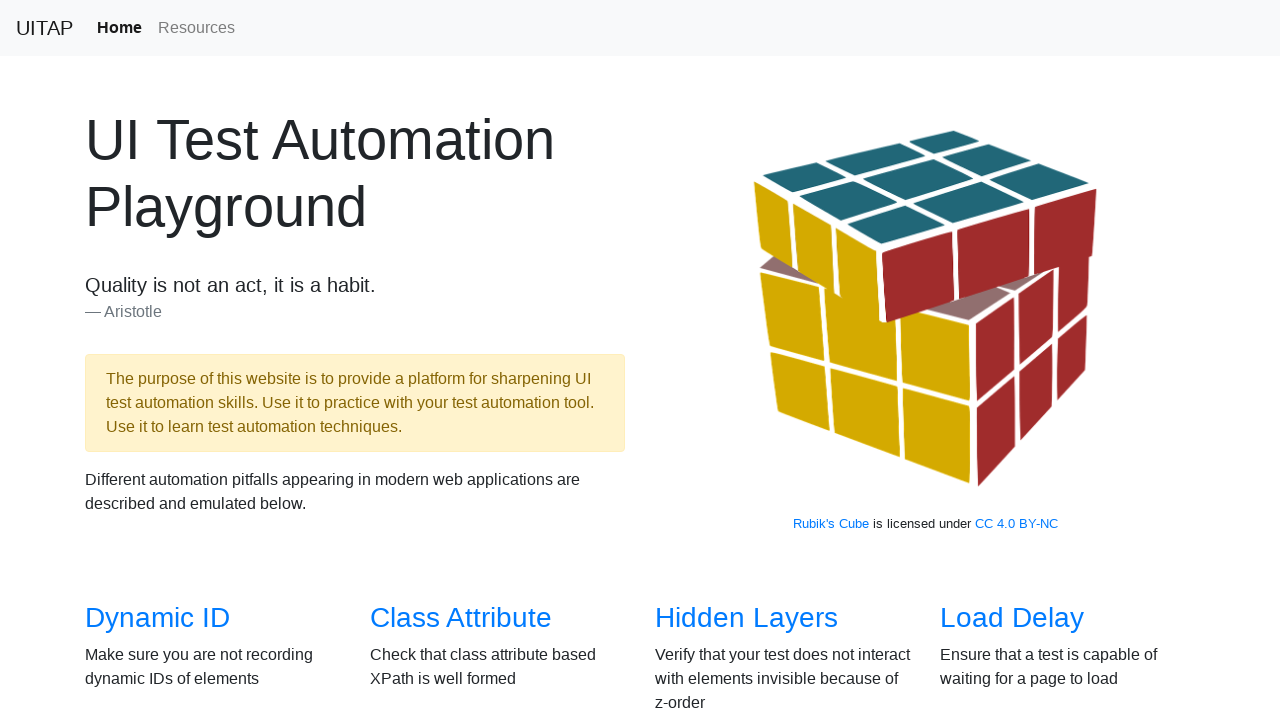

Clicked on Progress Bar link to navigate to the test page at (1022, 361) on internal:role=link[name="Progress Bar"i]
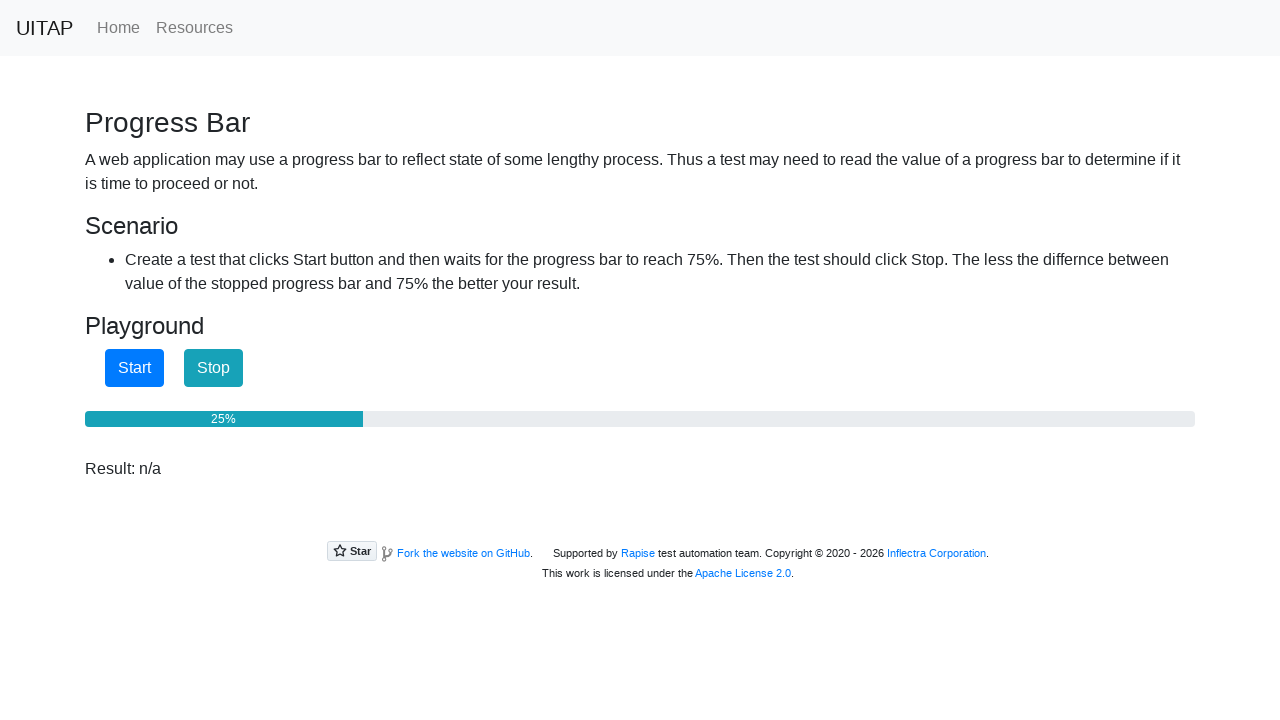

Clicked the Start button to begin the progress bar at (134, 368) on internal:role=button[name="Start"i]
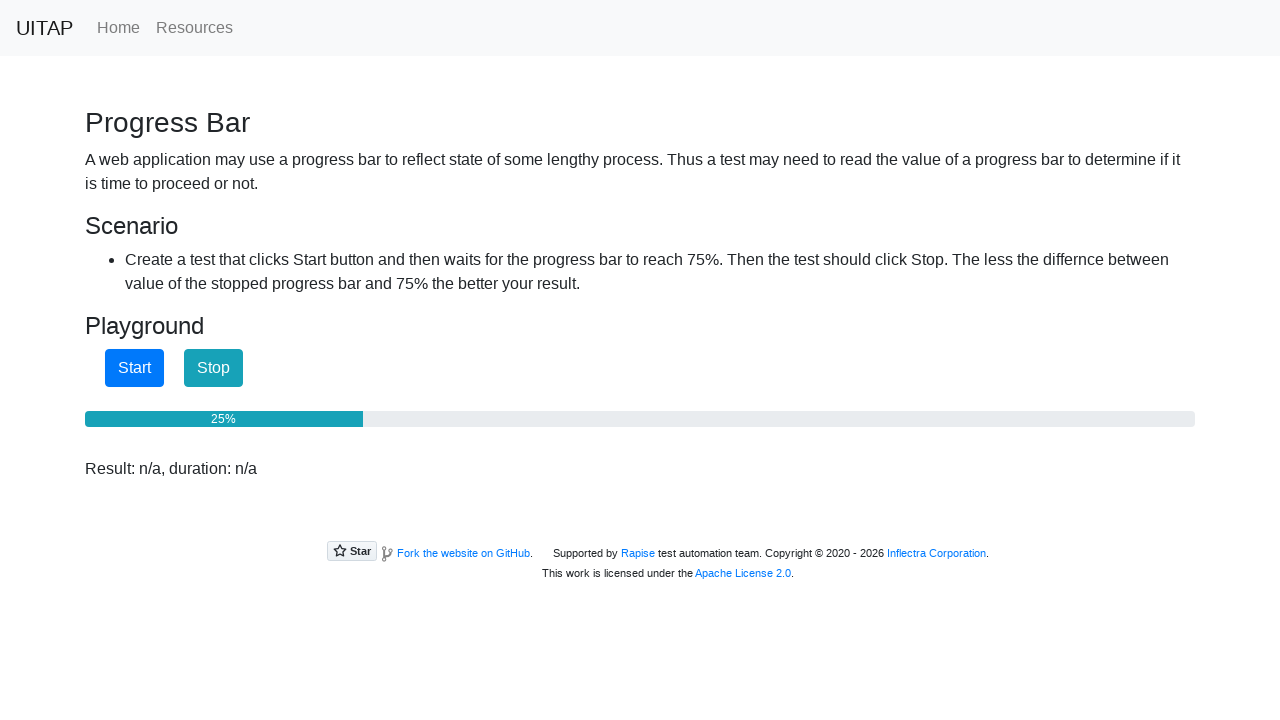

Progress bar value checked: 25%
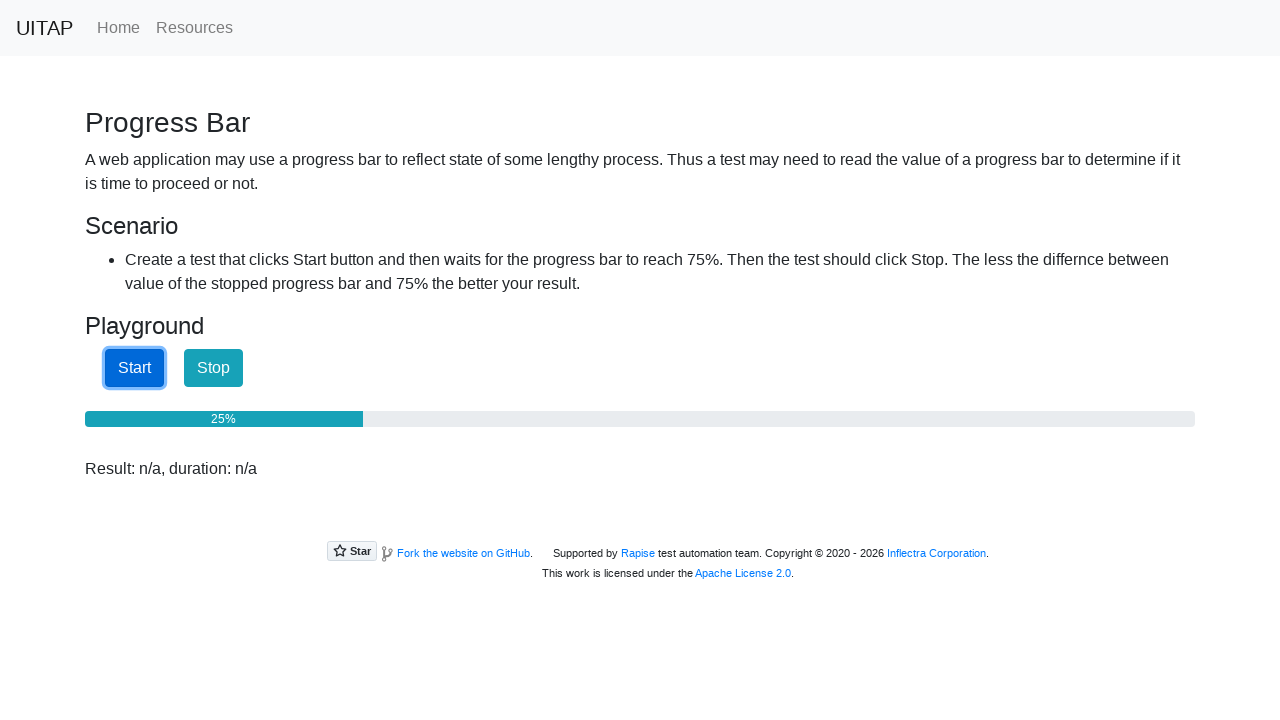

Progress bar value checked: 25%
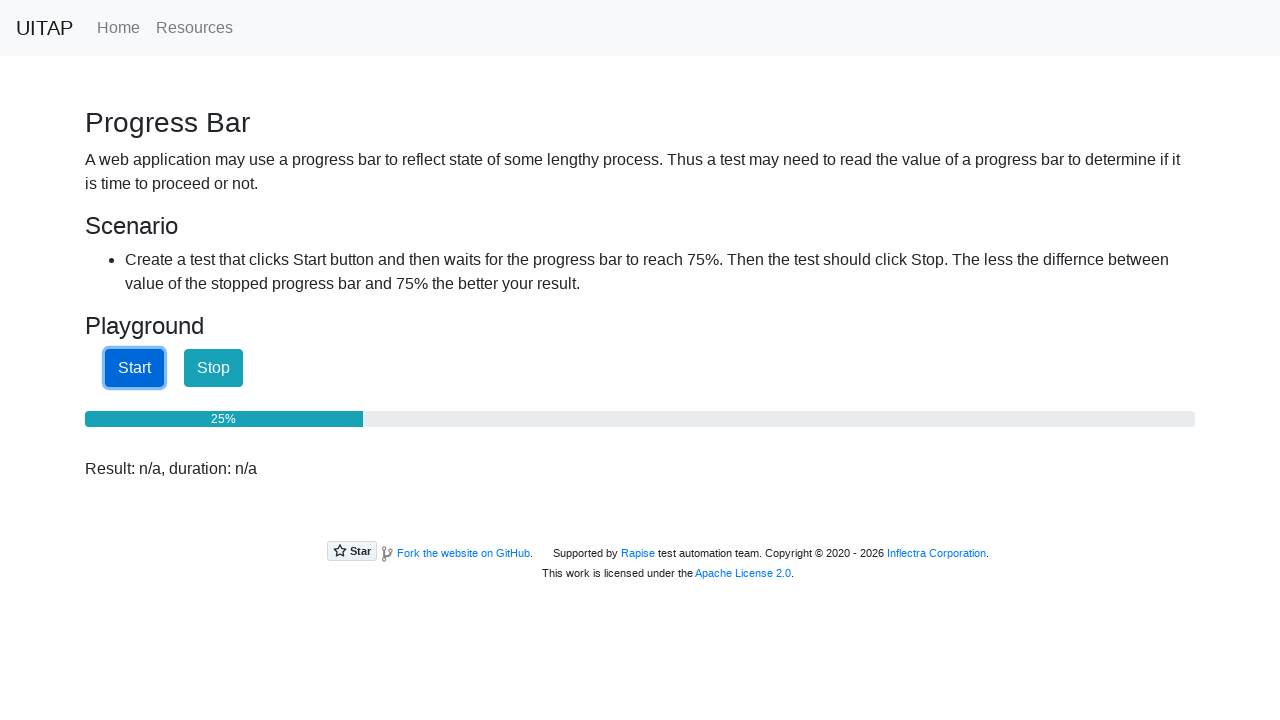

Progress bar value checked: 25%
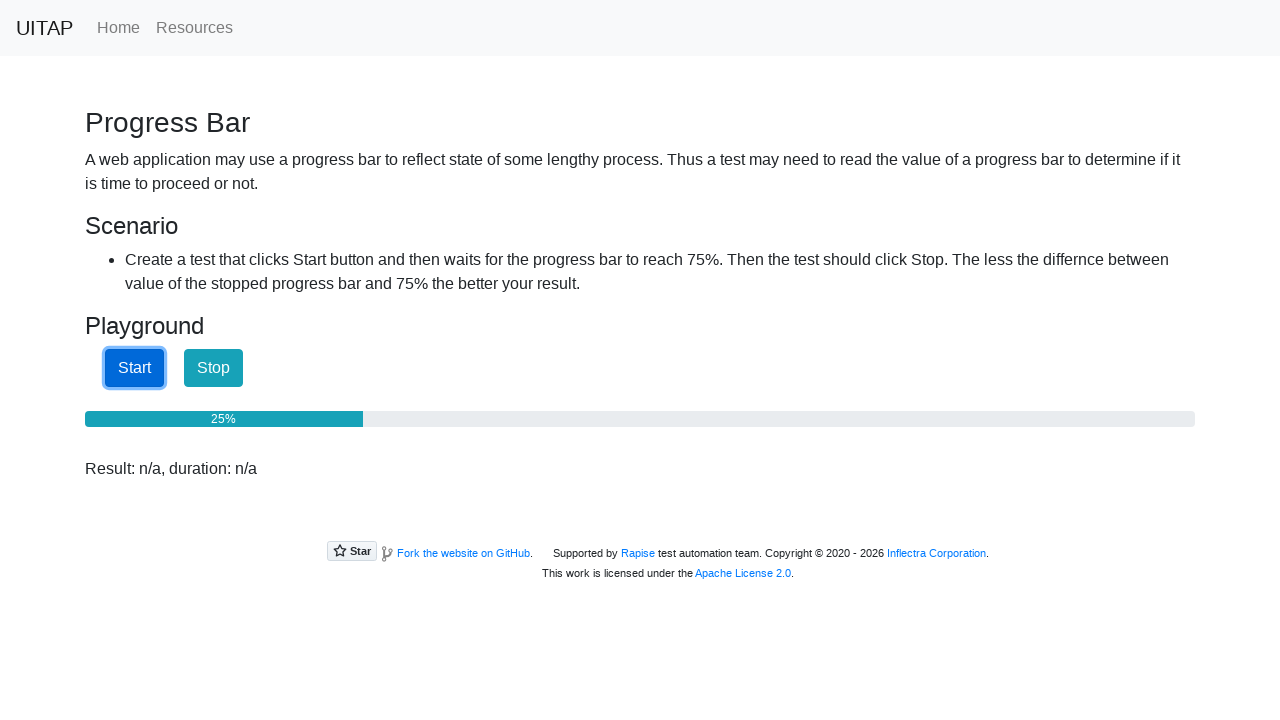

Progress bar value checked: 25%
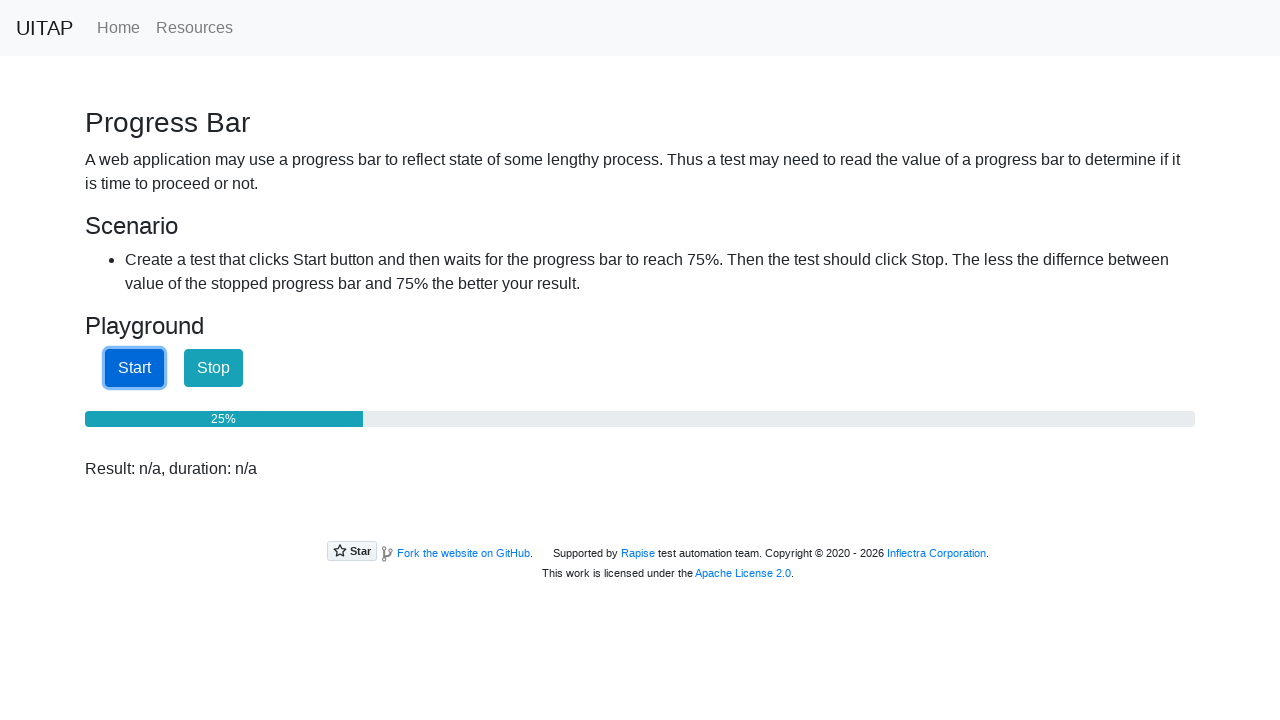

Progress bar value checked: 25%
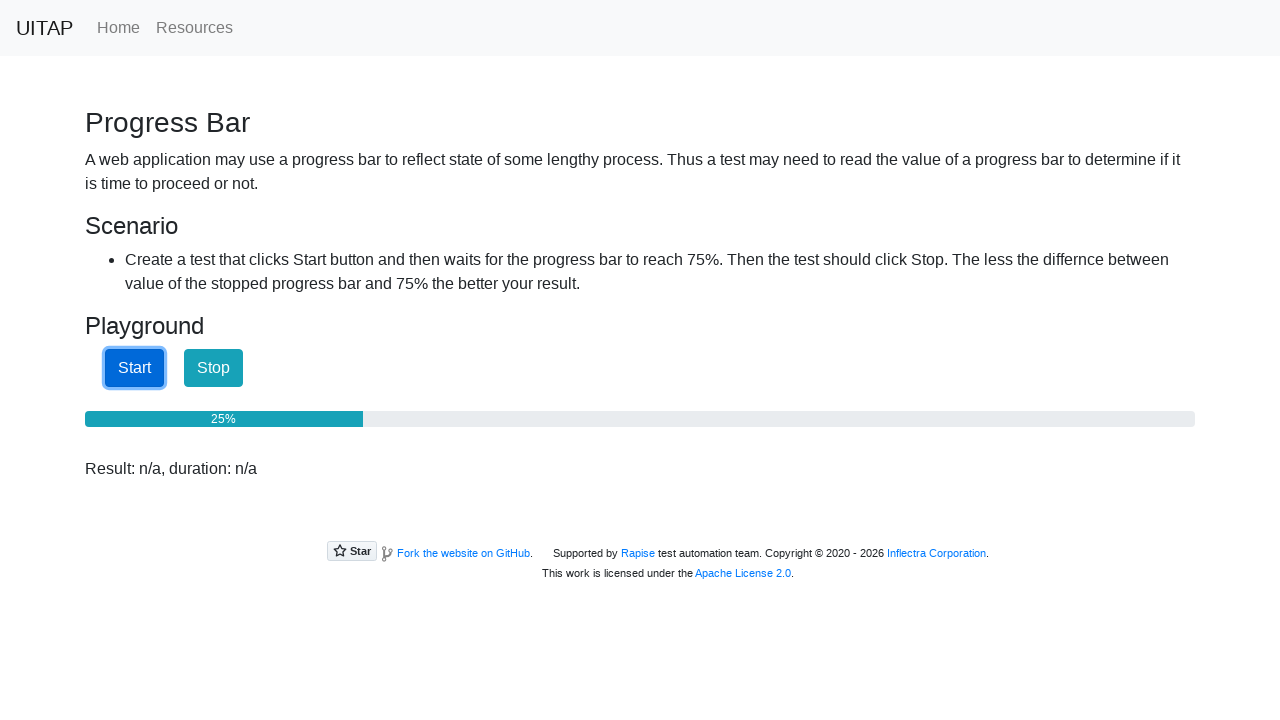

Progress bar value checked: 25%
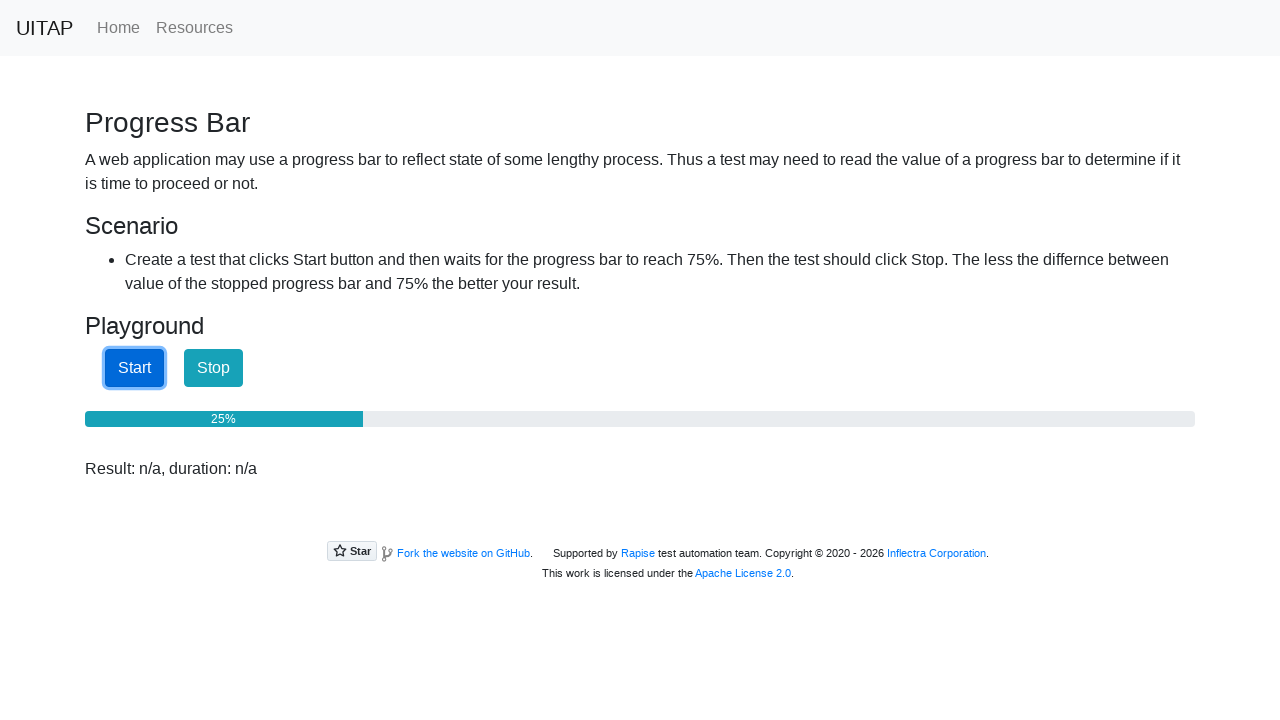

Progress bar value checked: 25%
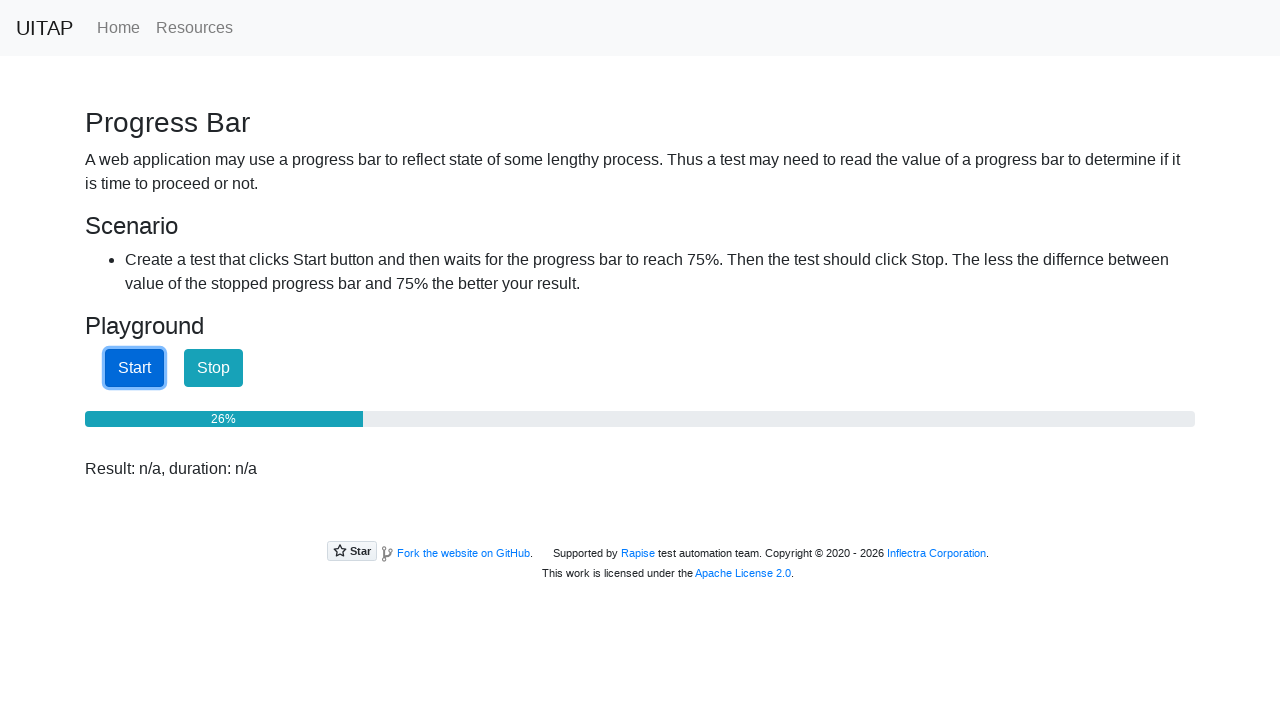

Progress bar value checked: 26%
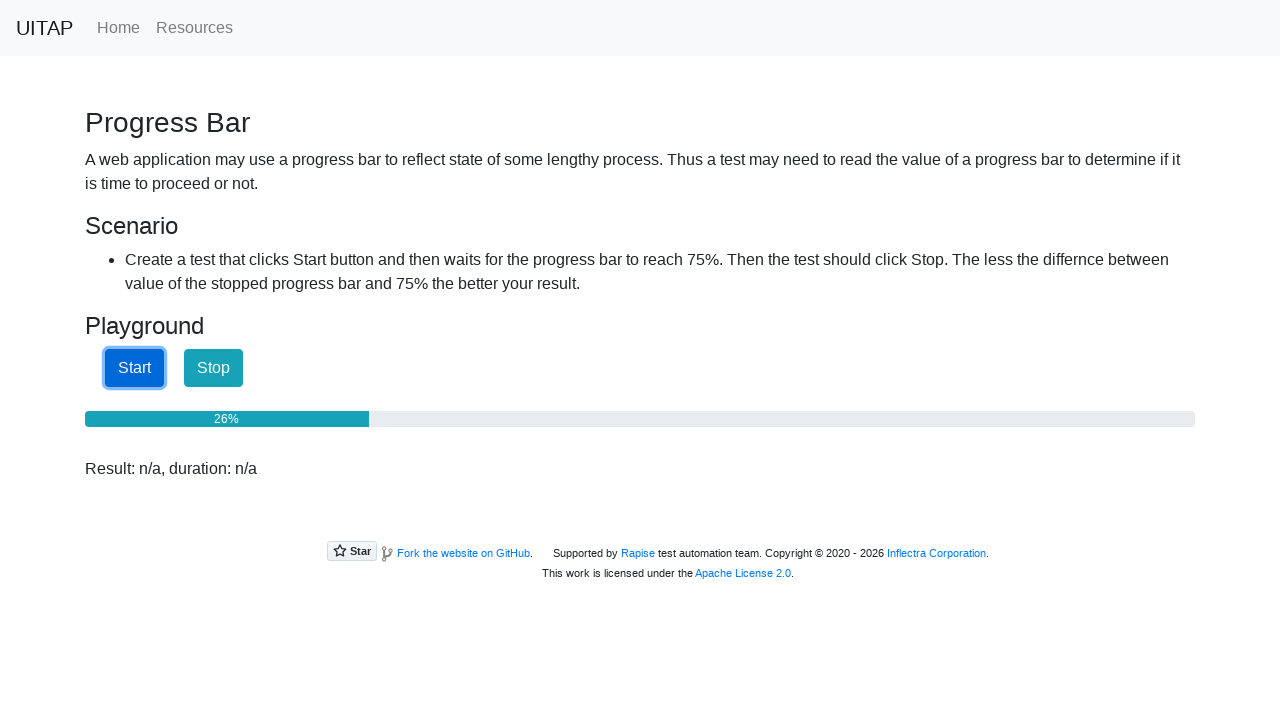

Progress bar value checked: 27%
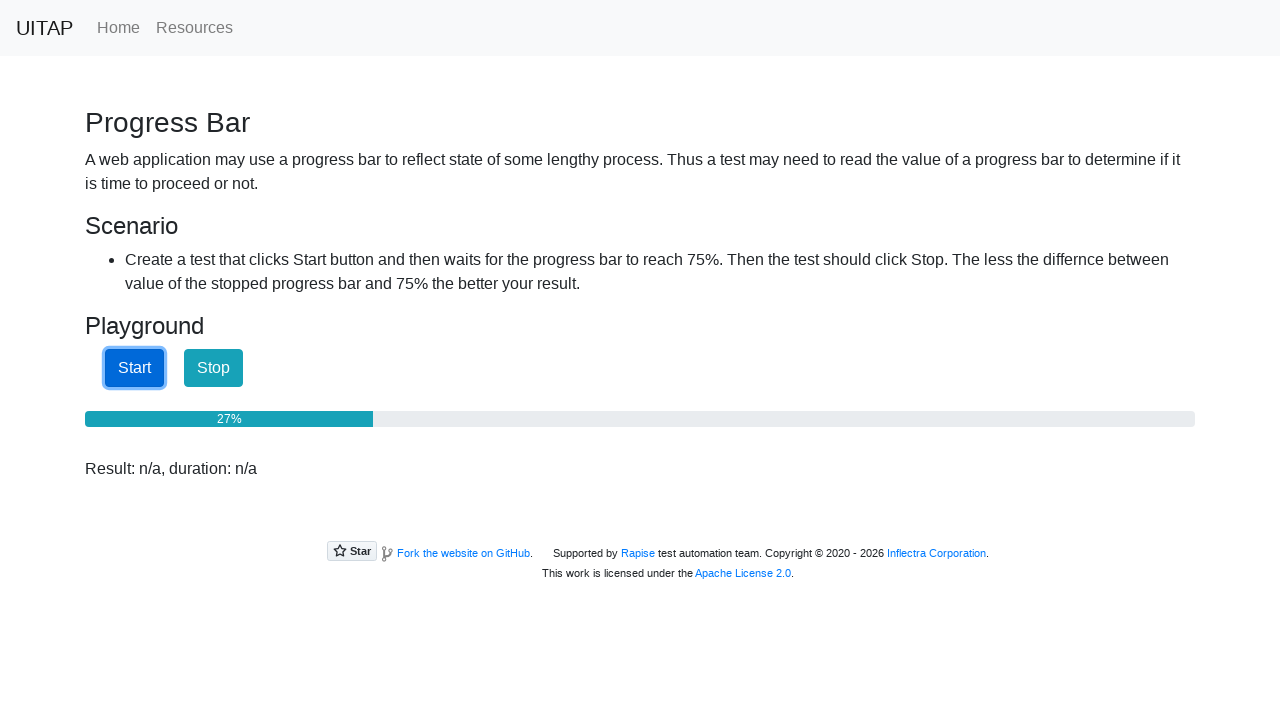

Progress bar value checked: 27%
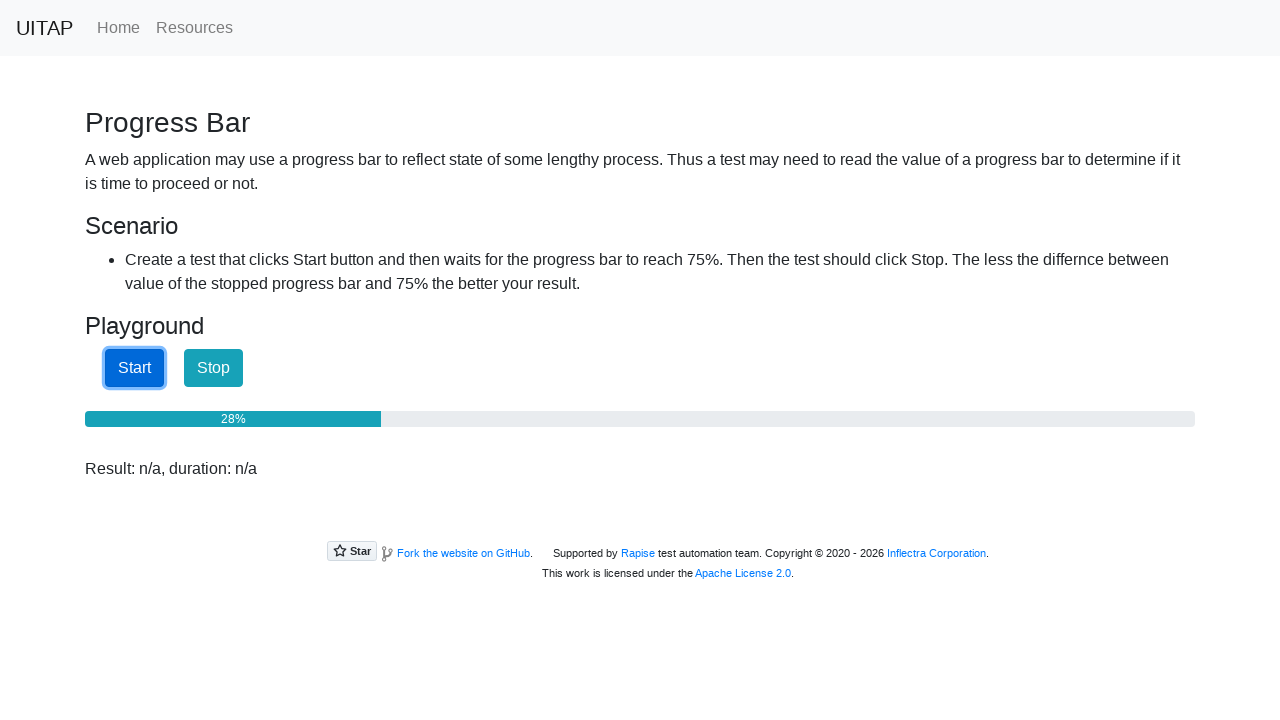

Progress bar value checked: 28%
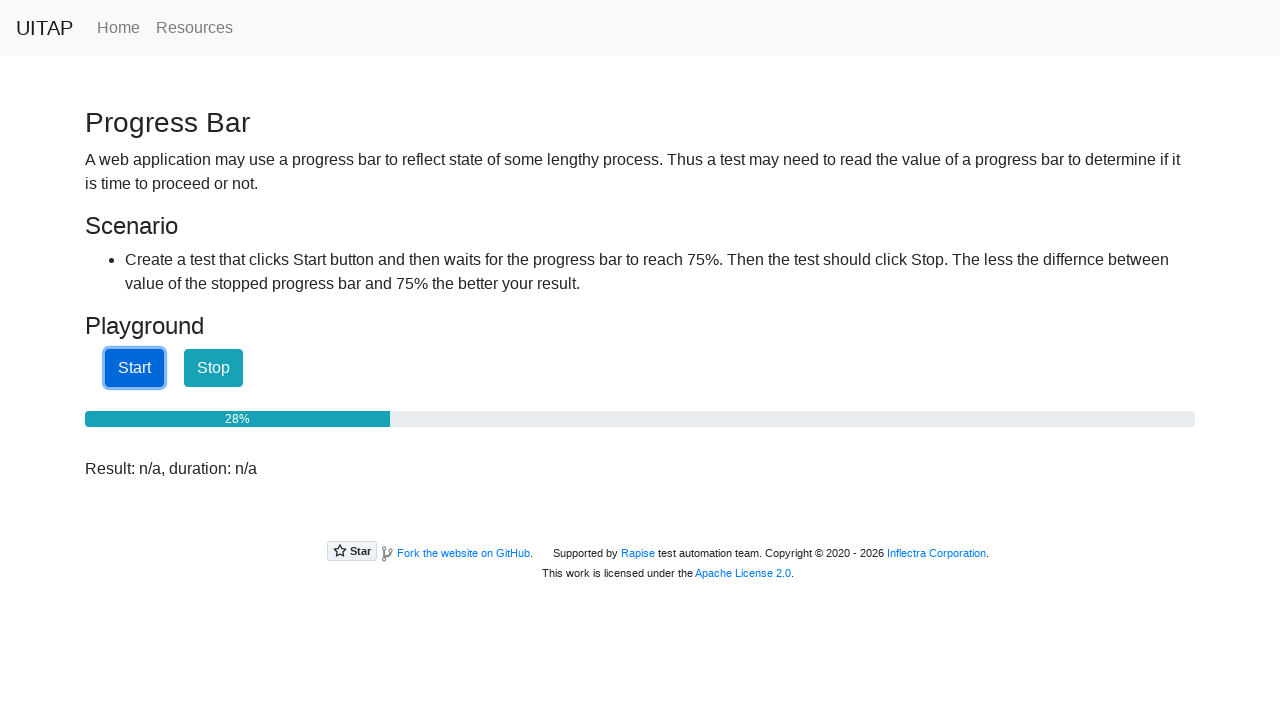

Progress bar value checked: 29%
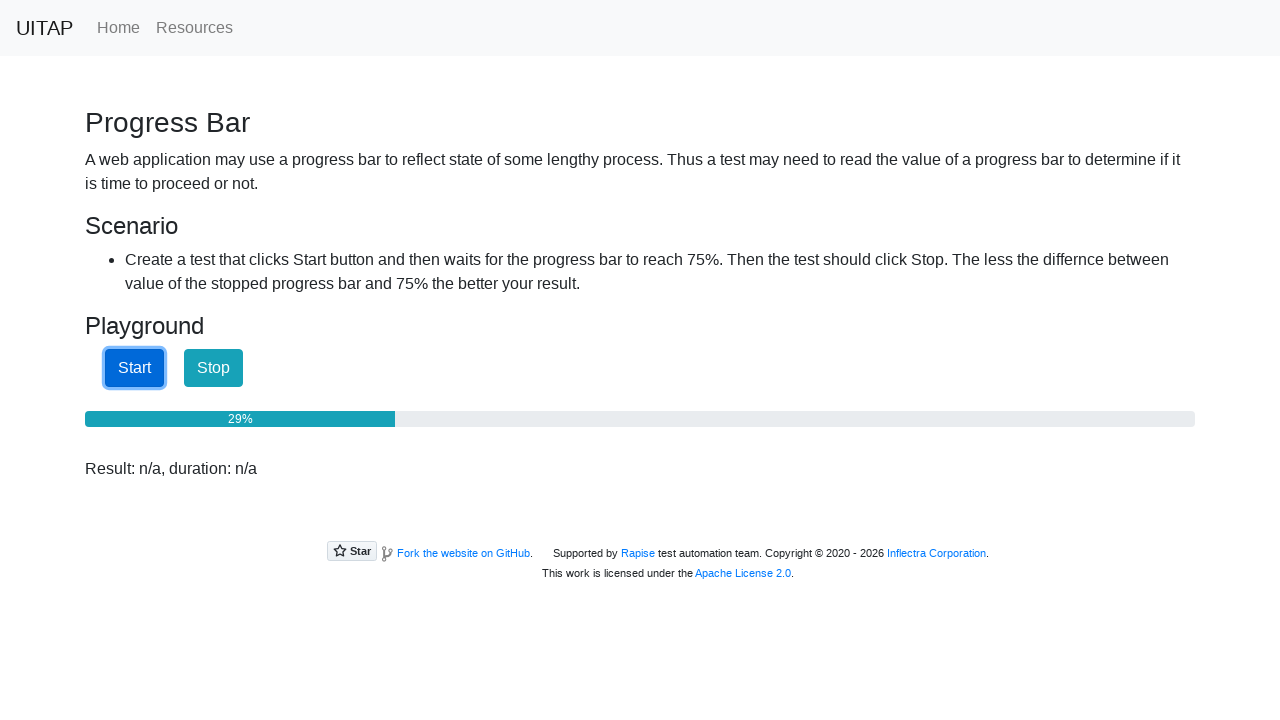

Progress bar value checked: 30%
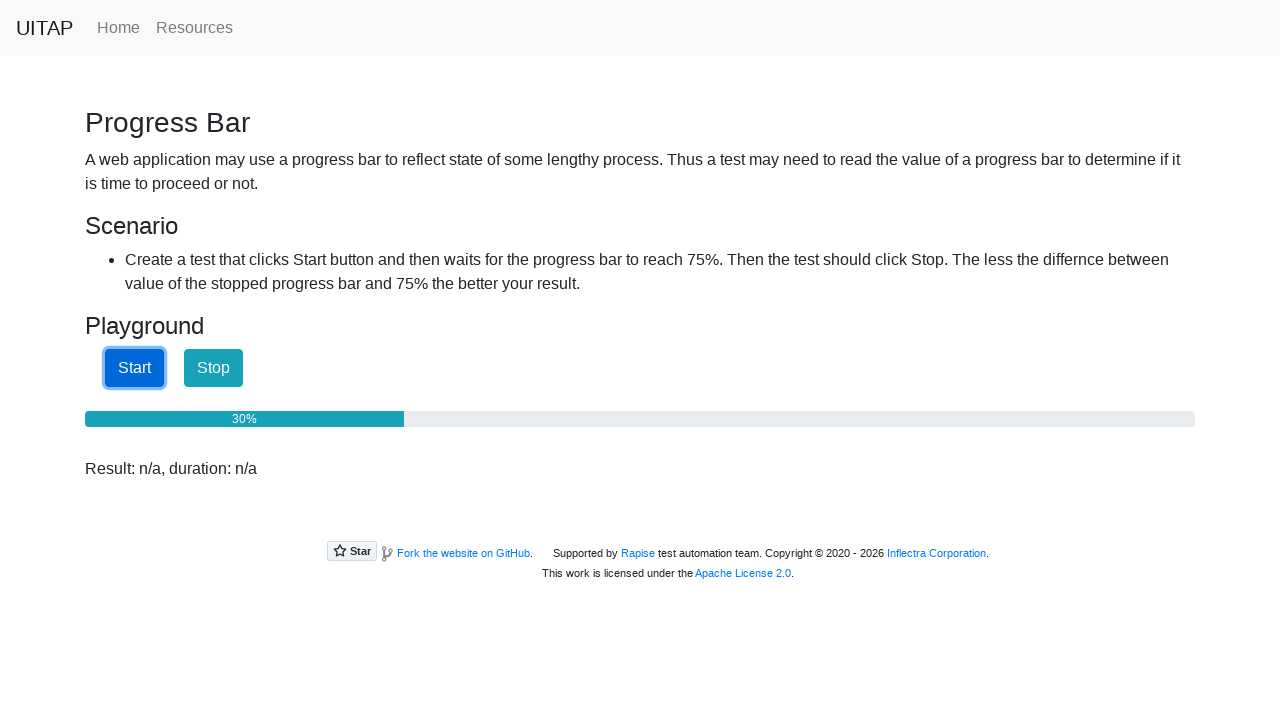

Progress bar value checked: 30%
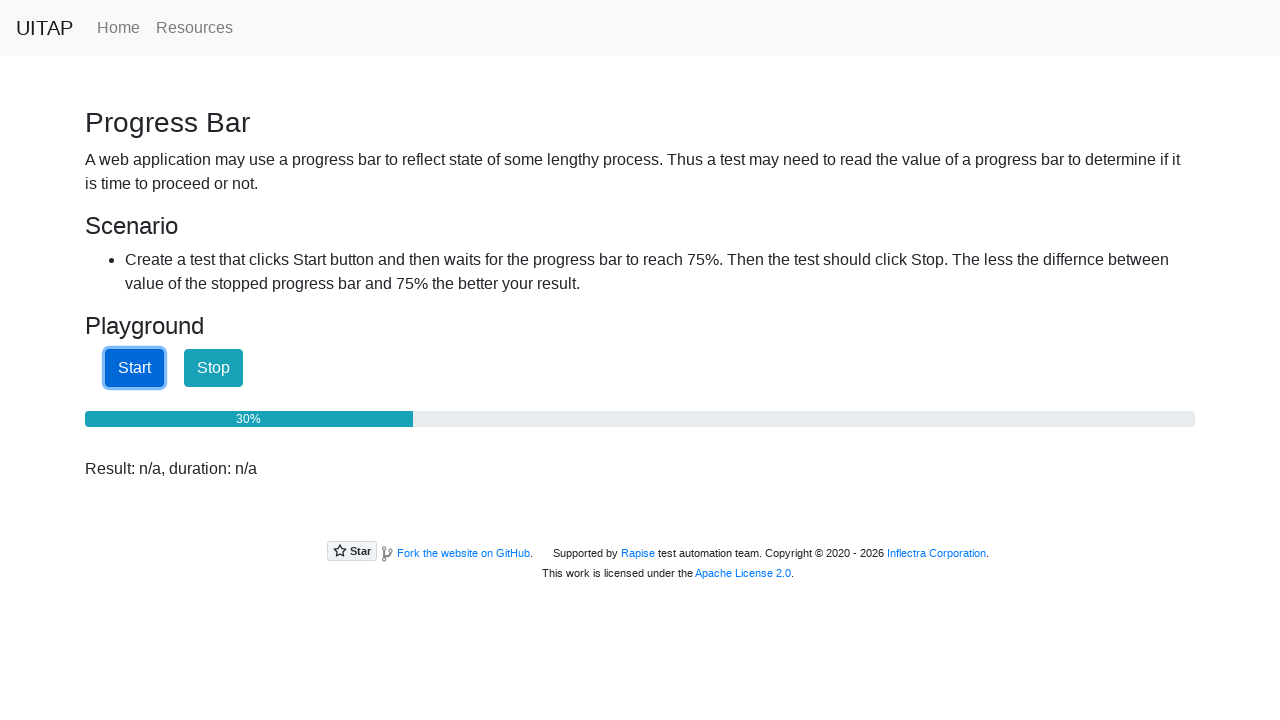

Progress bar value checked: 31%
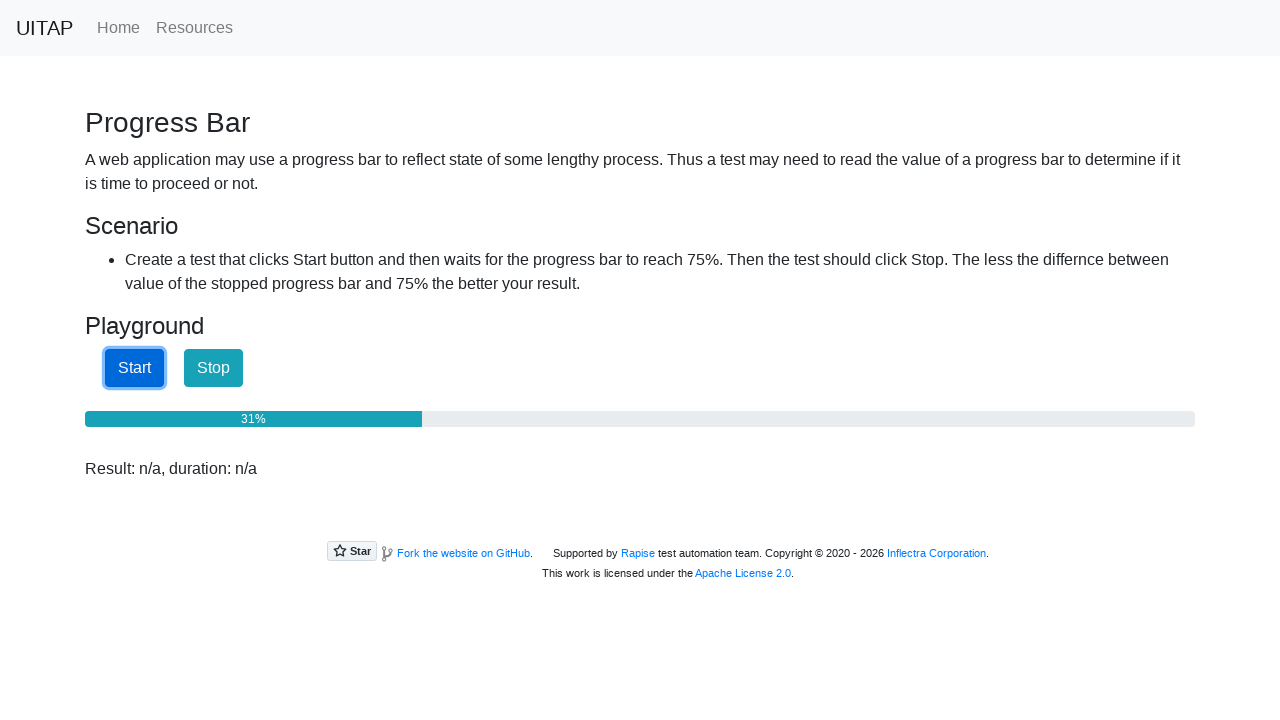

Progress bar value checked: 32%
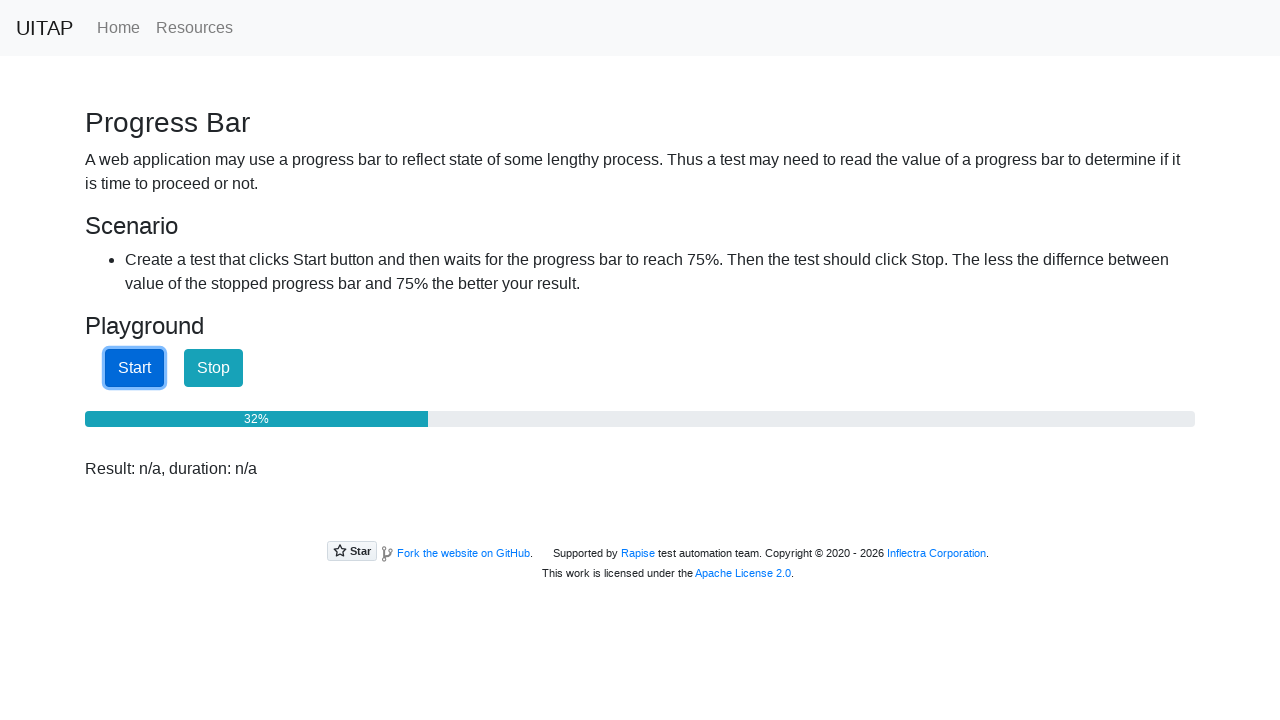

Progress bar value checked: 32%
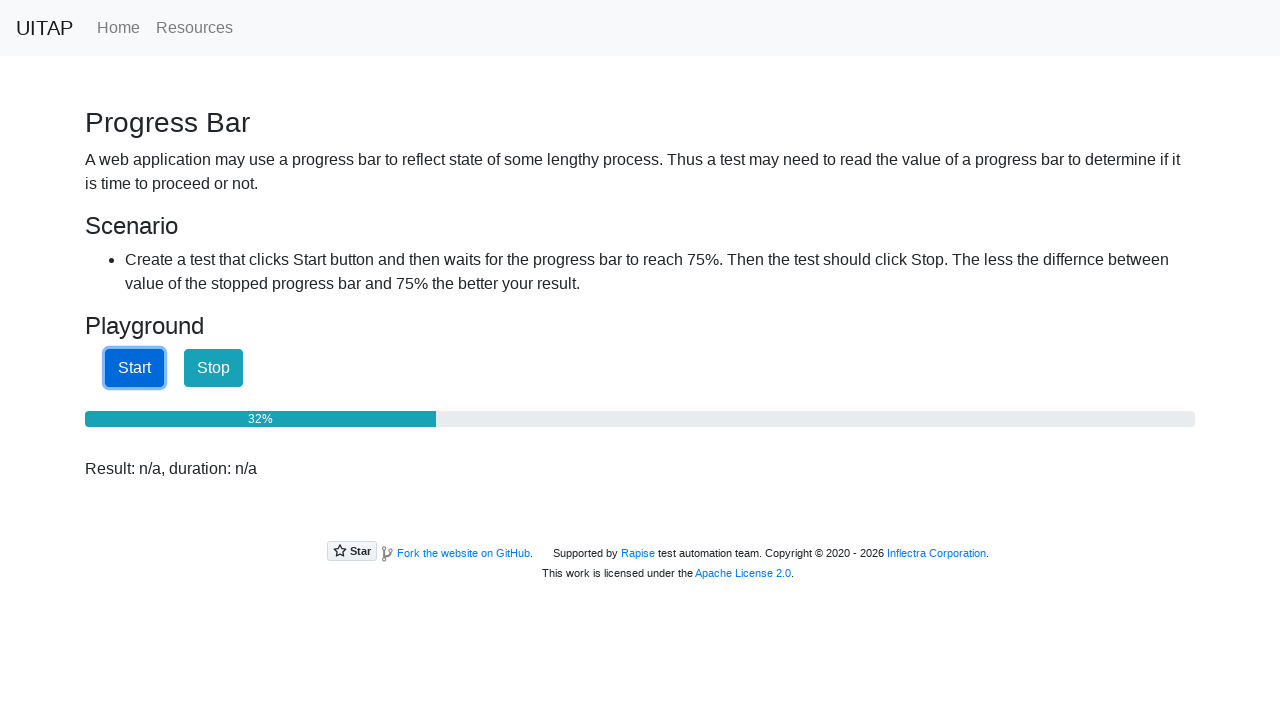

Progress bar value checked: 33%
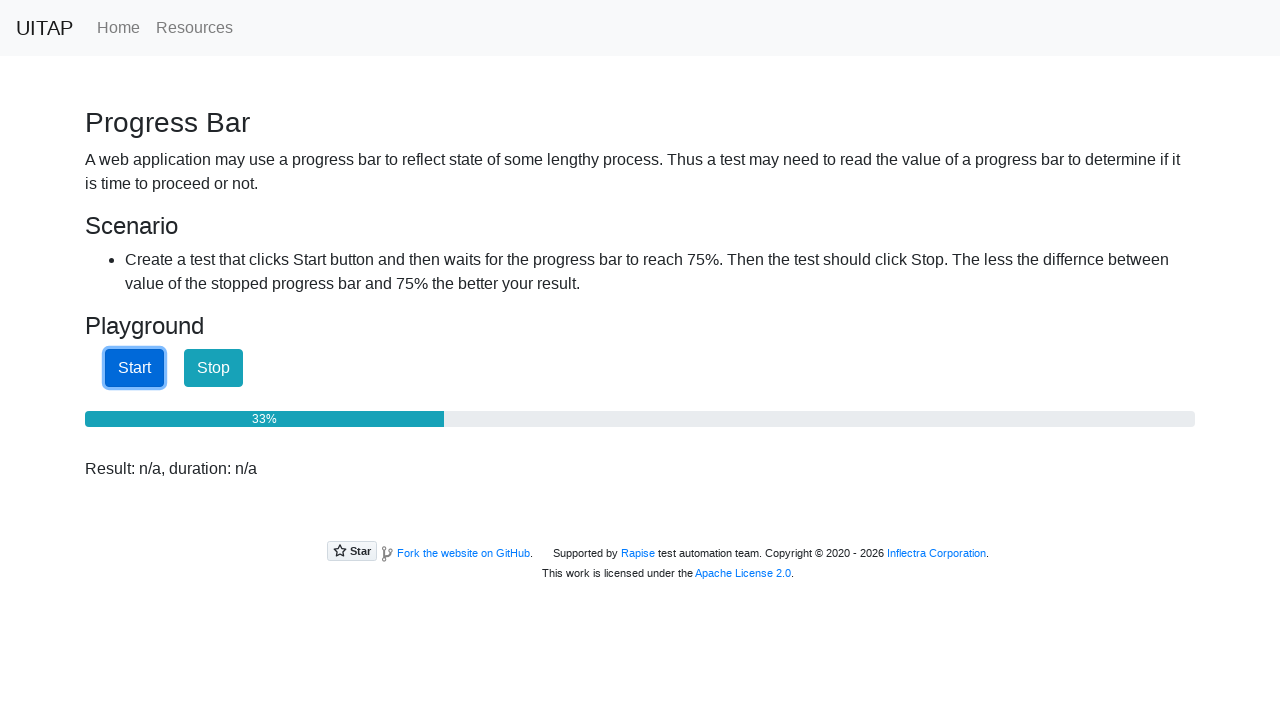

Progress bar value checked: 34%
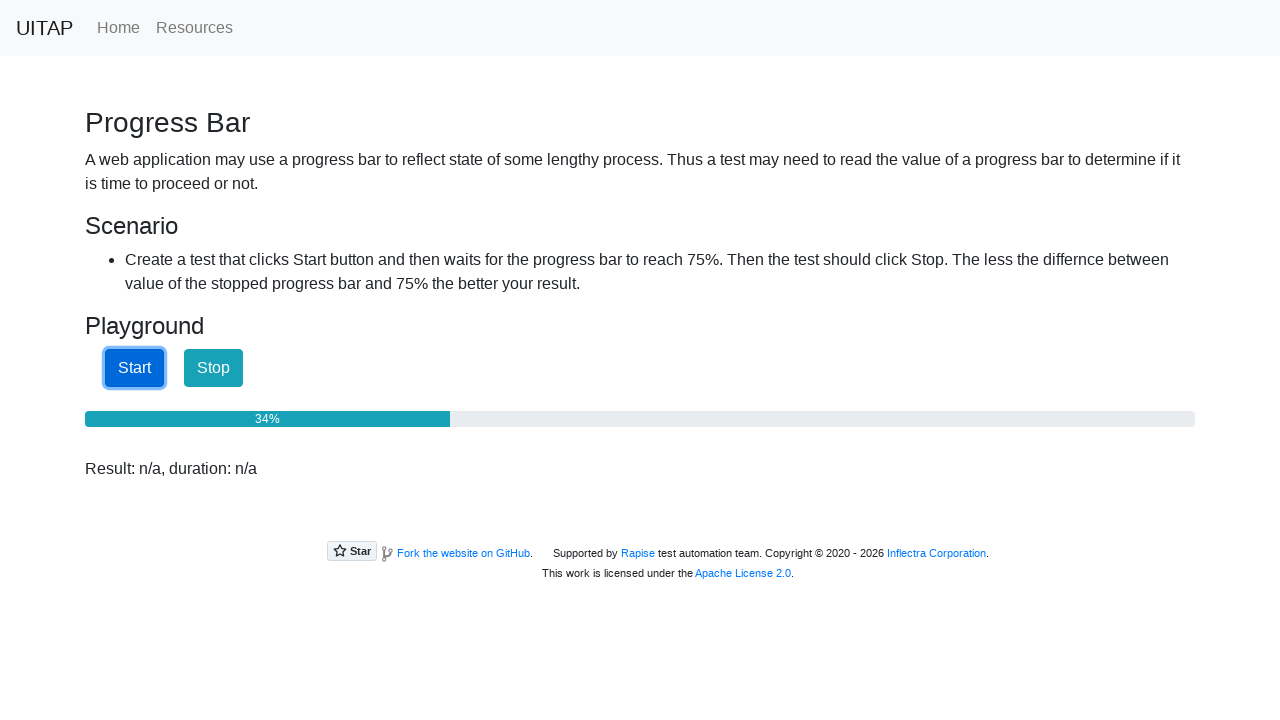

Progress bar value checked: 34%
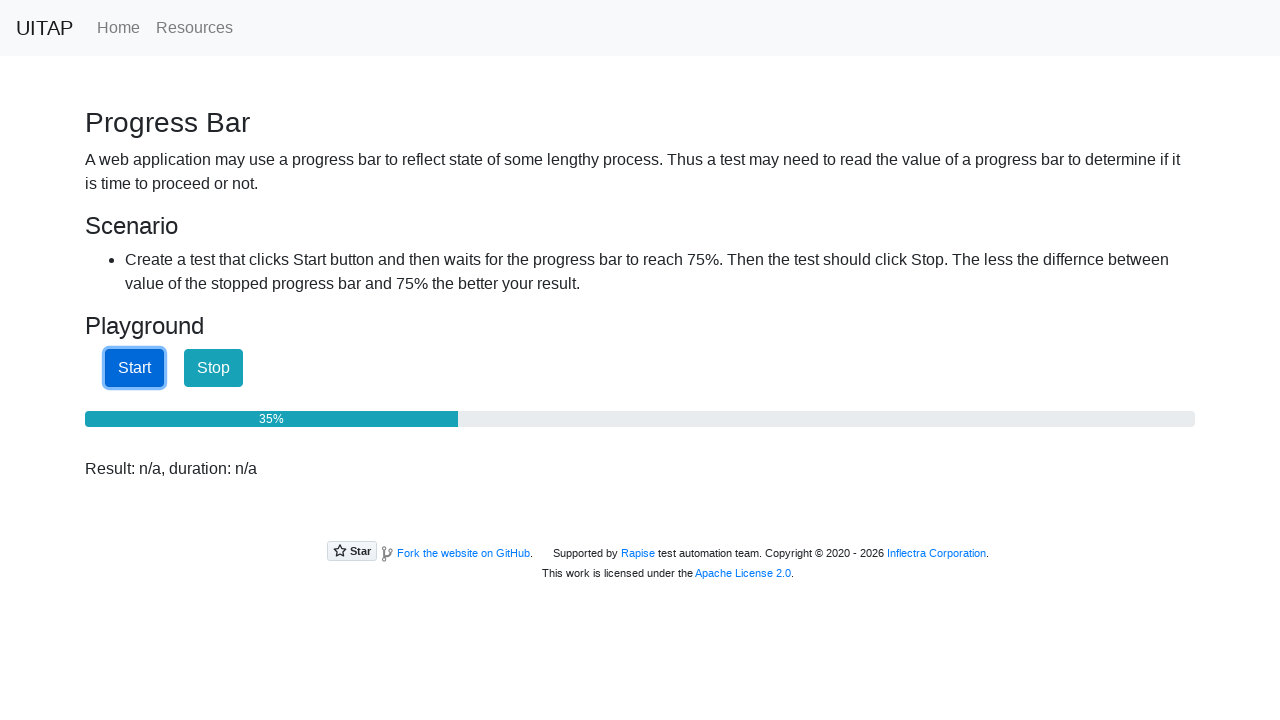

Progress bar value checked: 35%
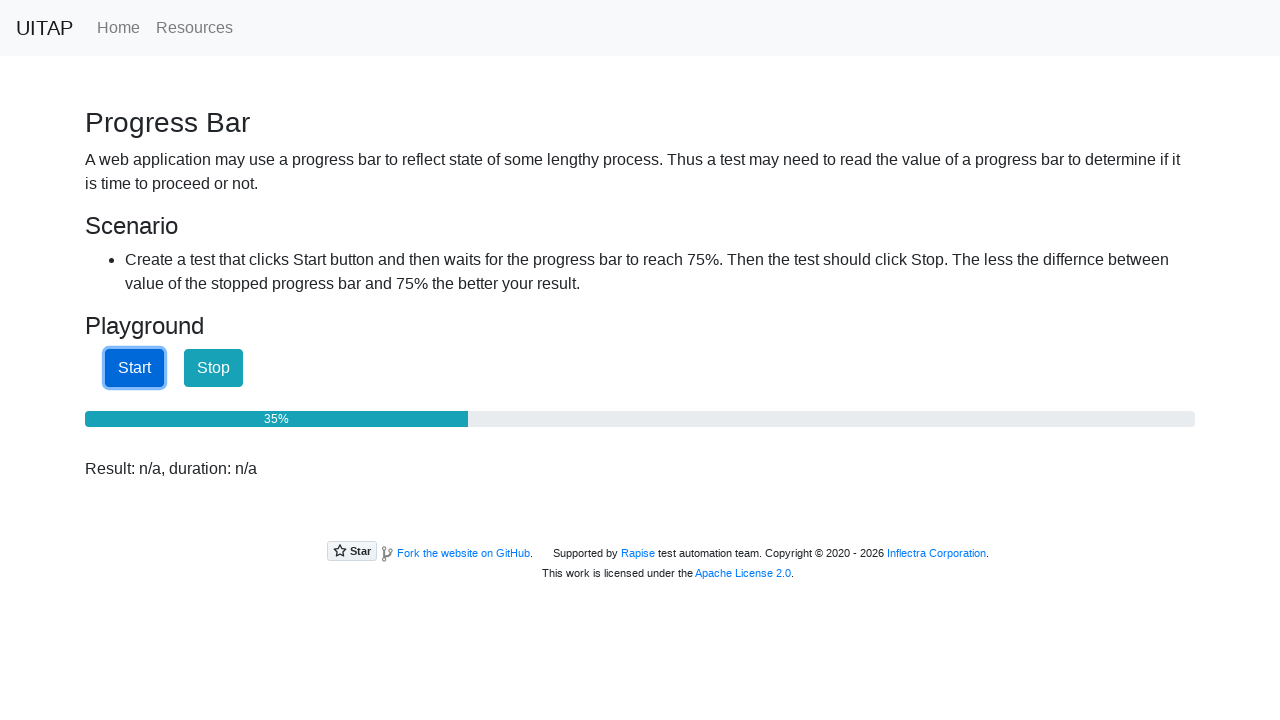

Progress bar value checked: 36%
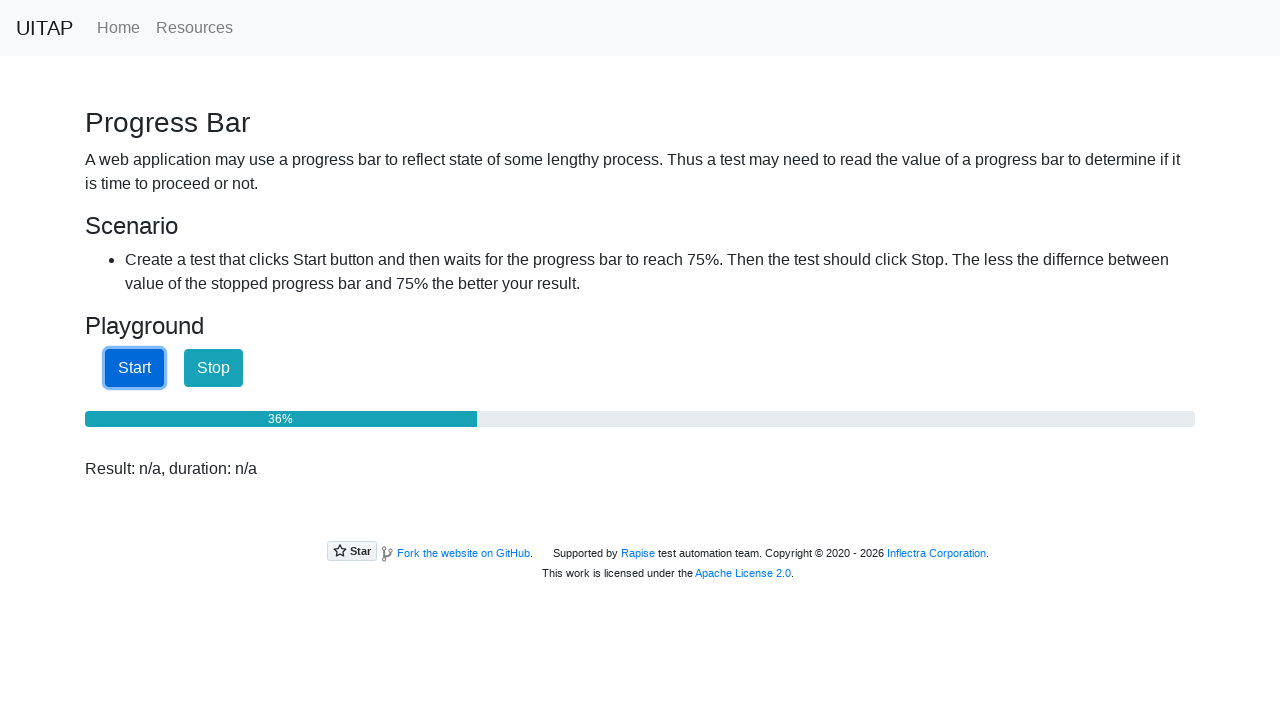

Progress bar value checked: 37%
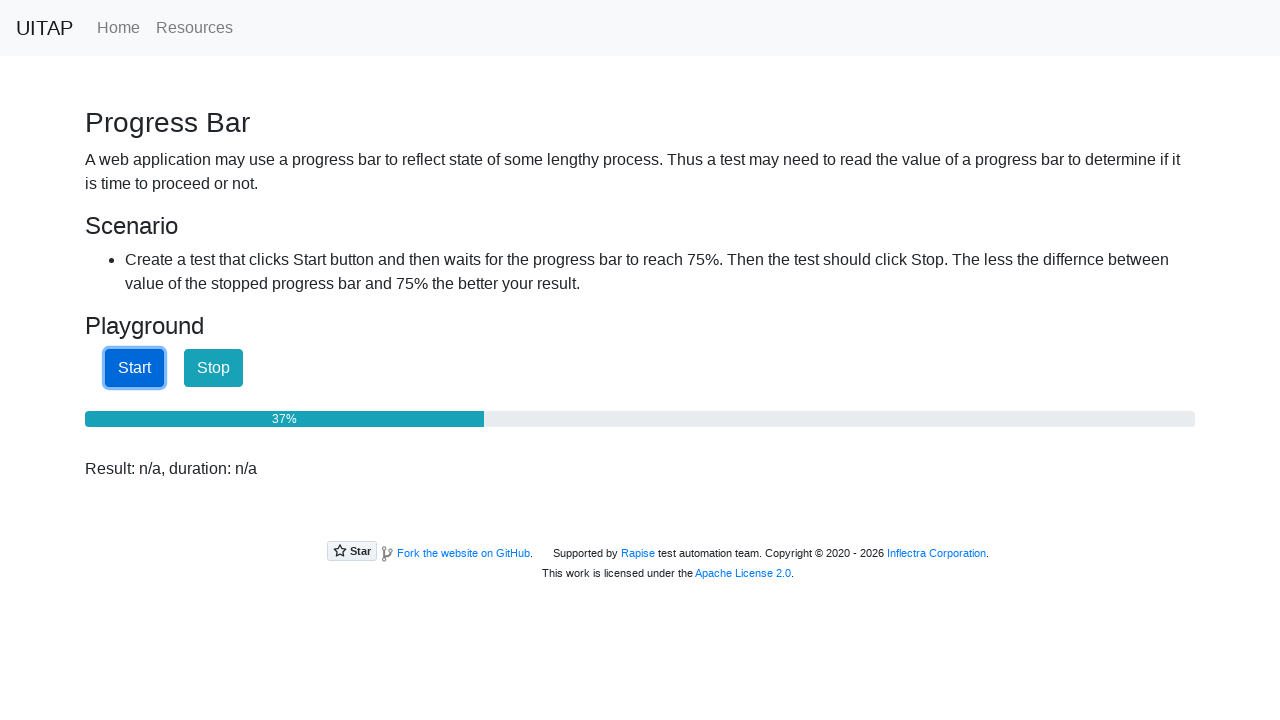

Progress bar value checked: 37%
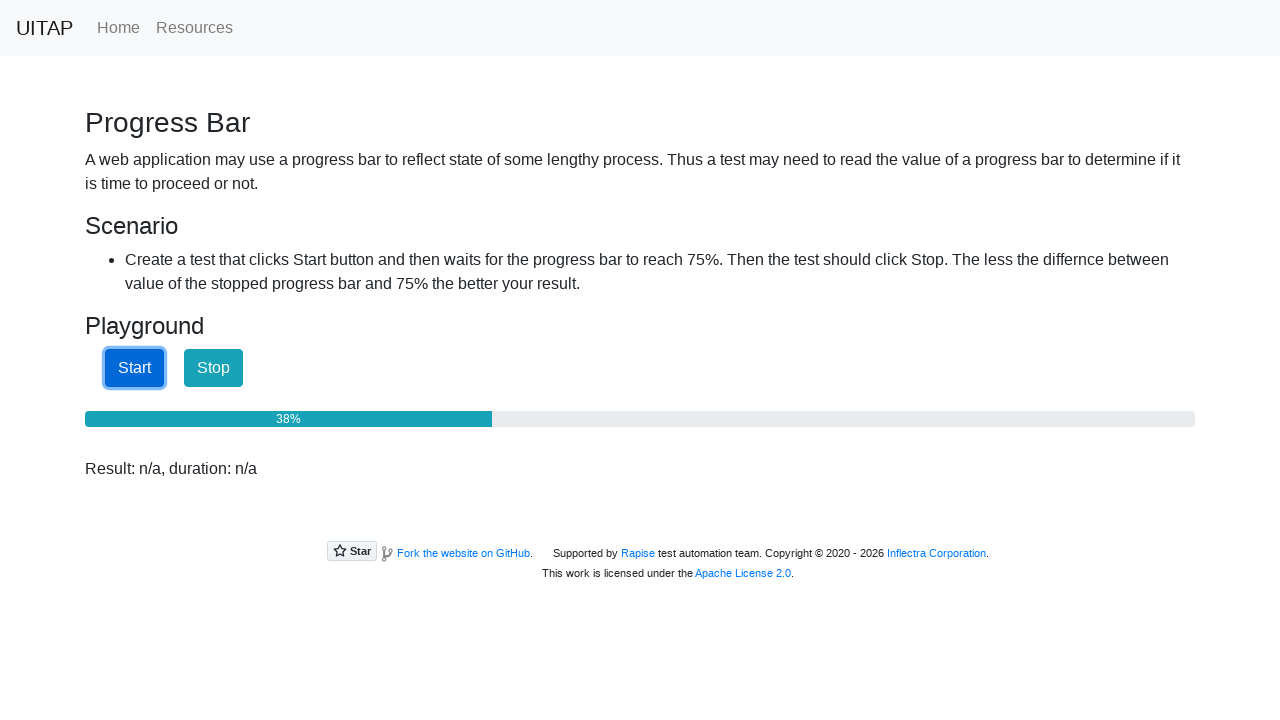

Progress bar value checked: 38%
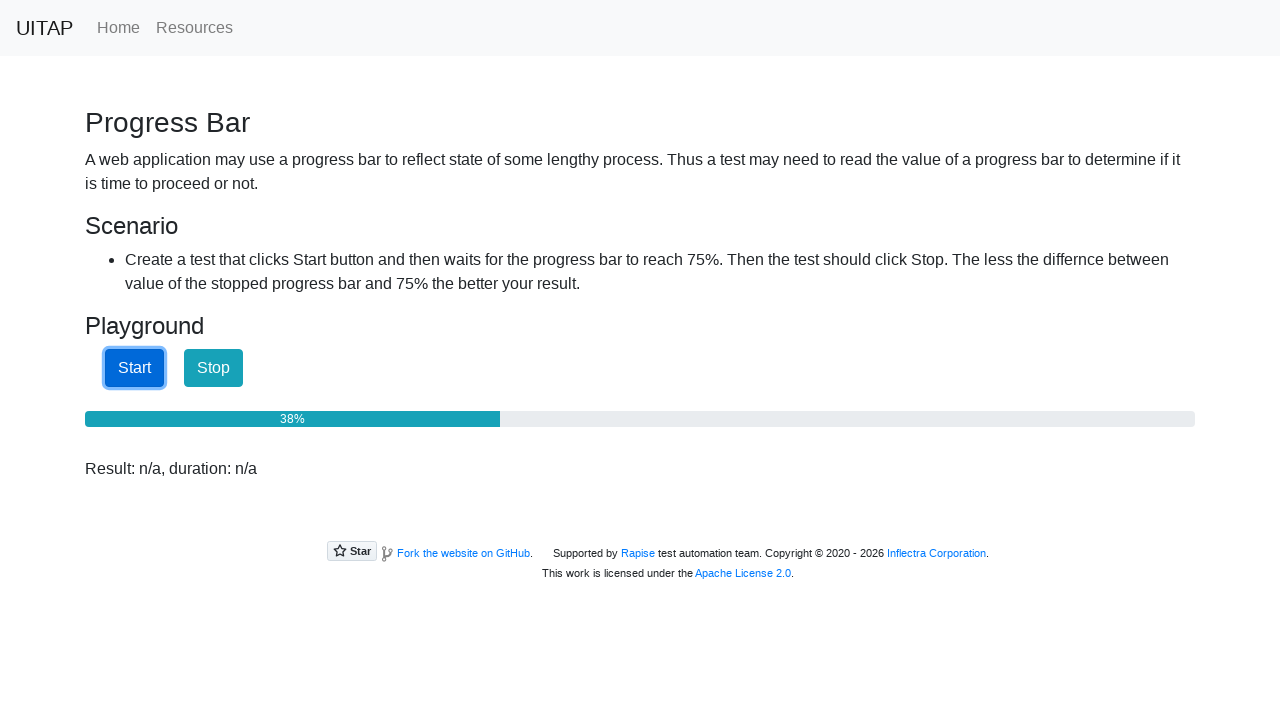

Progress bar value checked: 39%
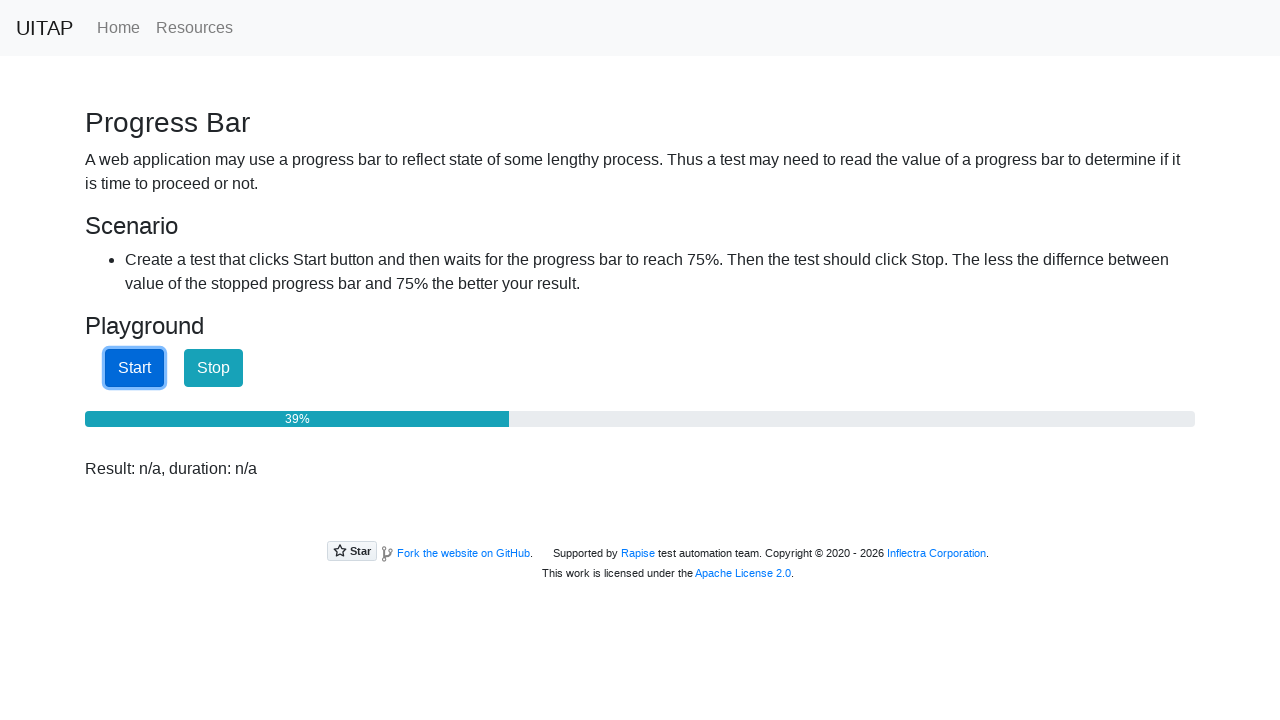

Progress bar value checked: 40%
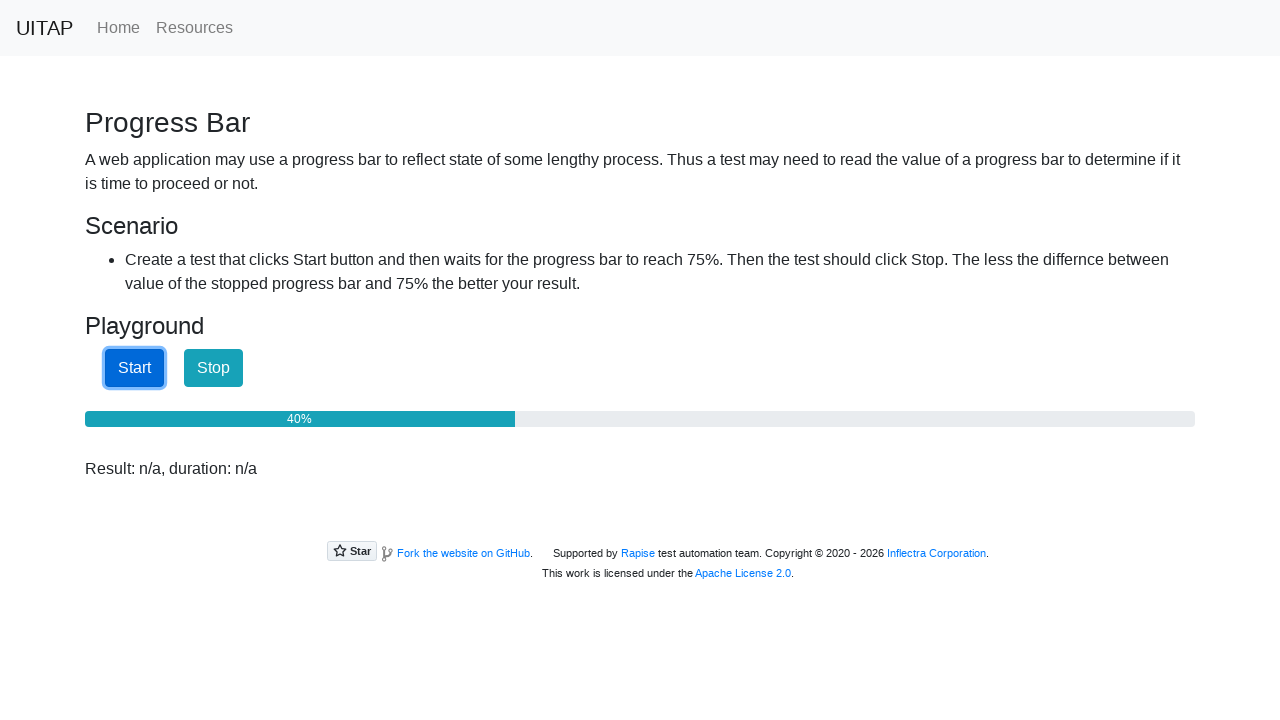

Progress bar value checked: 40%
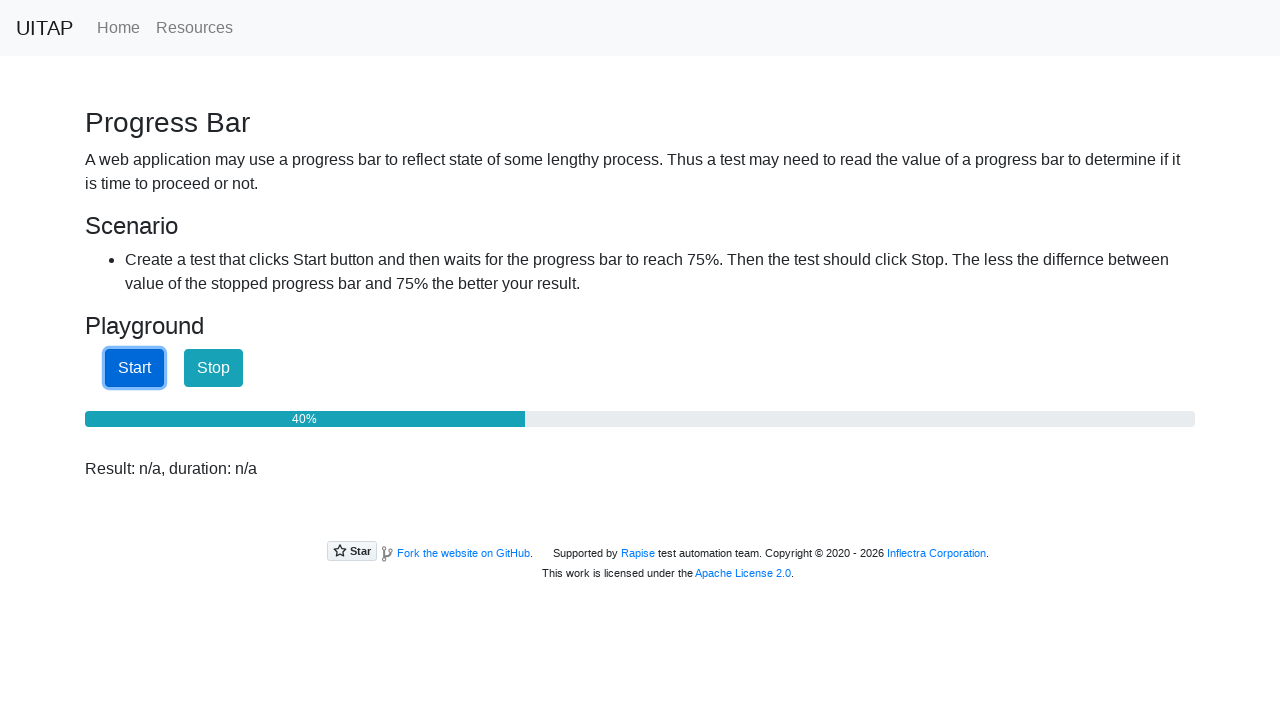

Progress bar value checked: 41%
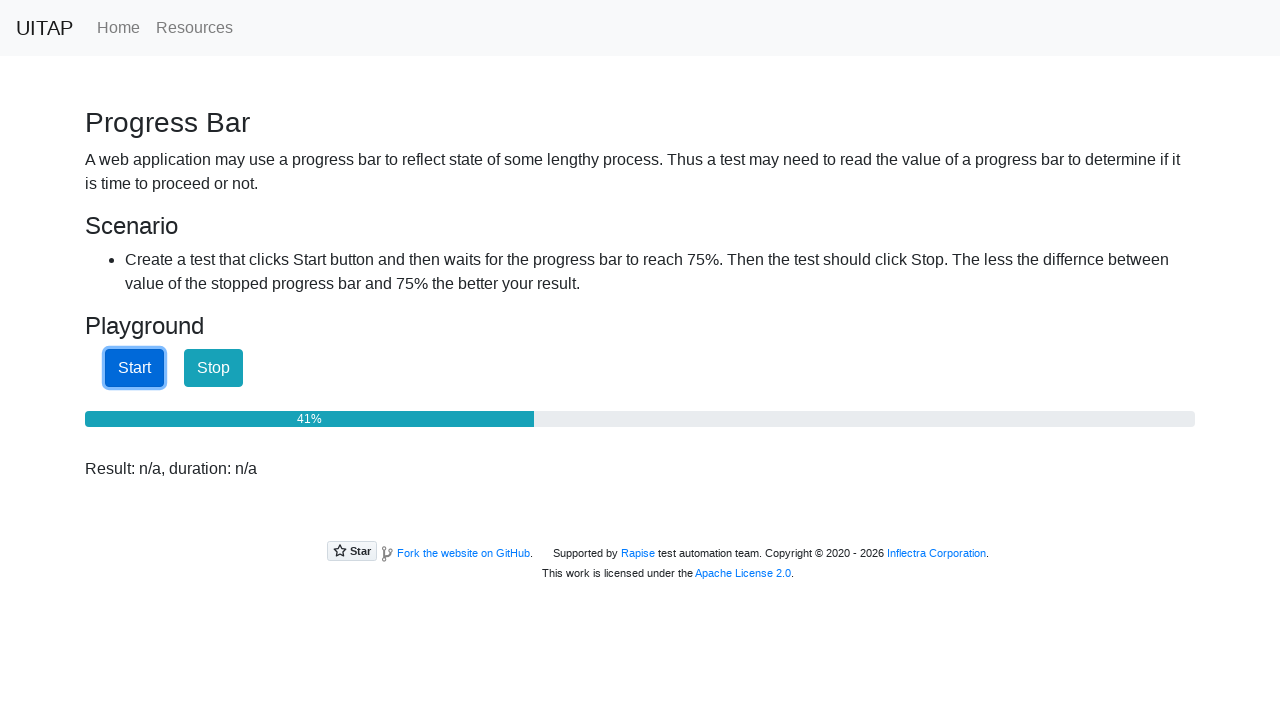

Progress bar value checked: 42%
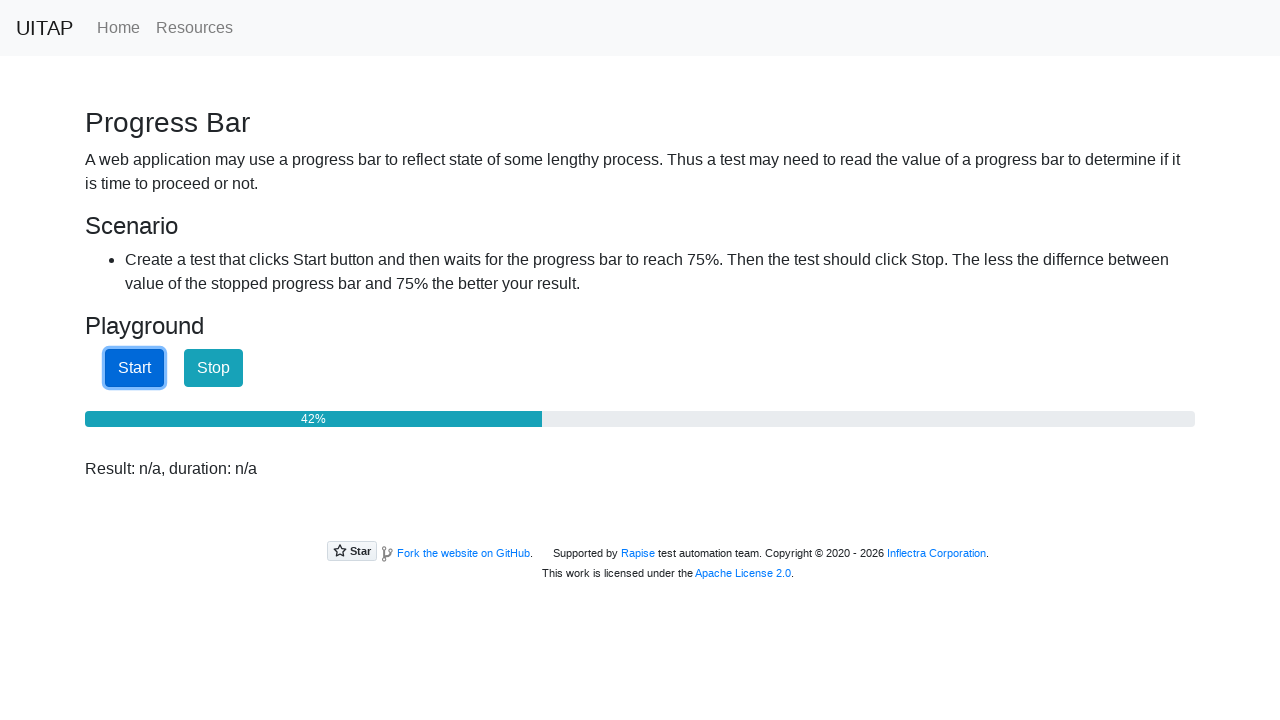

Progress bar value checked: 42%
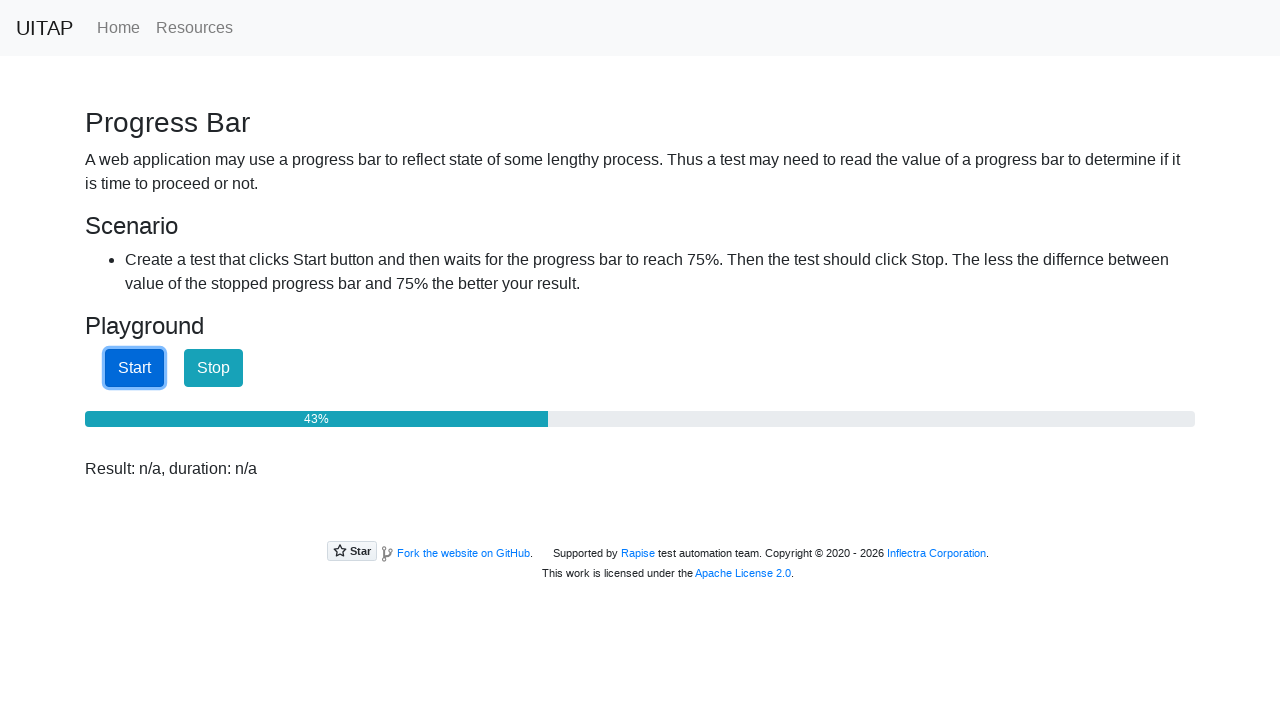

Progress bar value checked: 43%
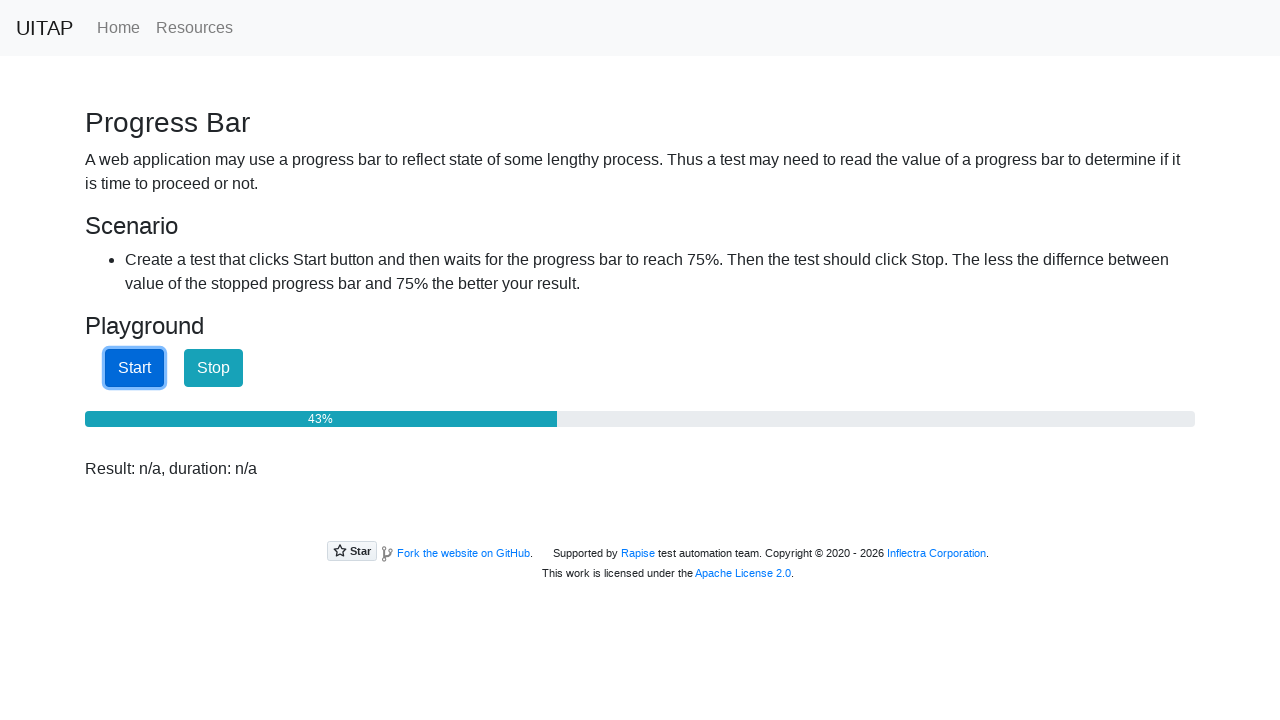

Progress bar value checked: 44%
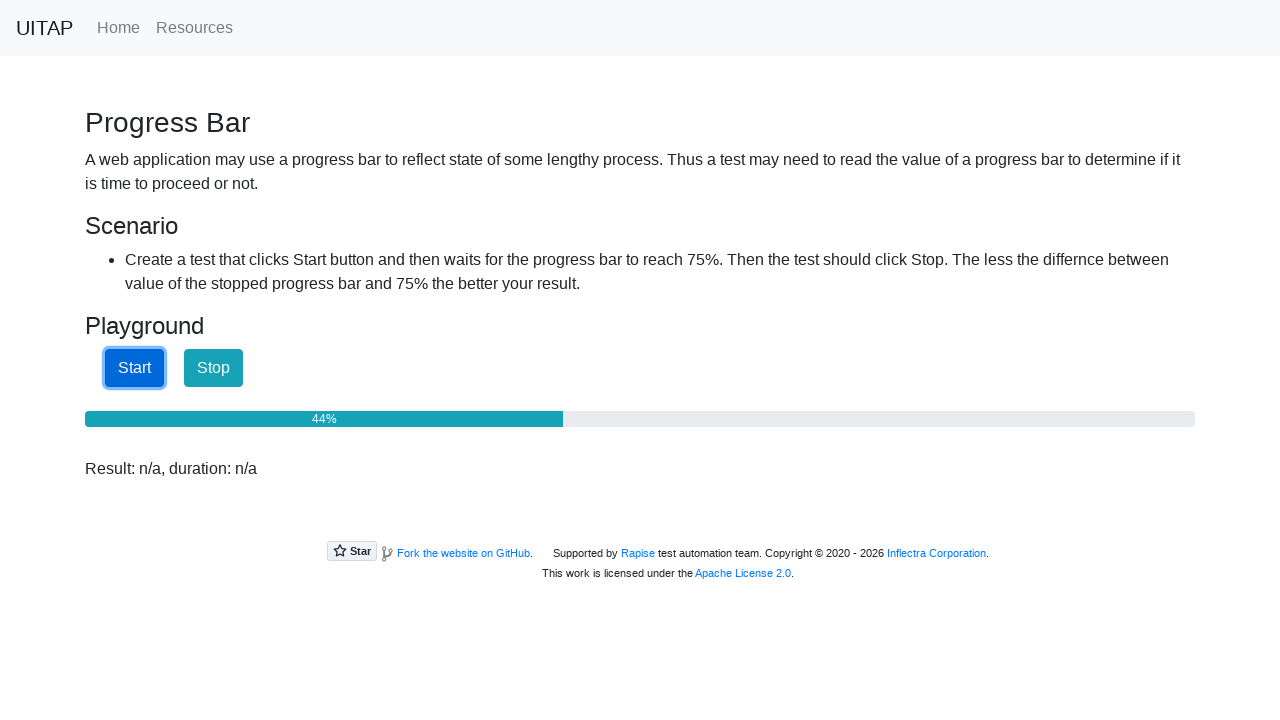

Progress bar value checked: 44%
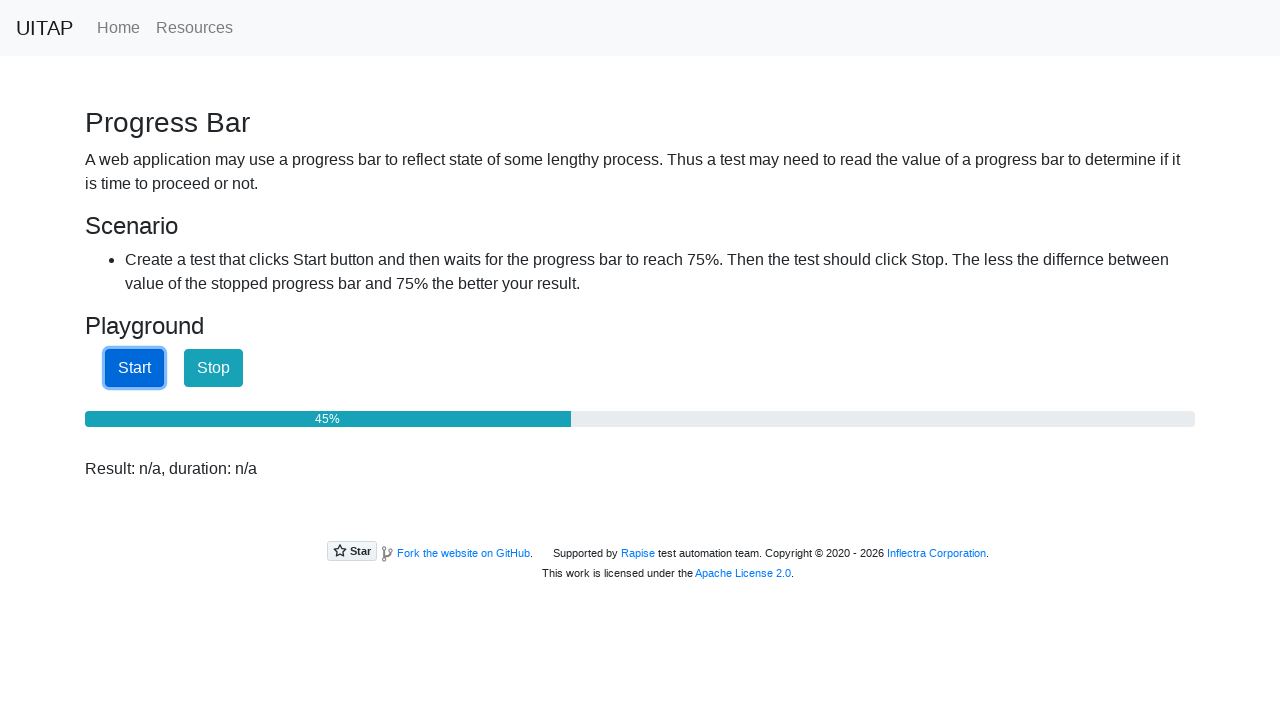

Progress bar value checked: 45%
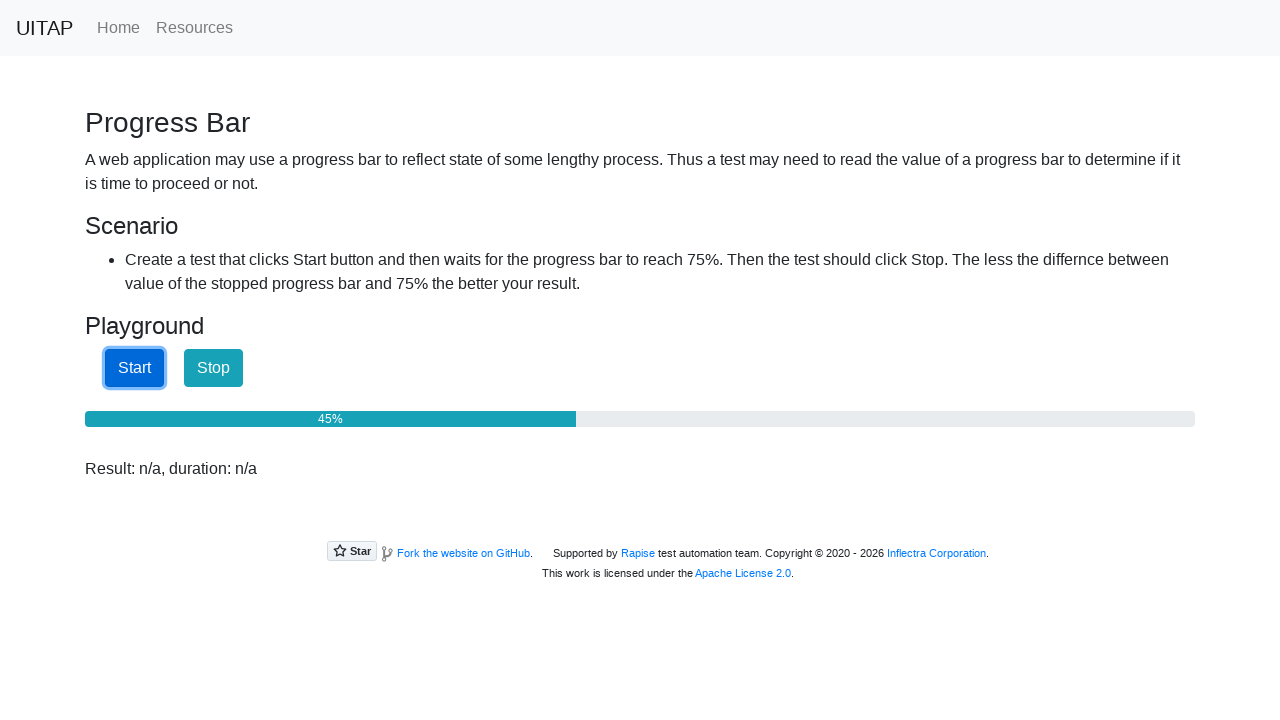

Progress bar value checked: 46%
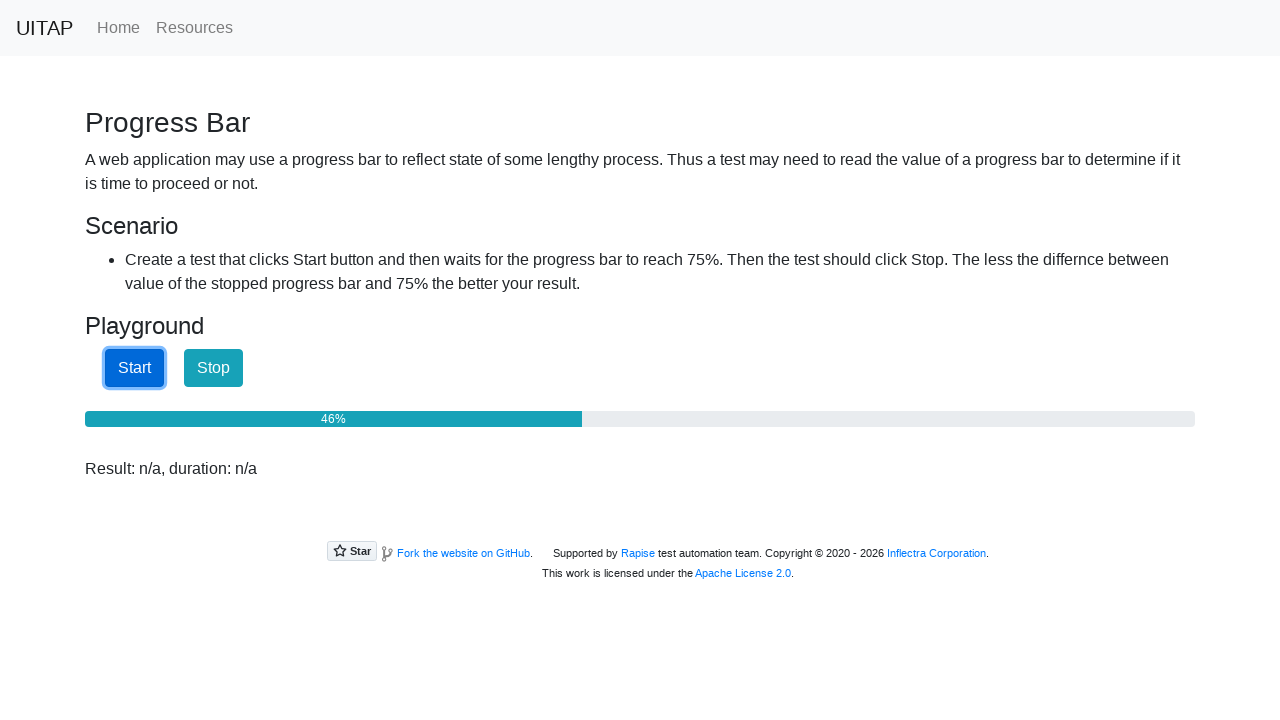

Progress bar value checked: 46%
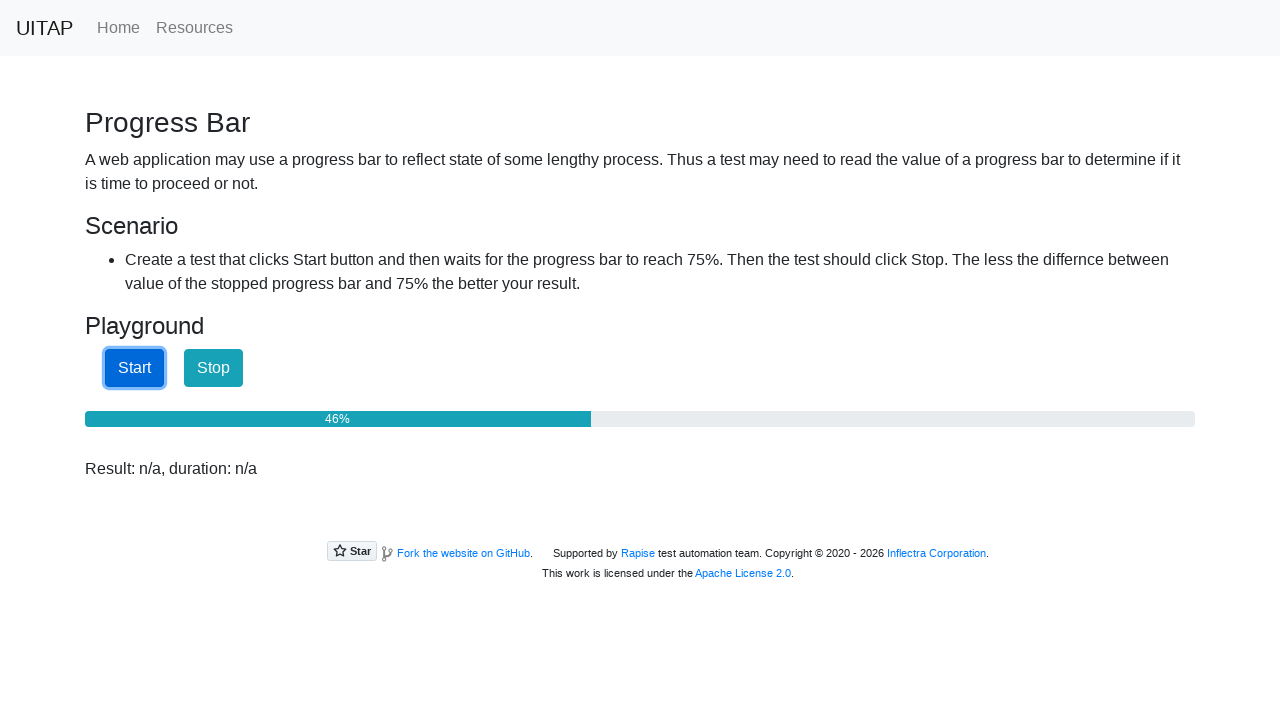

Progress bar value checked: 47%
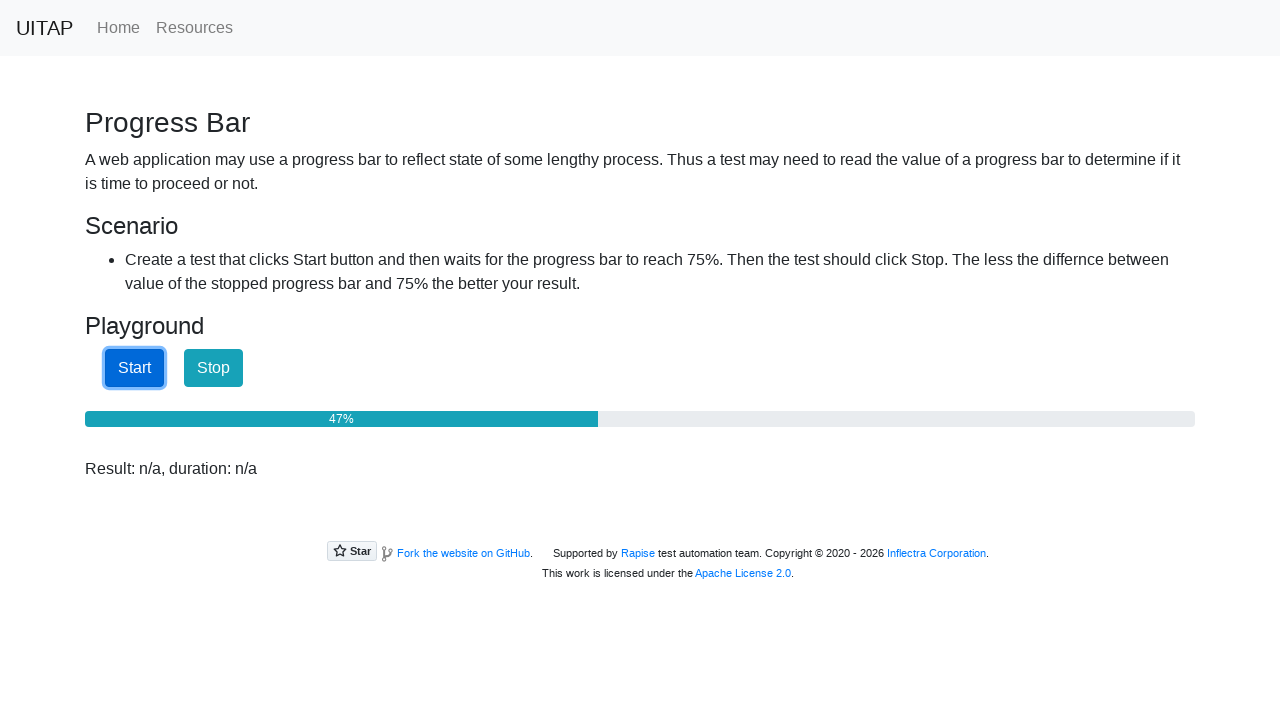

Progress bar value checked: 48%
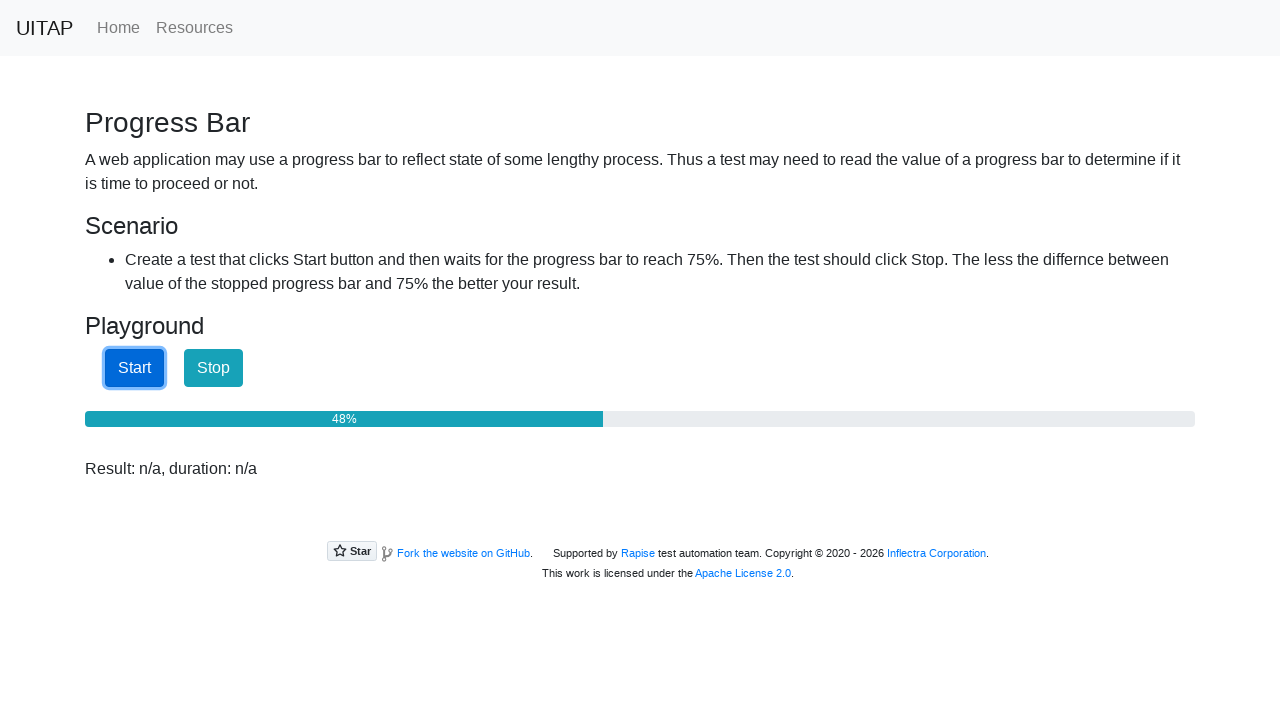

Progress bar value checked: 48%
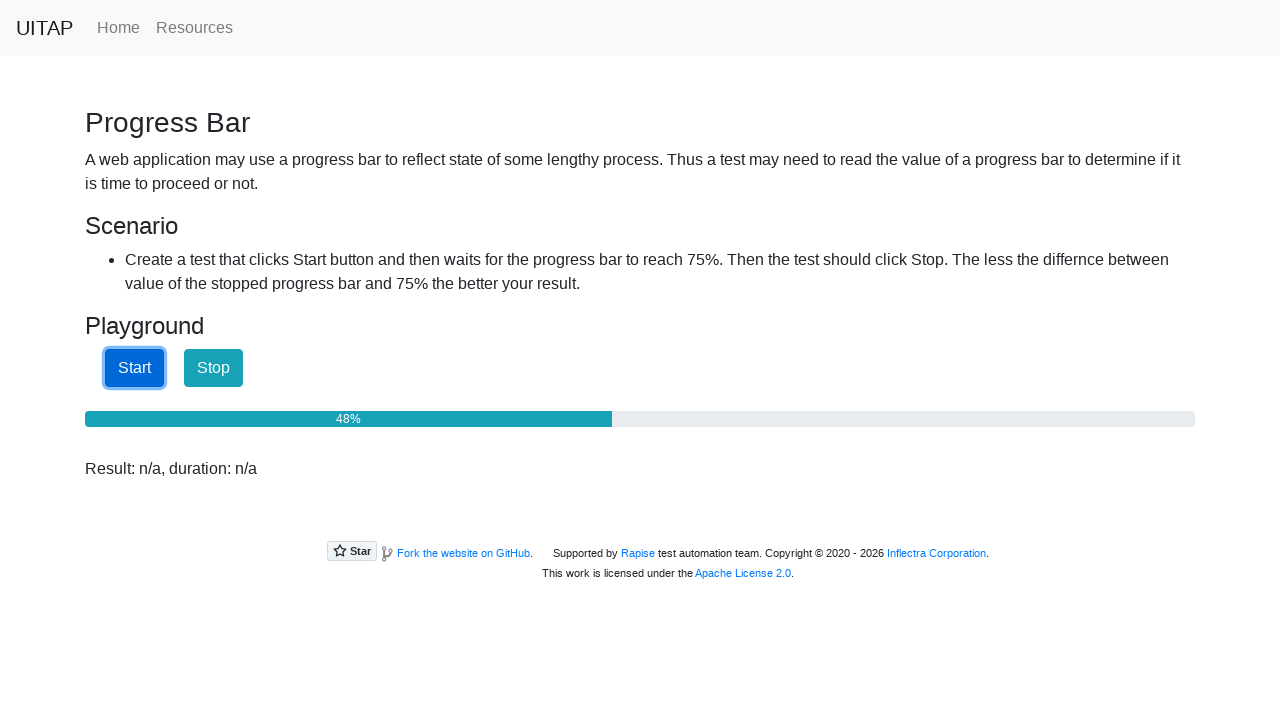

Progress bar value checked: 49%
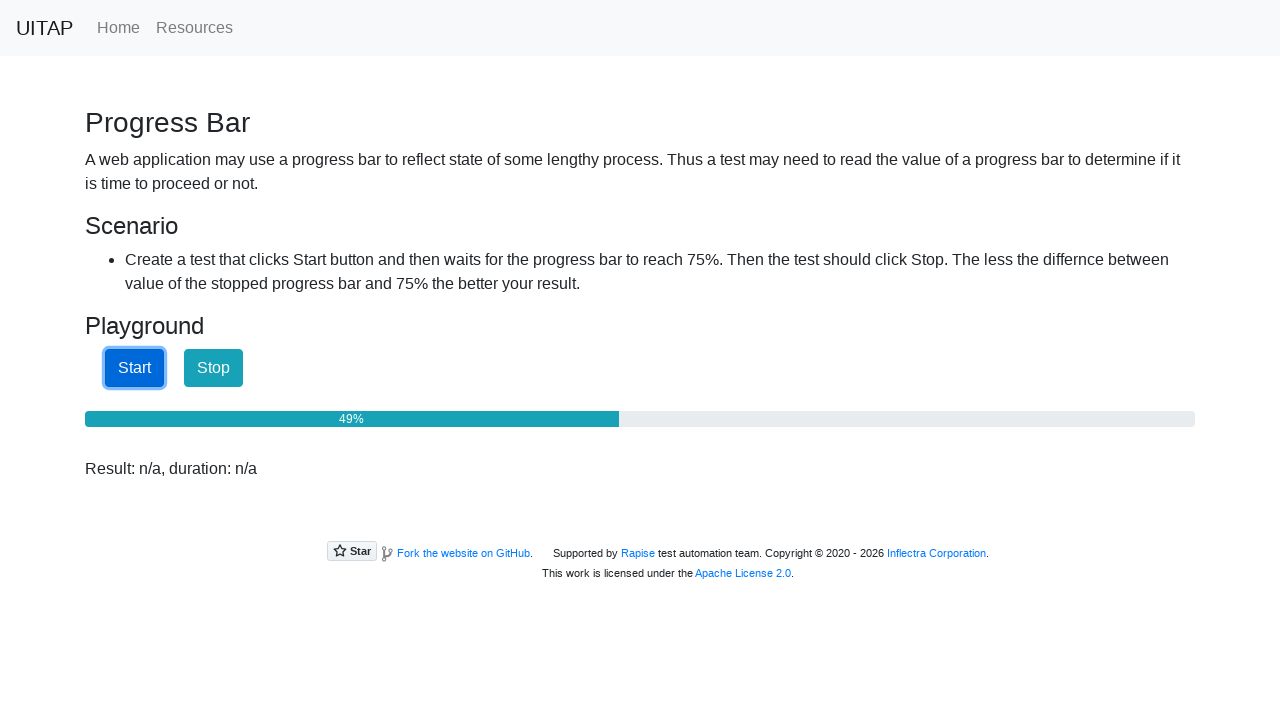

Progress bar value checked: 49%
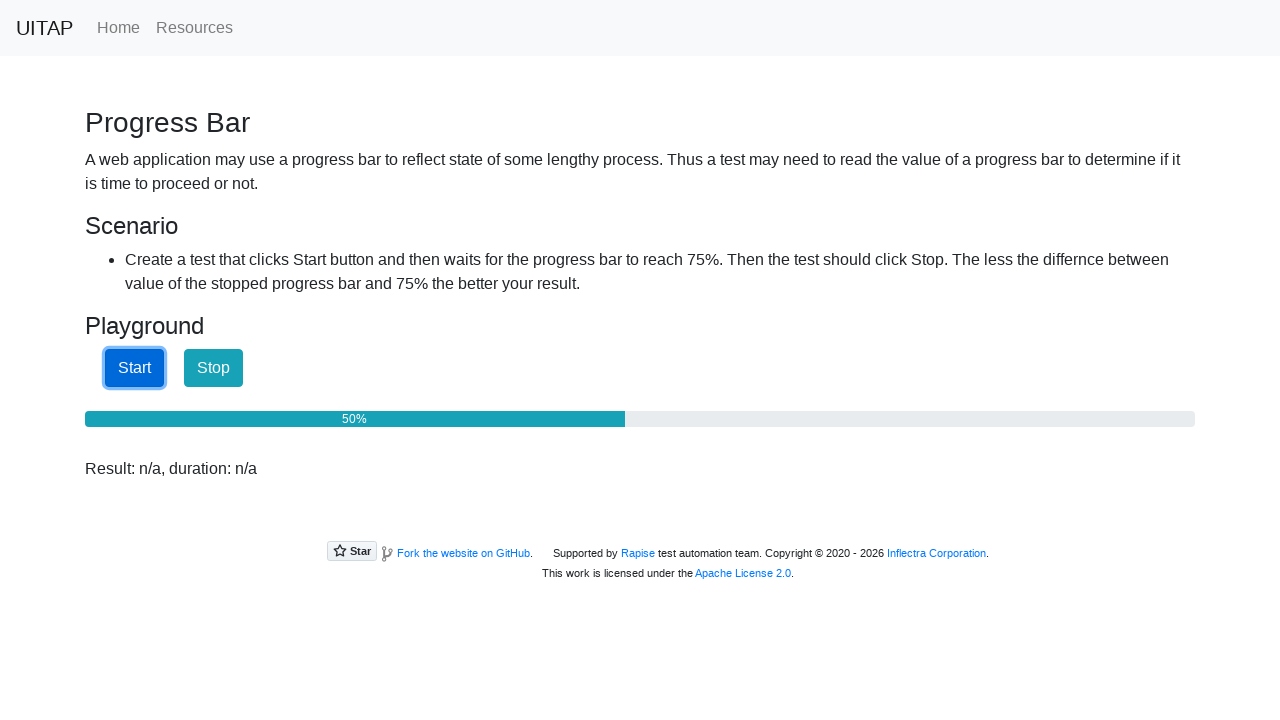

Progress bar value checked: 50%
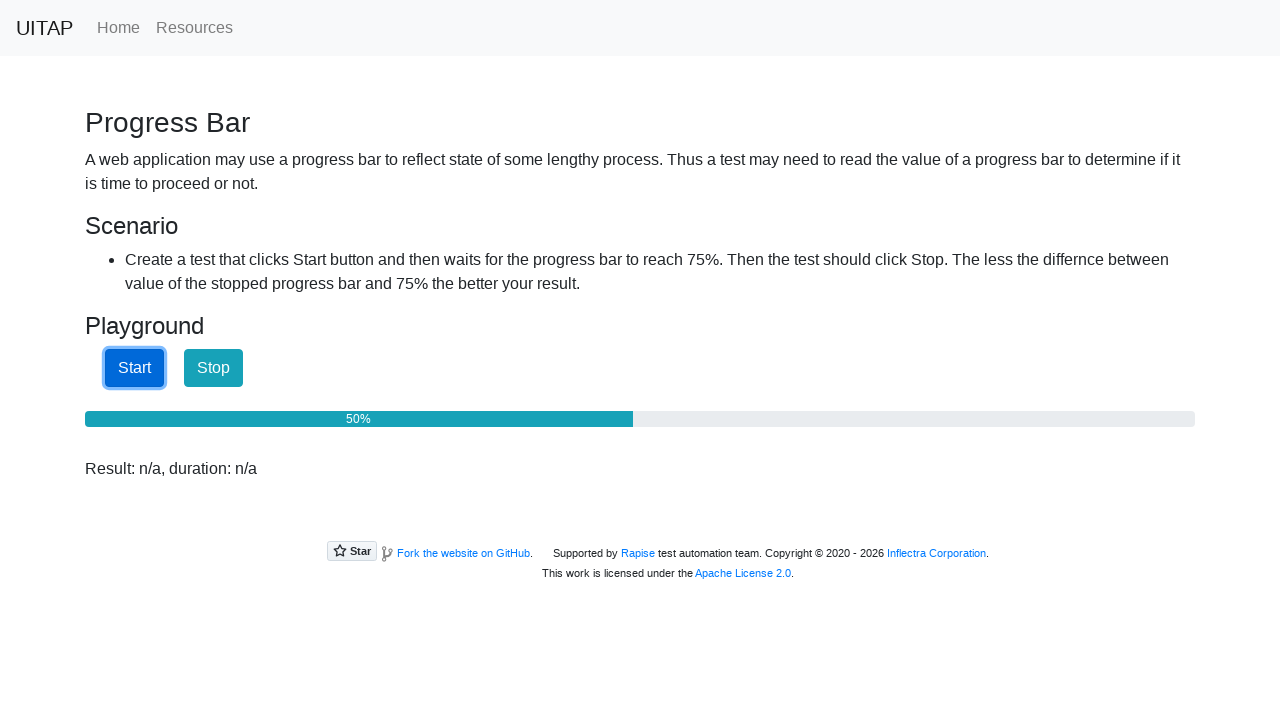

Progress bar value checked: 51%
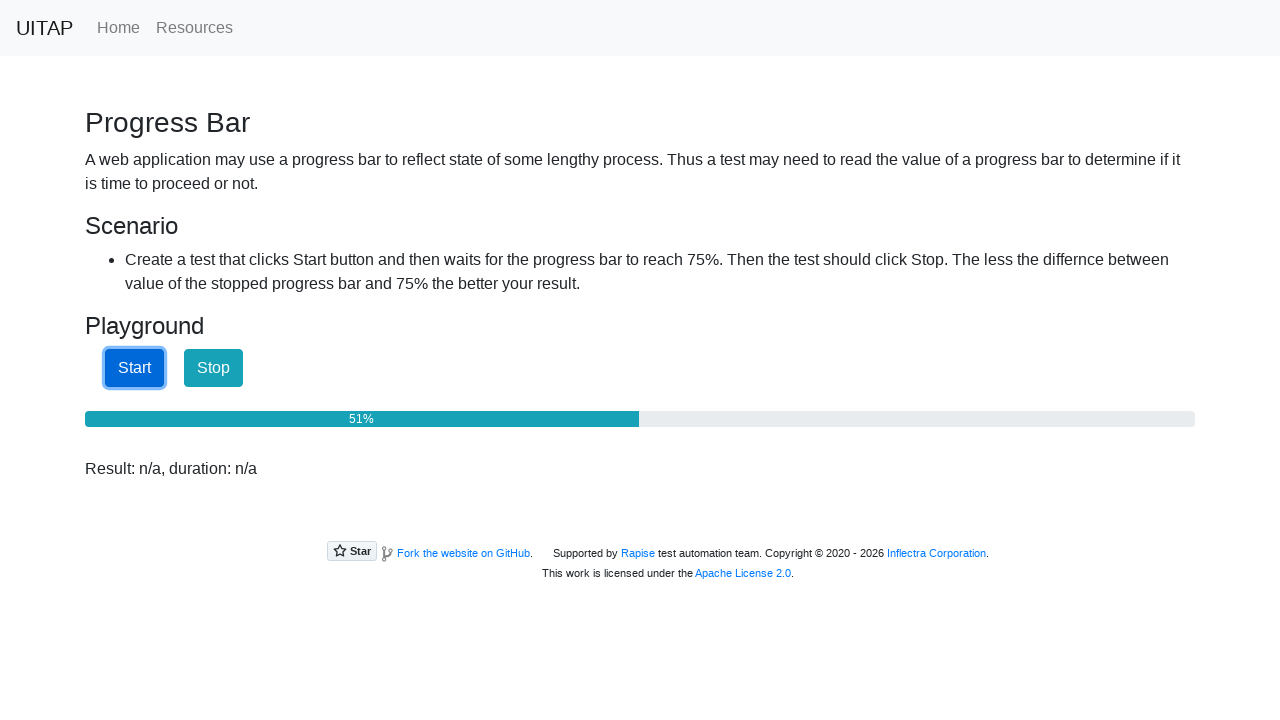

Progress bar value checked: 51%
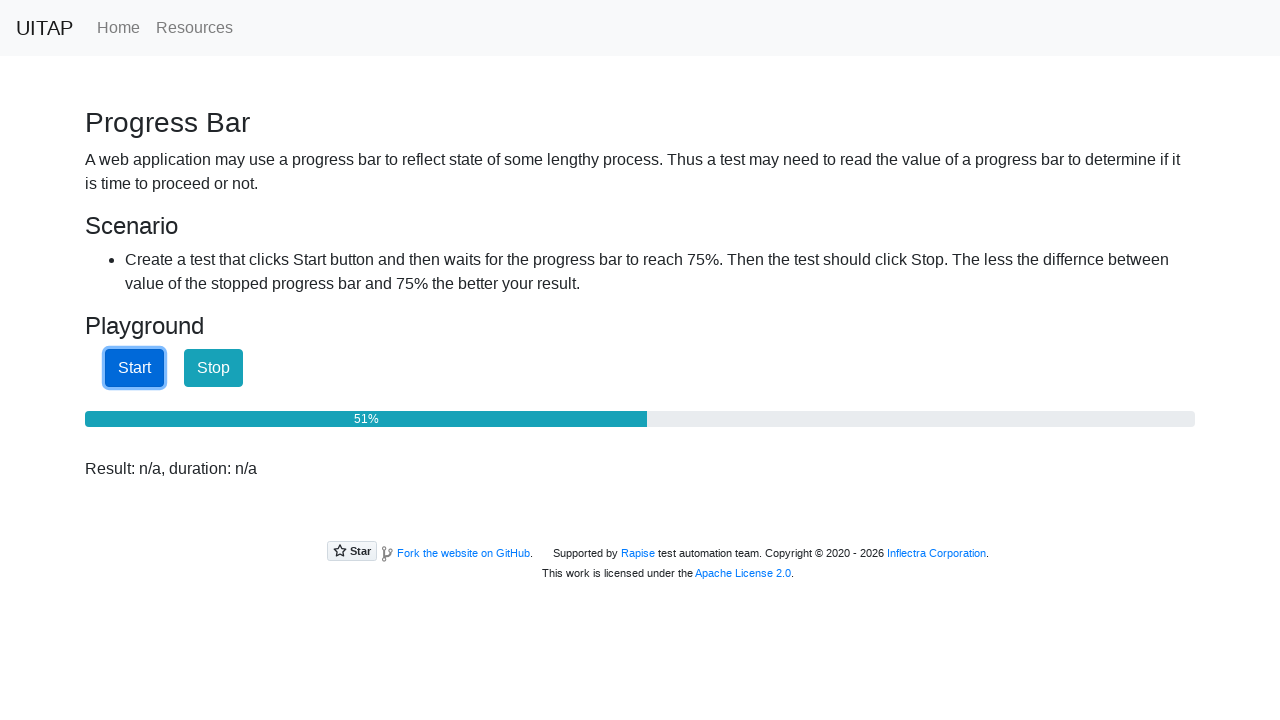

Progress bar value checked: 52%
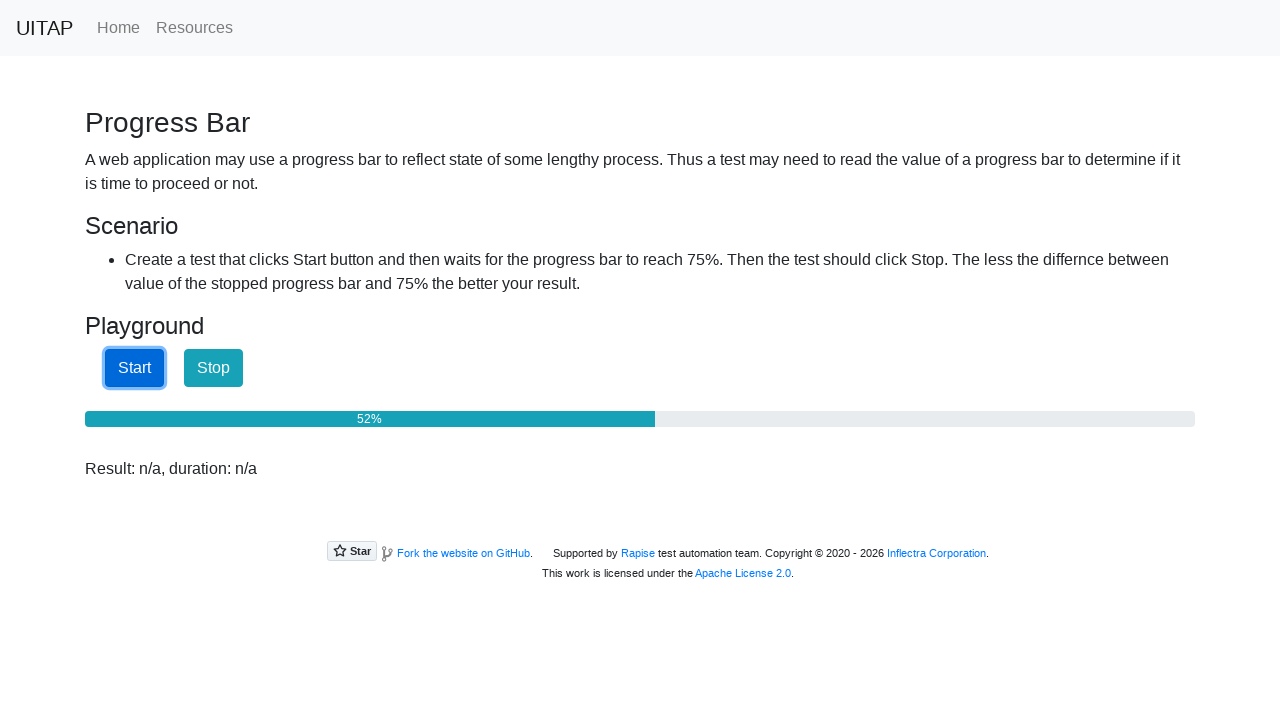

Progress bar value checked: 53%
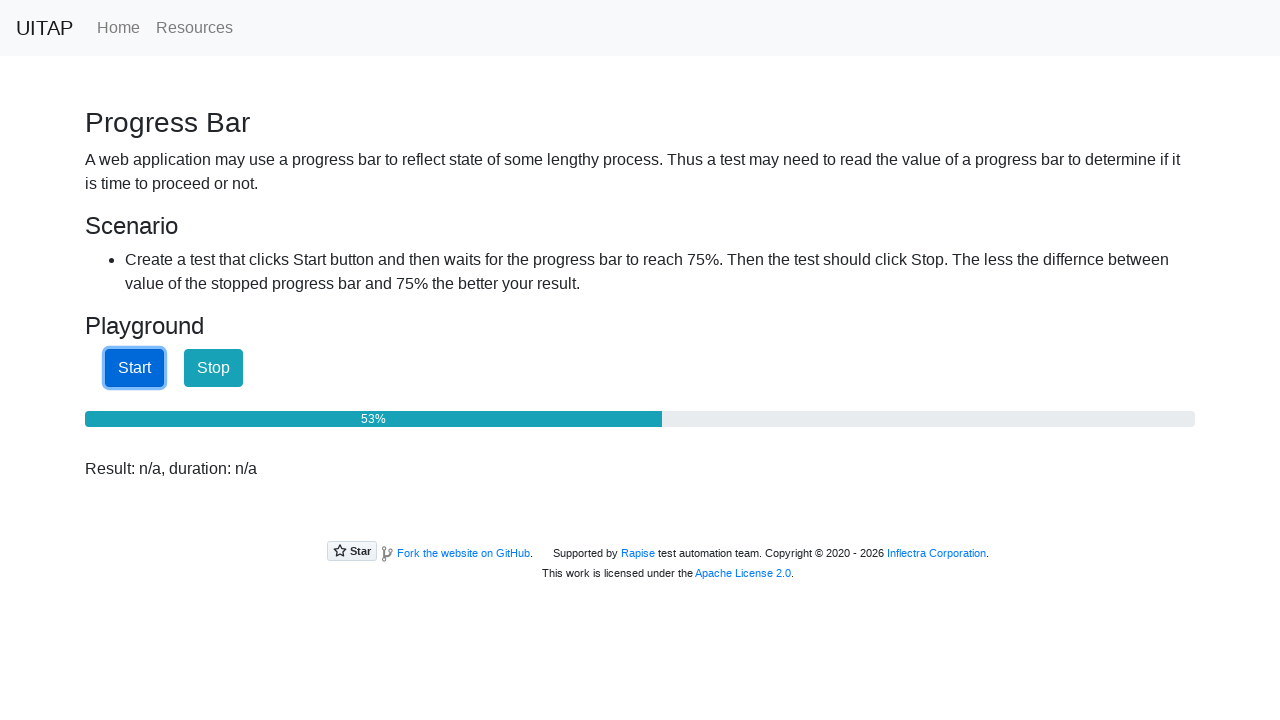

Progress bar value checked: 53%
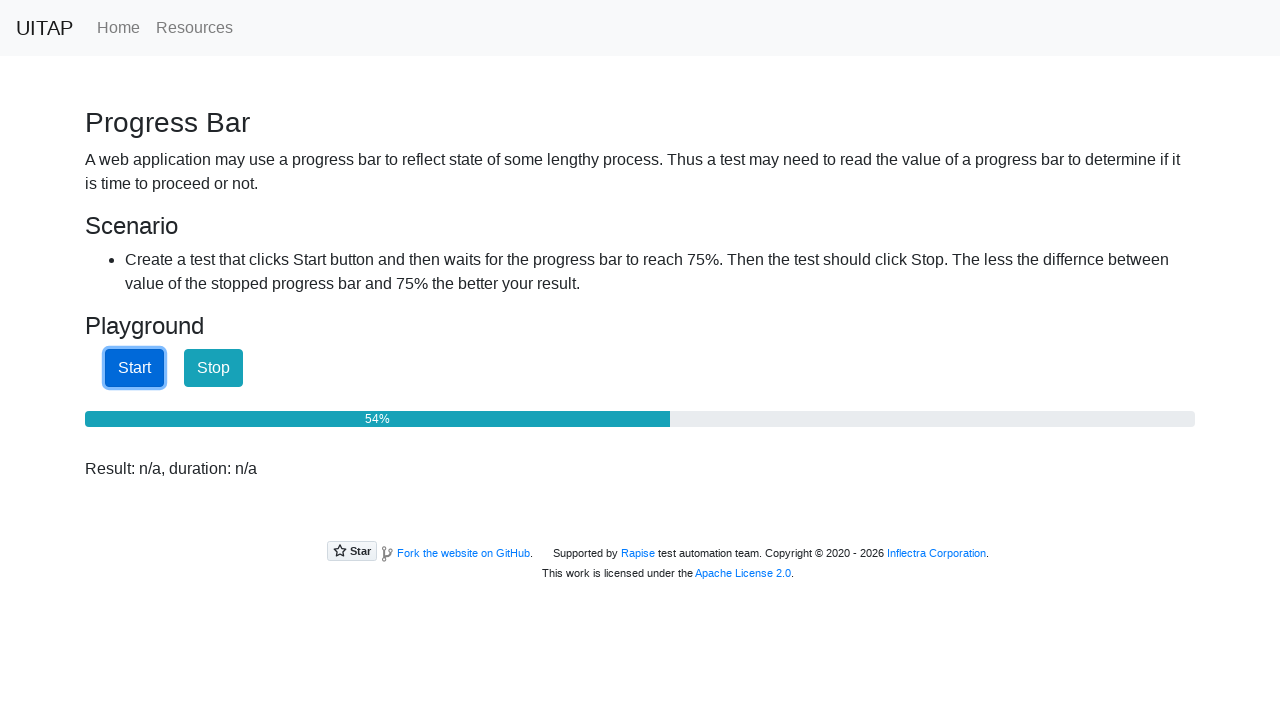

Progress bar value checked: 54%
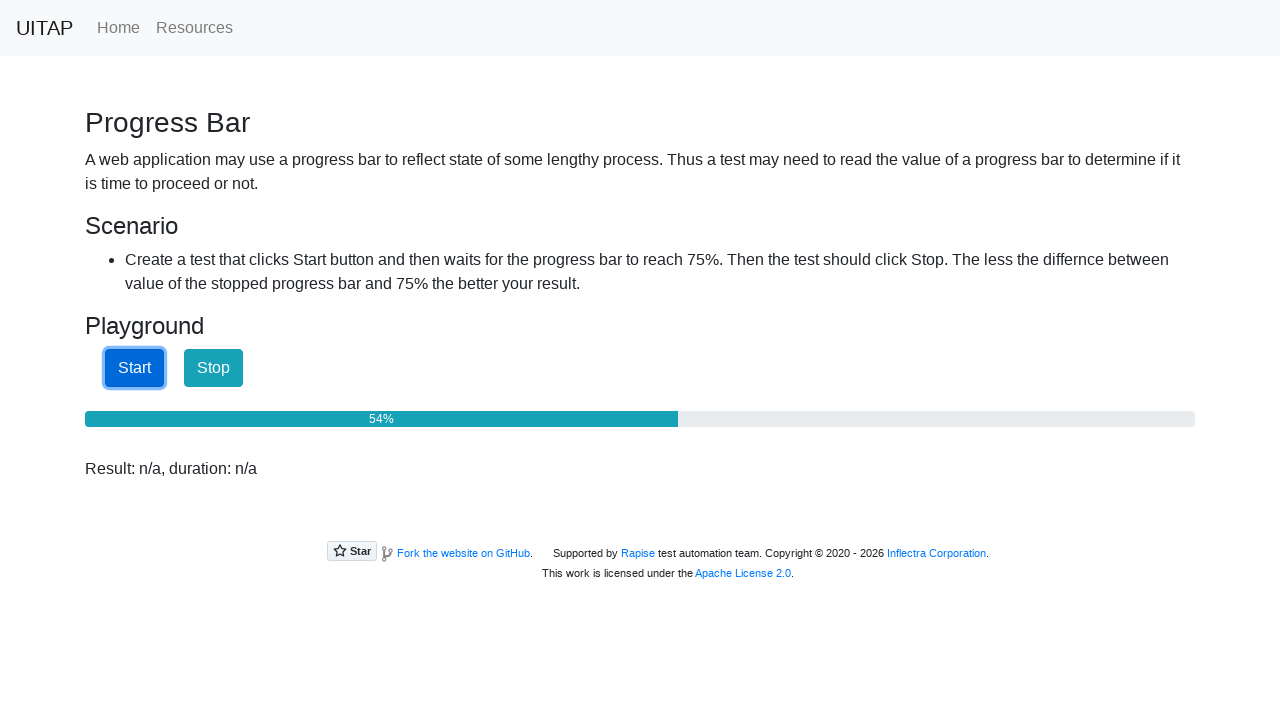

Progress bar value checked: 55%
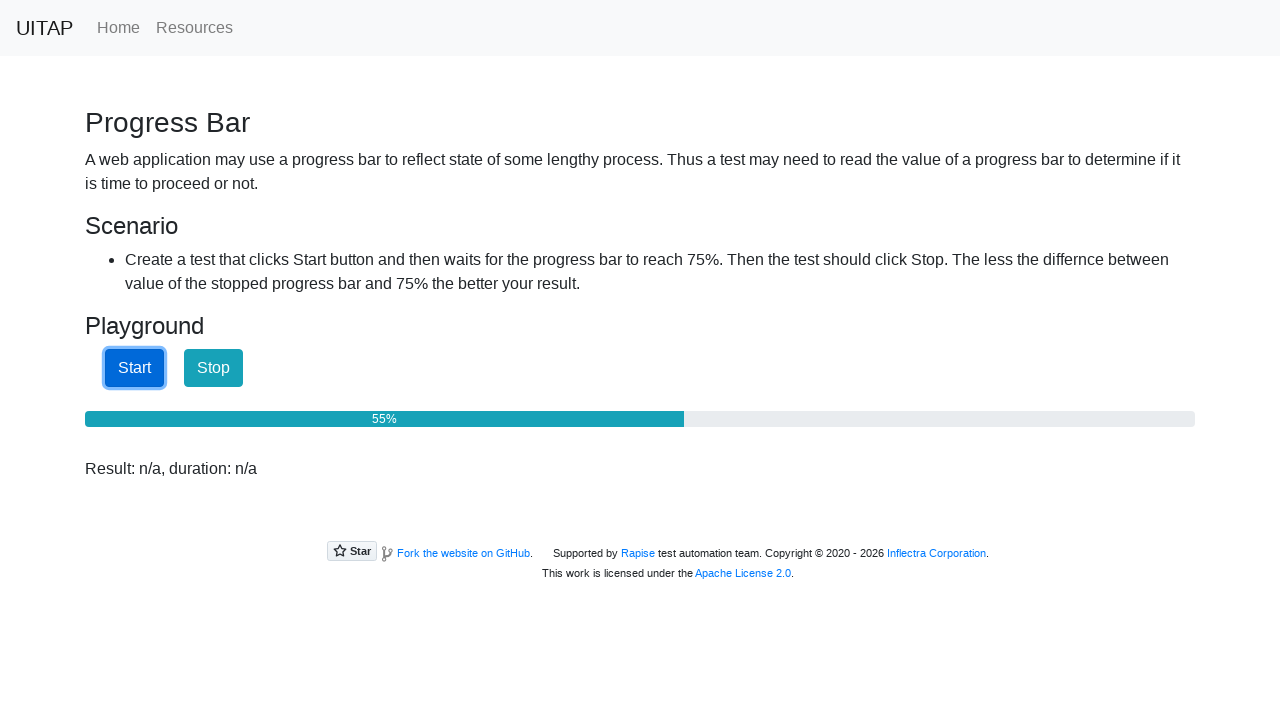

Progress bar value checked: 55%
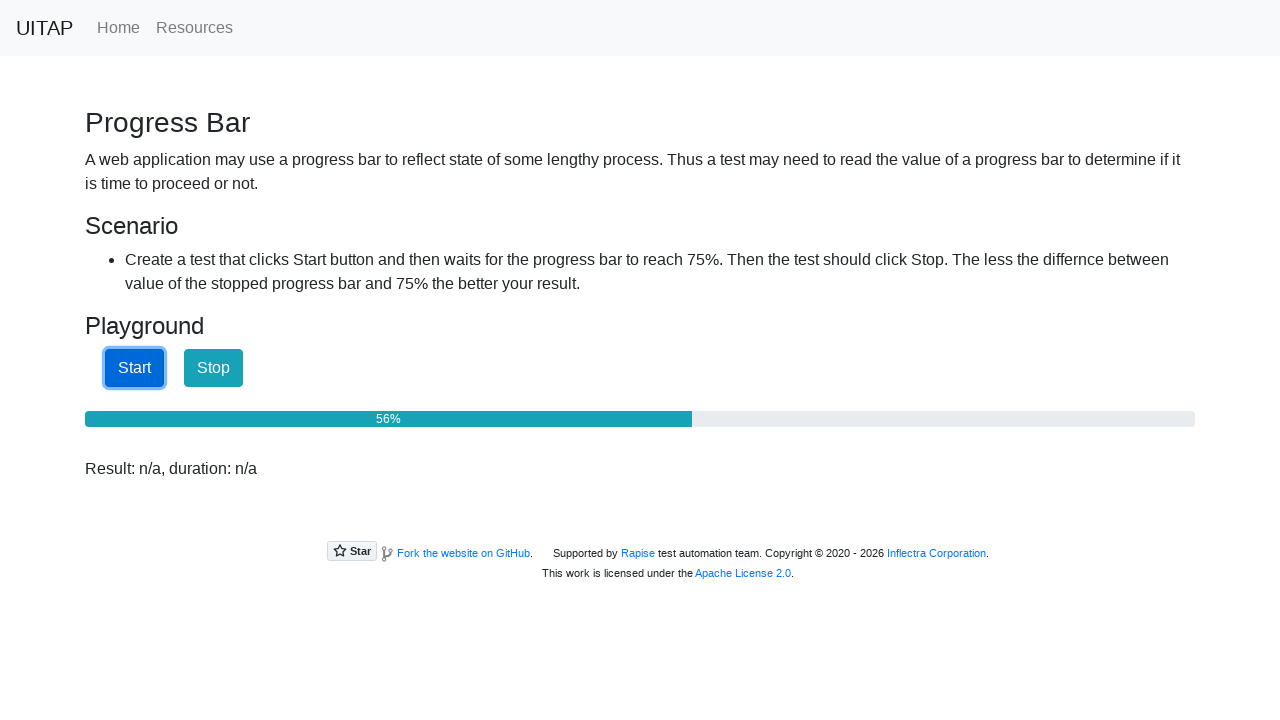

Progress bar value checked: 56%
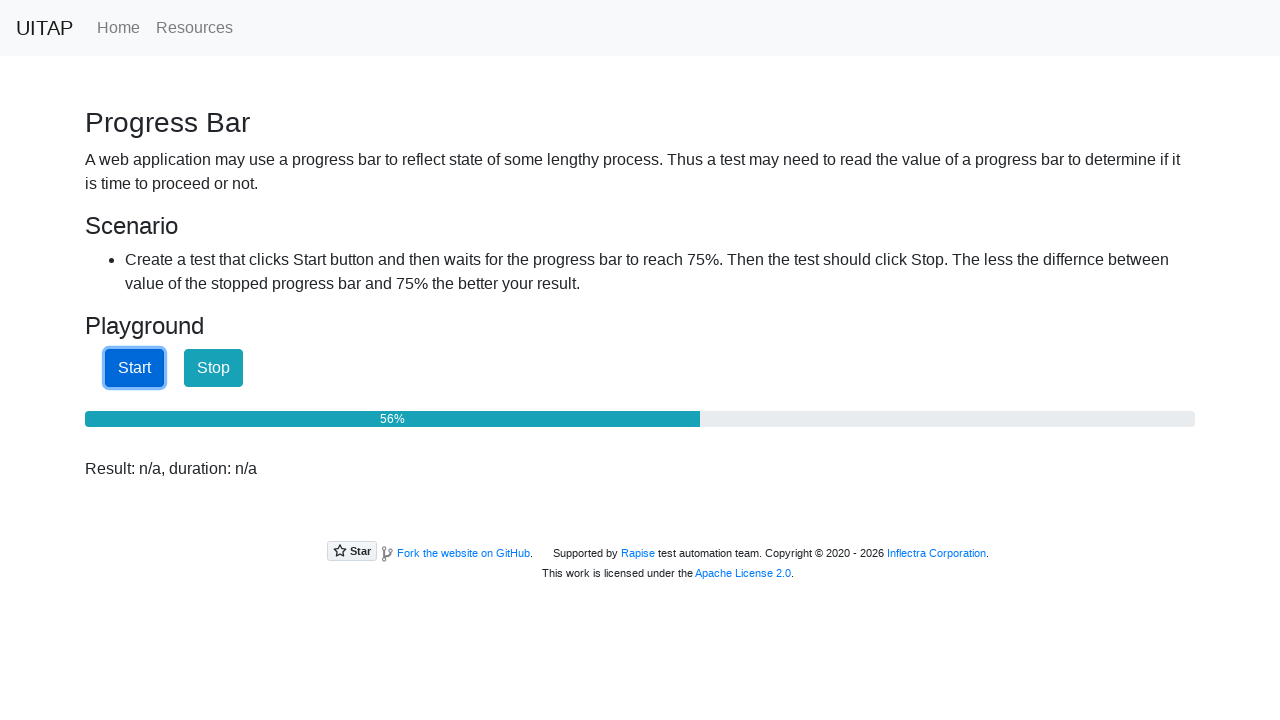

Progress bar value checked: 57%
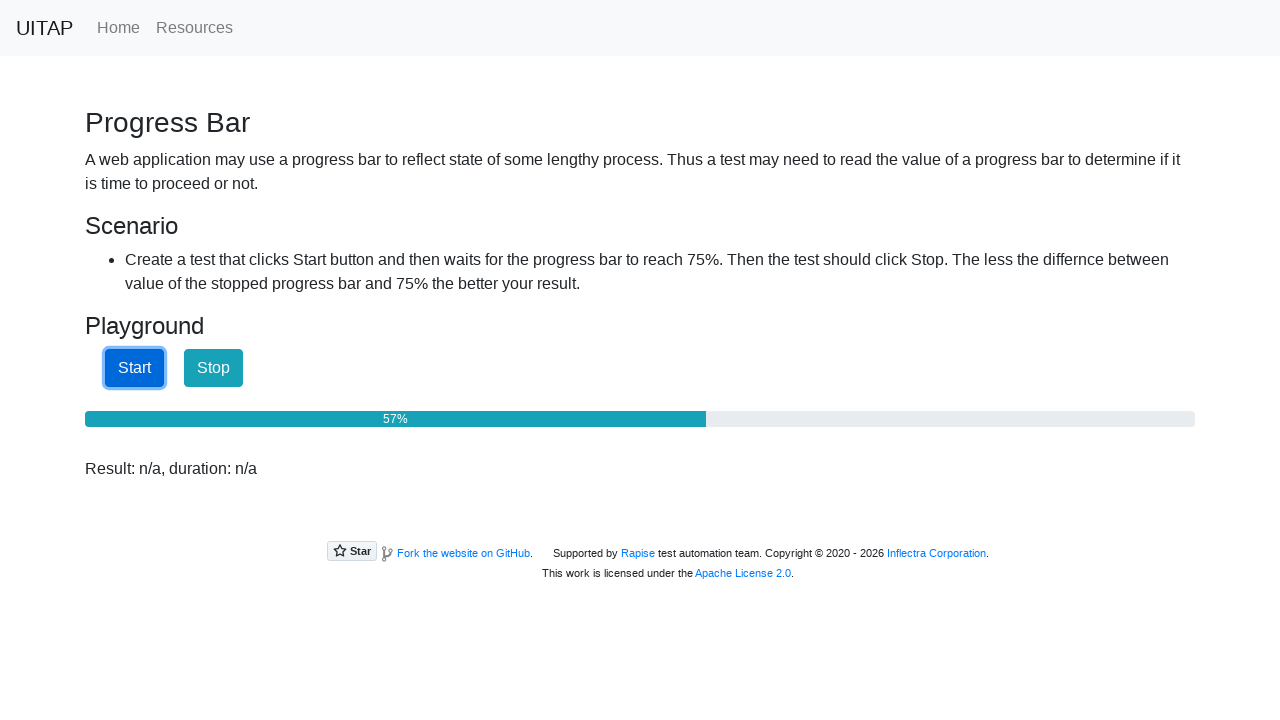

Progress bar value checked: 57%
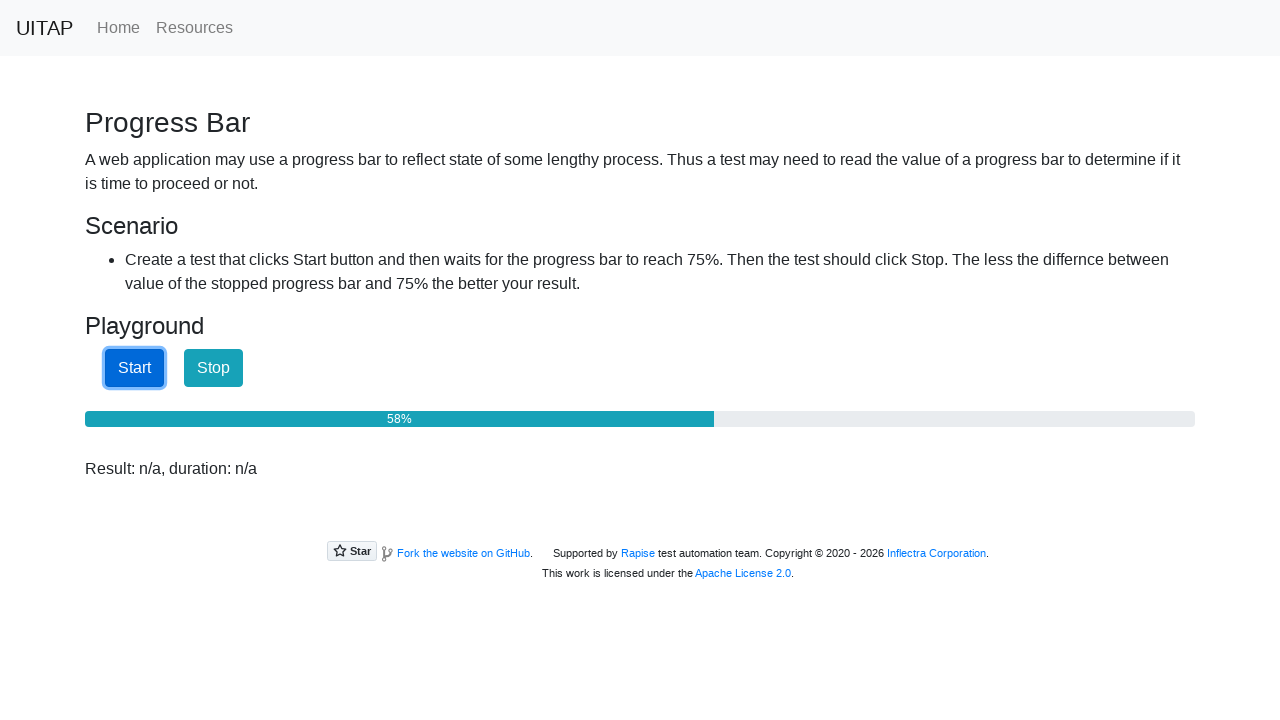

Progress bar value checked: 58%
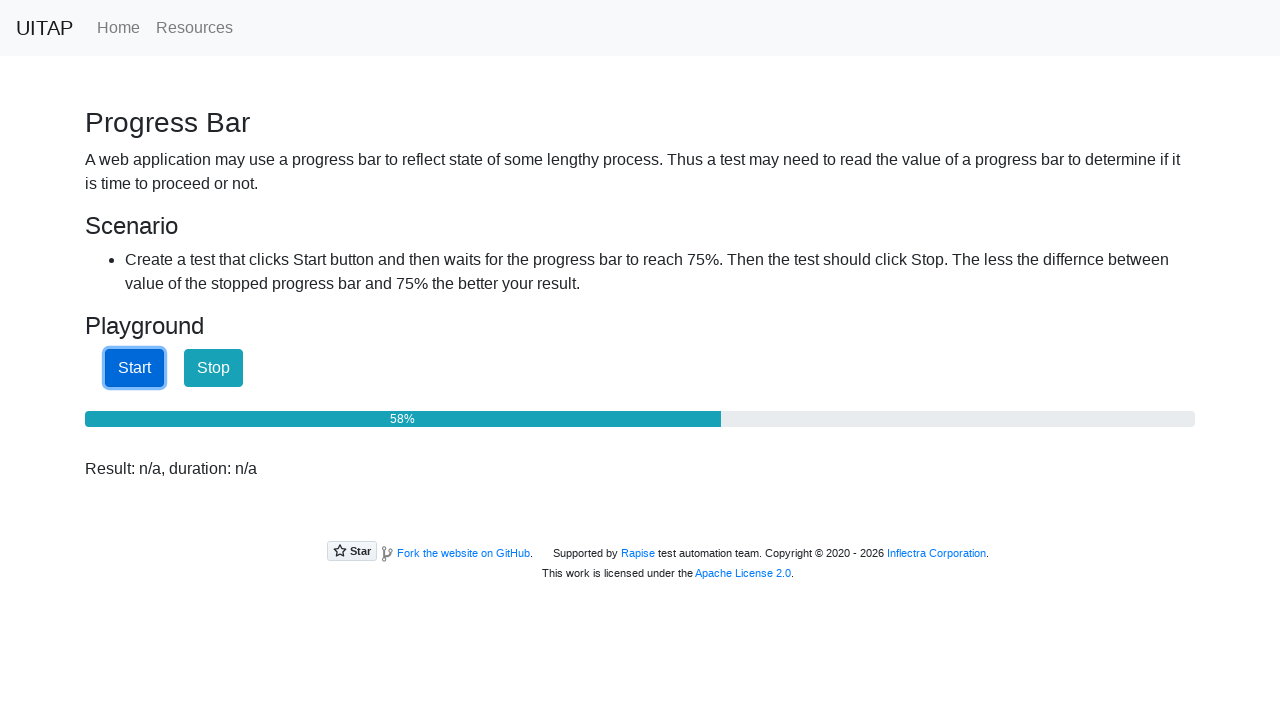

Progress bar value checked: 59%
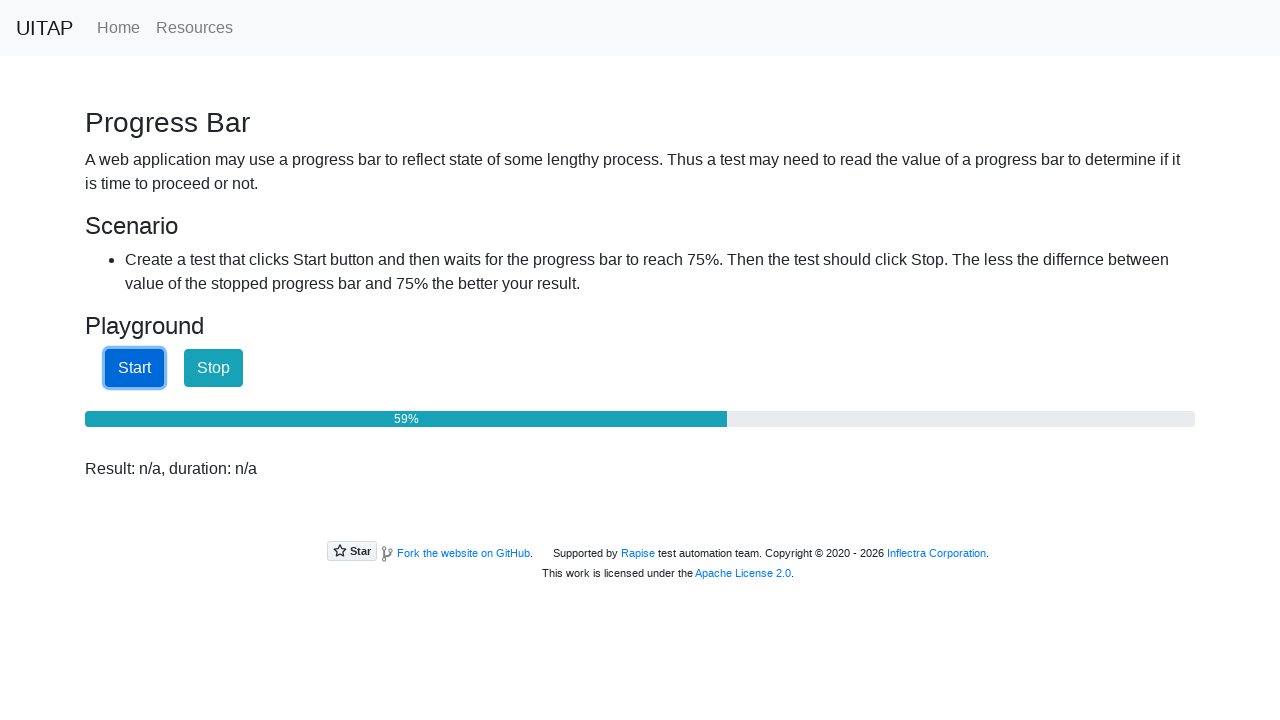

Progress bar value checked: 59%
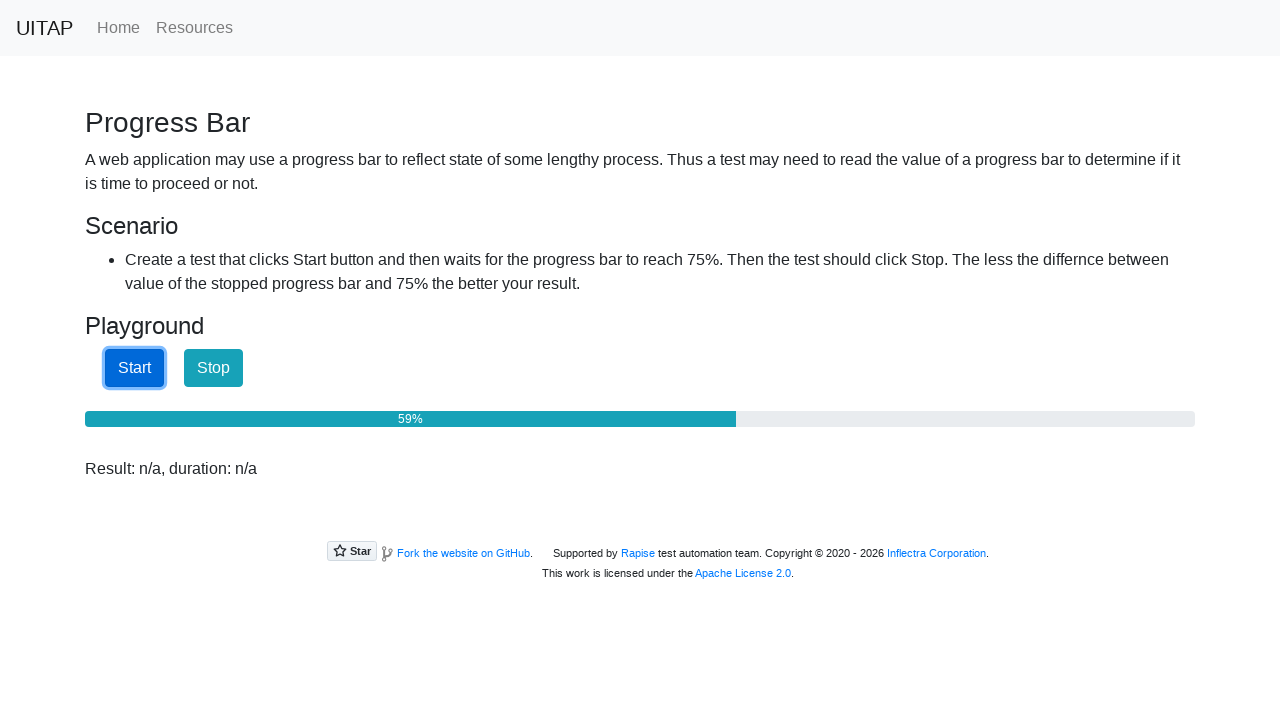

Progress bar value checked: 60%
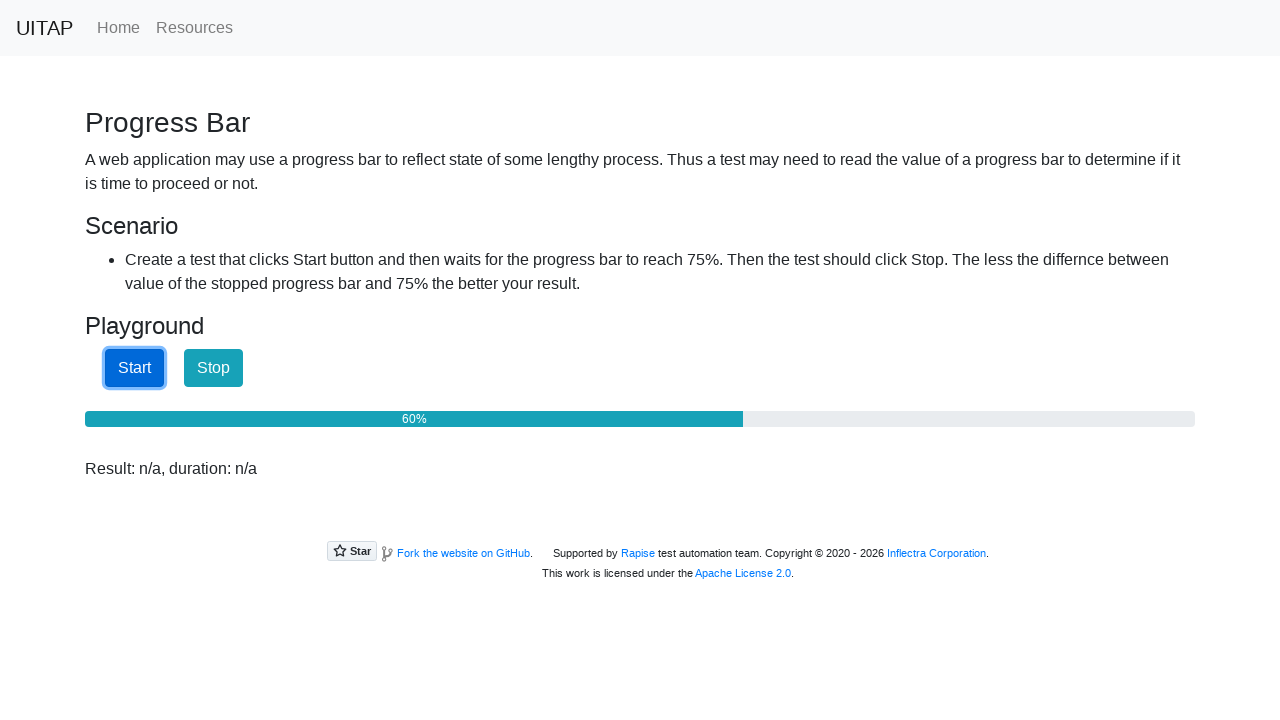

Progress bar value checked: 61%
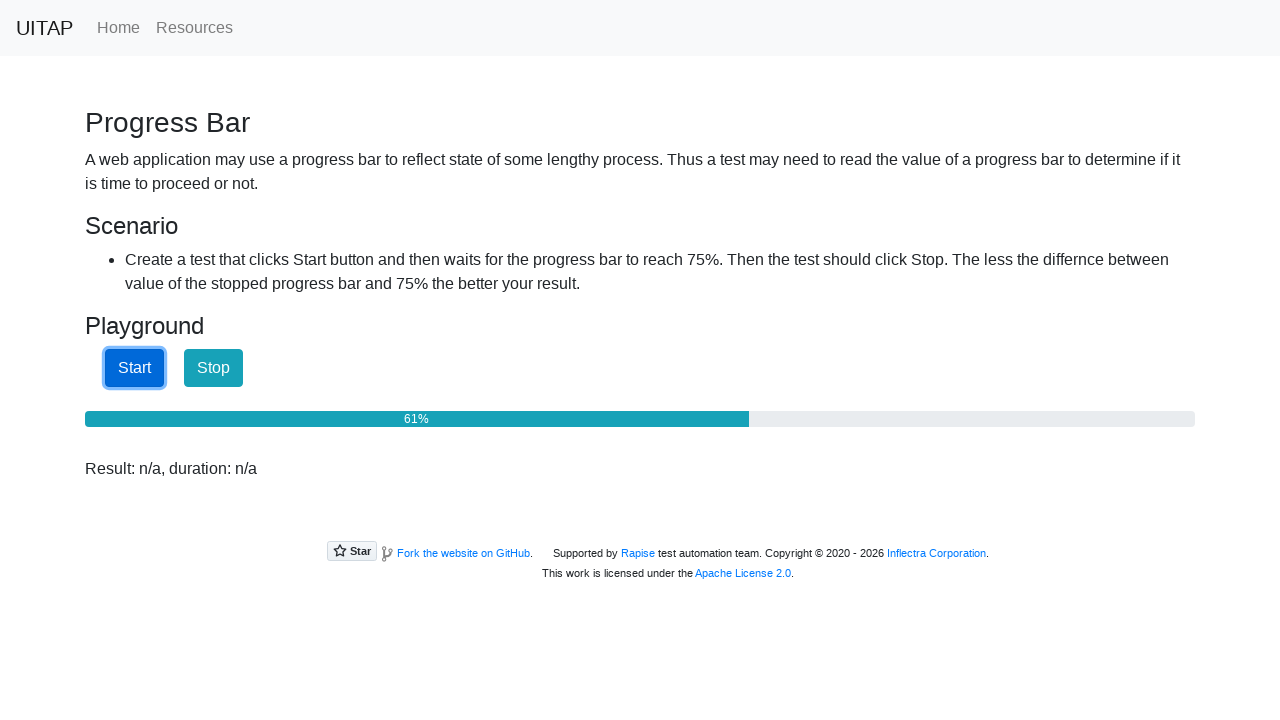

Progress bar value checked: 61%
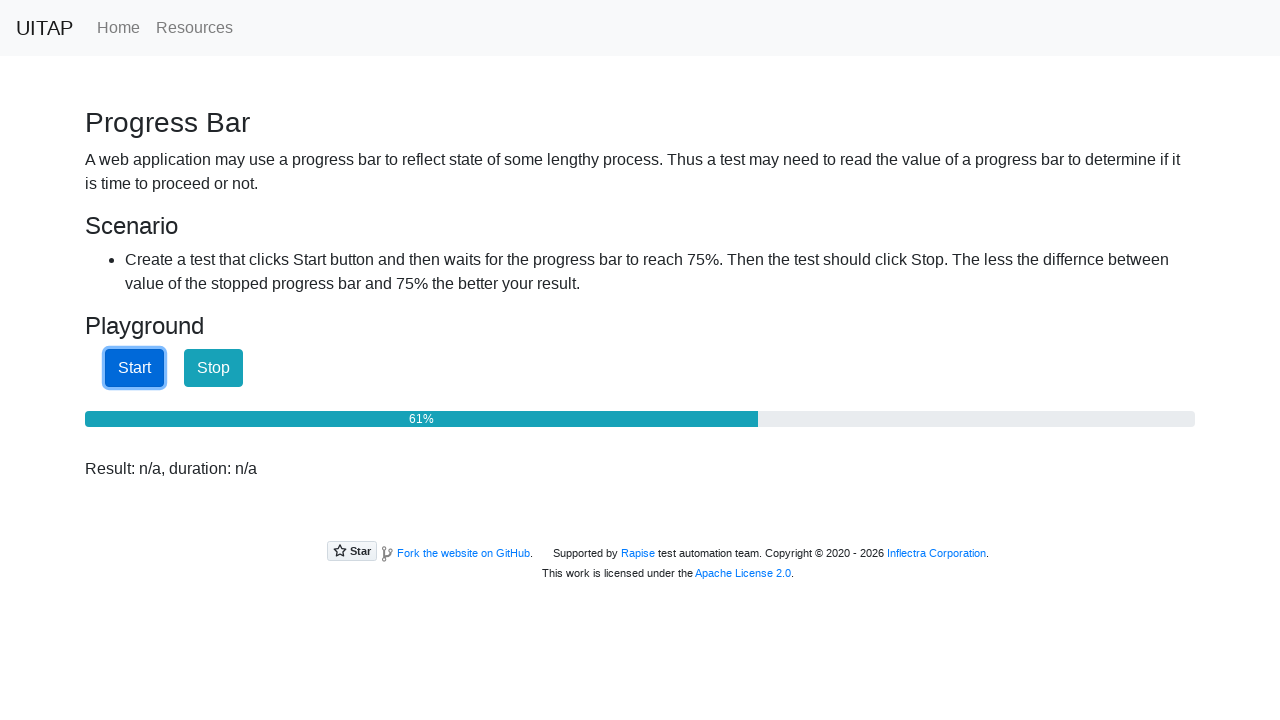

Progress bar value checked: 62%
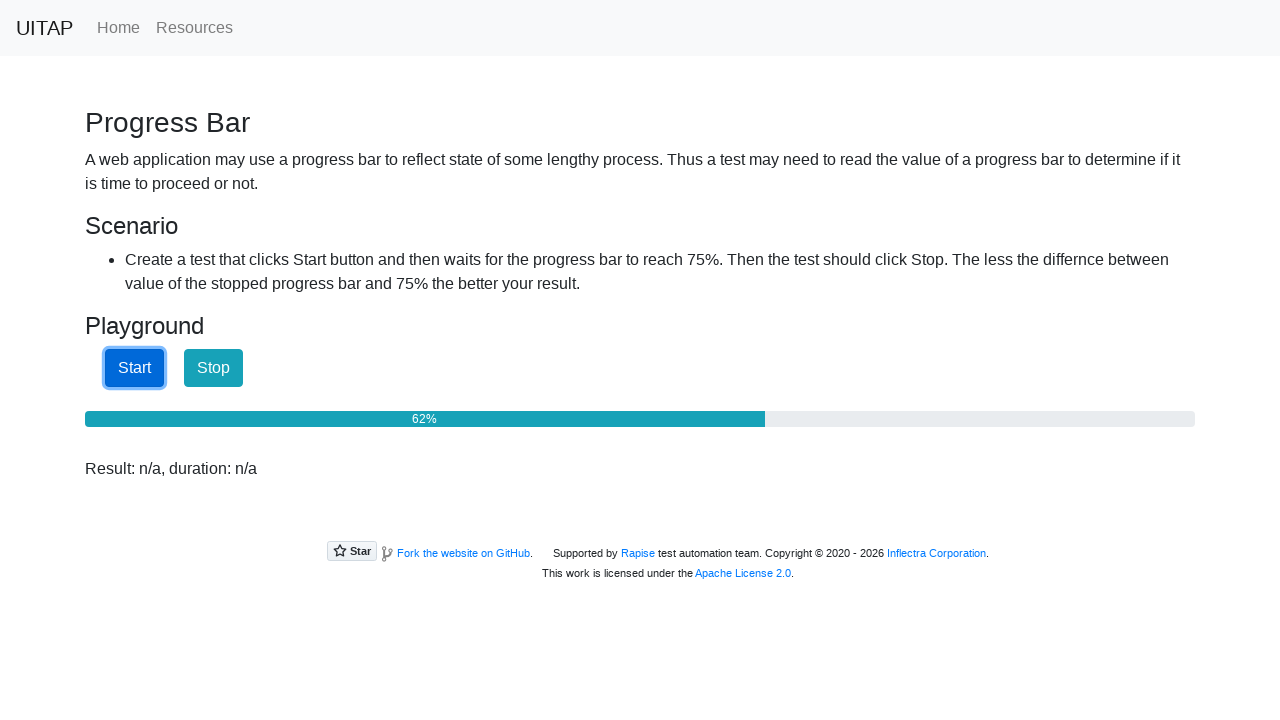

Progress bar value checked: 63%
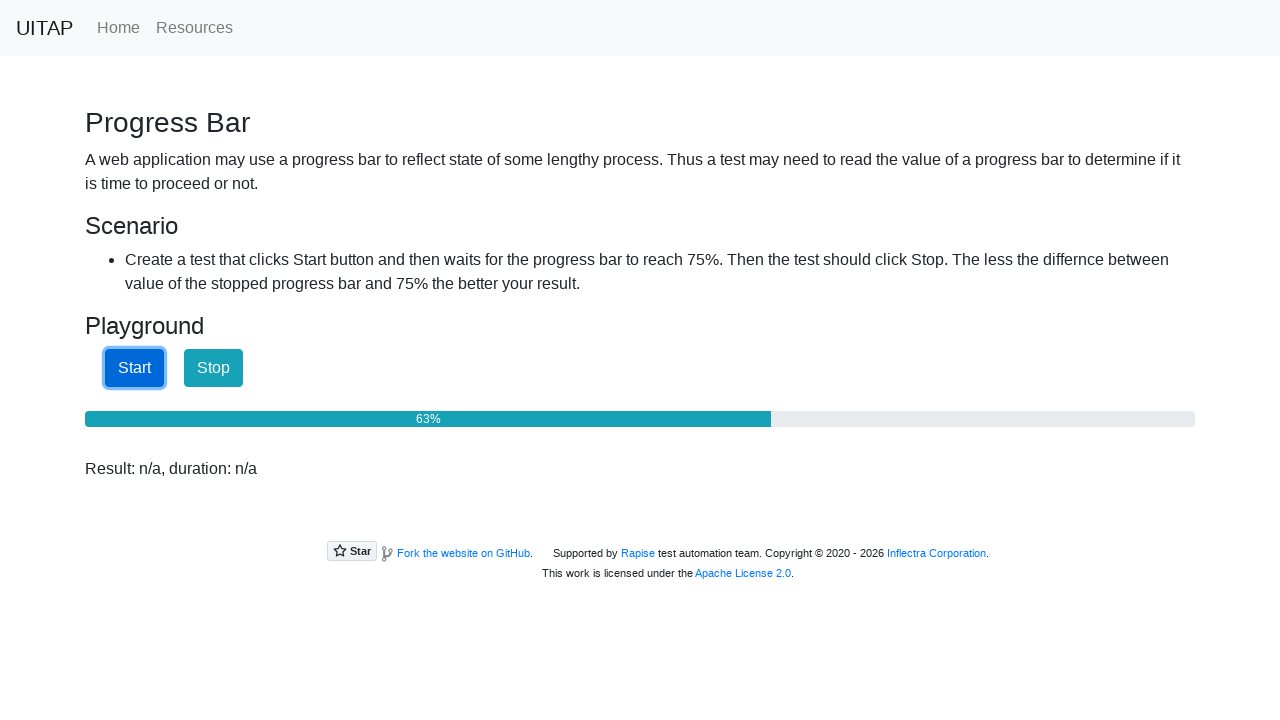

Progress bar value checked: 63%
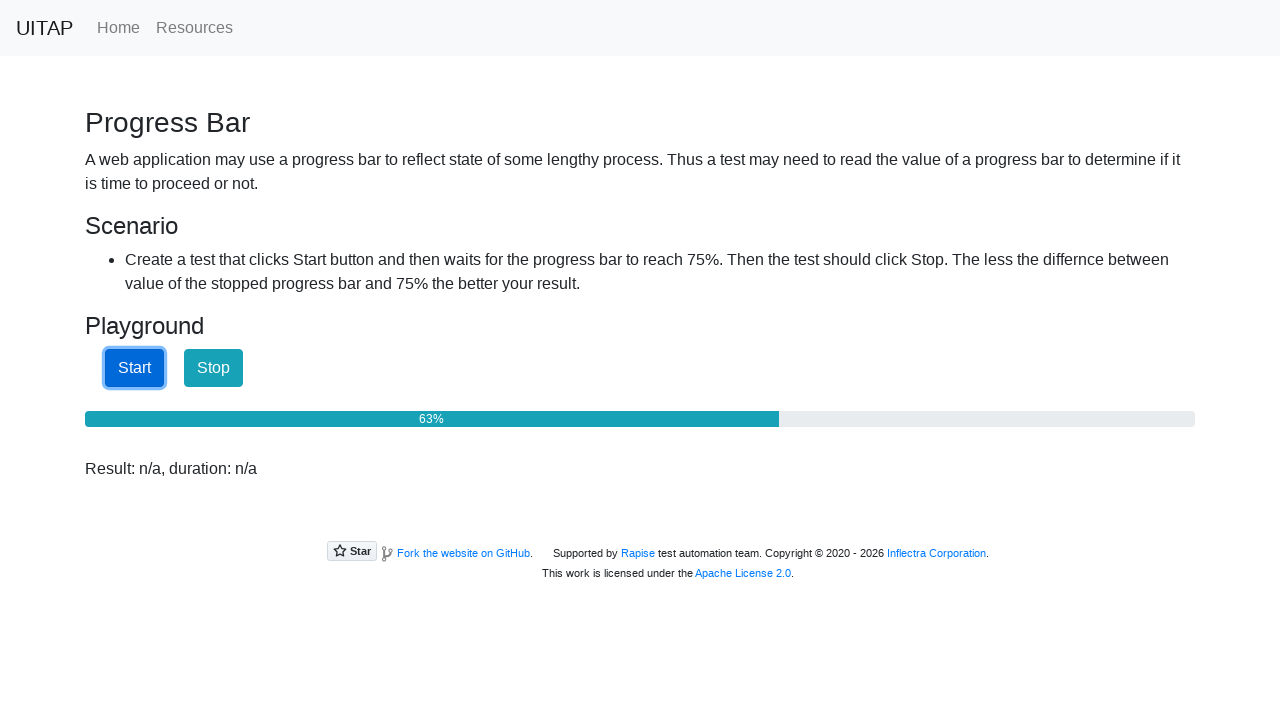

Progress bar value checked: 64%
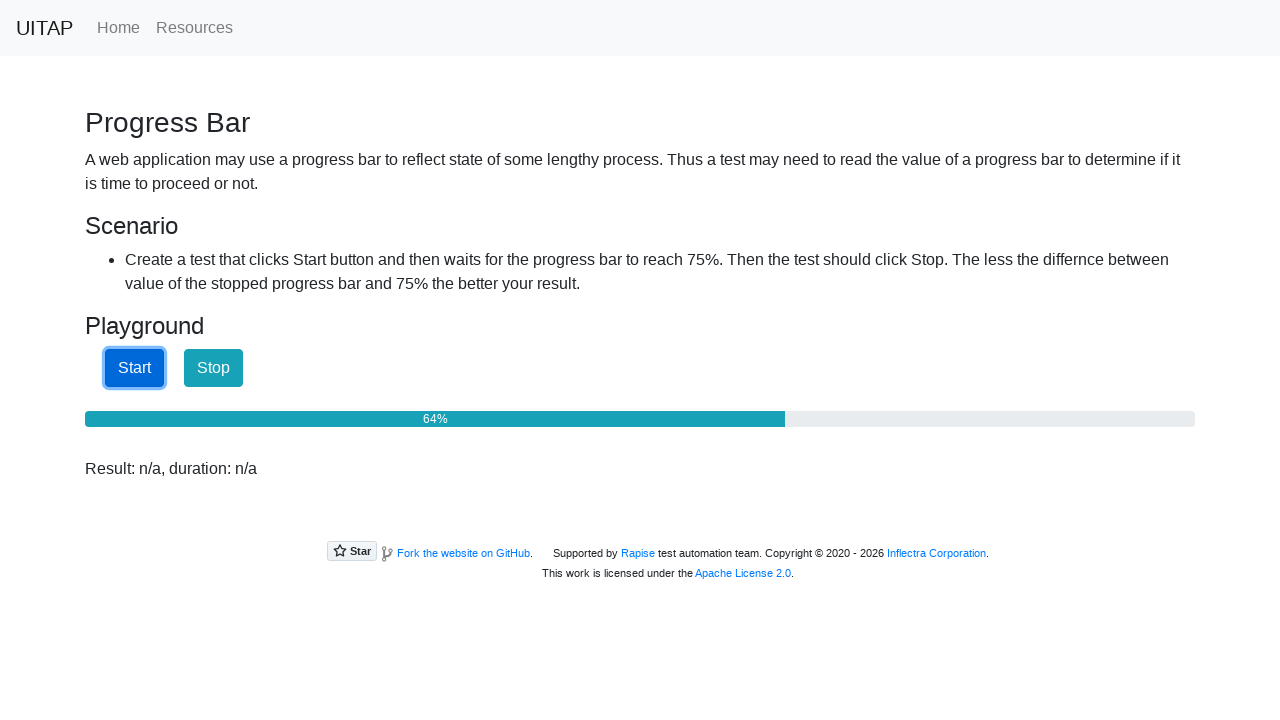

Progress bar value checked: 64%
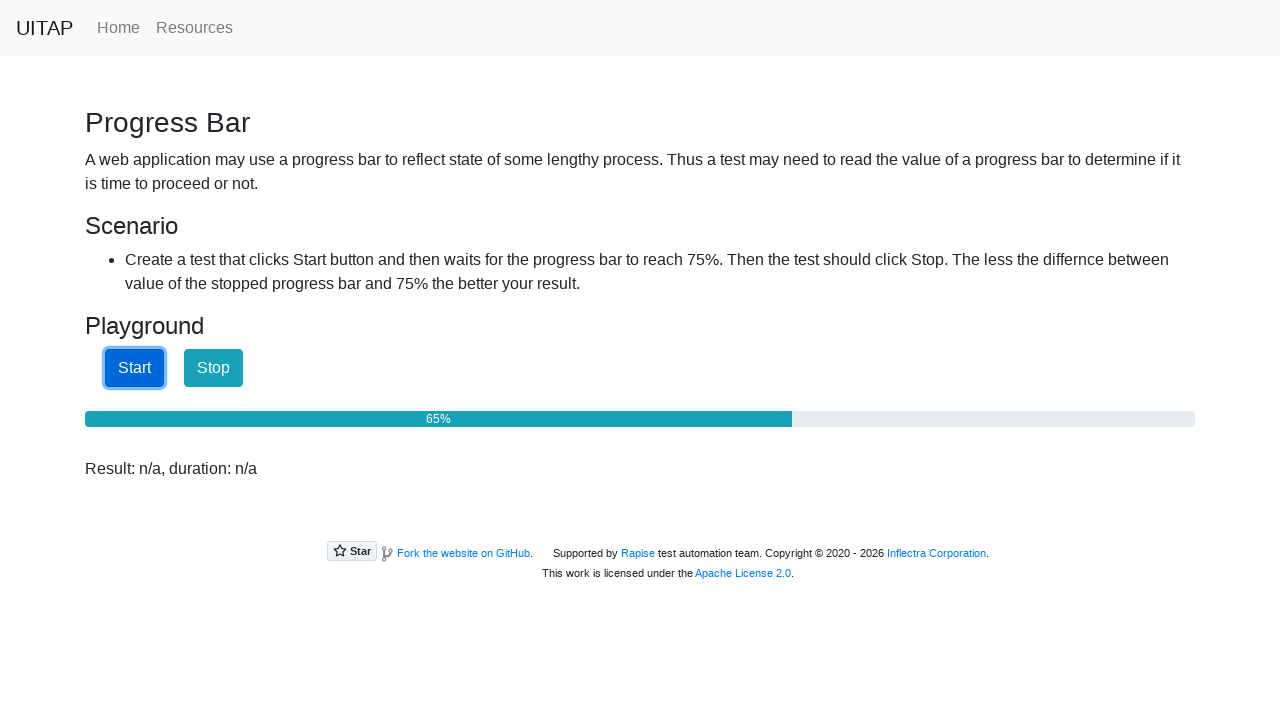

Progress bar value checked: 65%
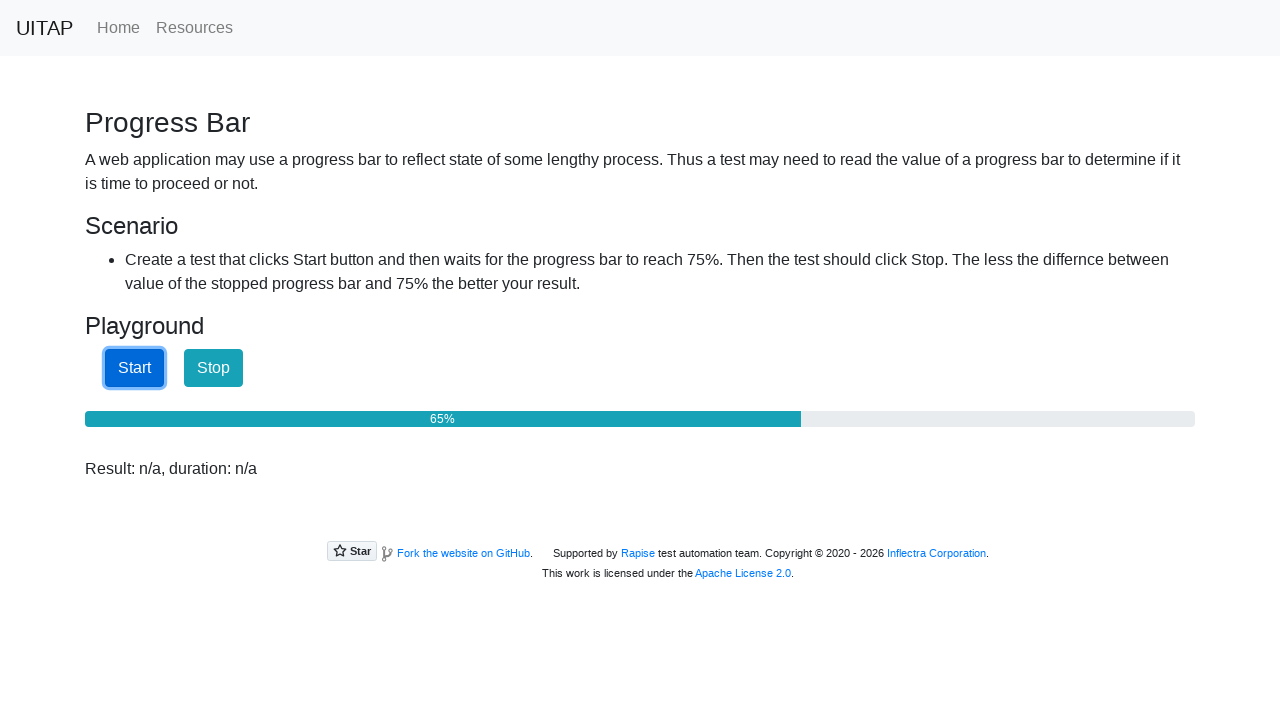

Progress bar value checked: 66%
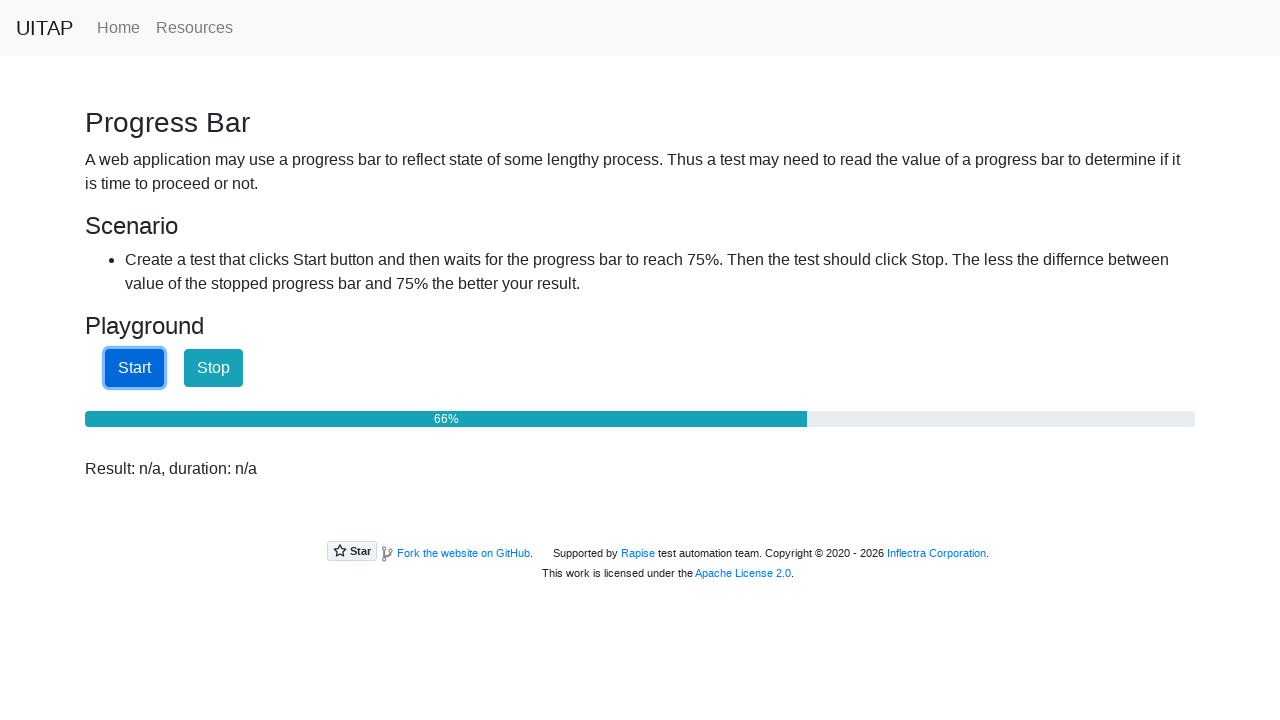

Progress bar value checked: 66%
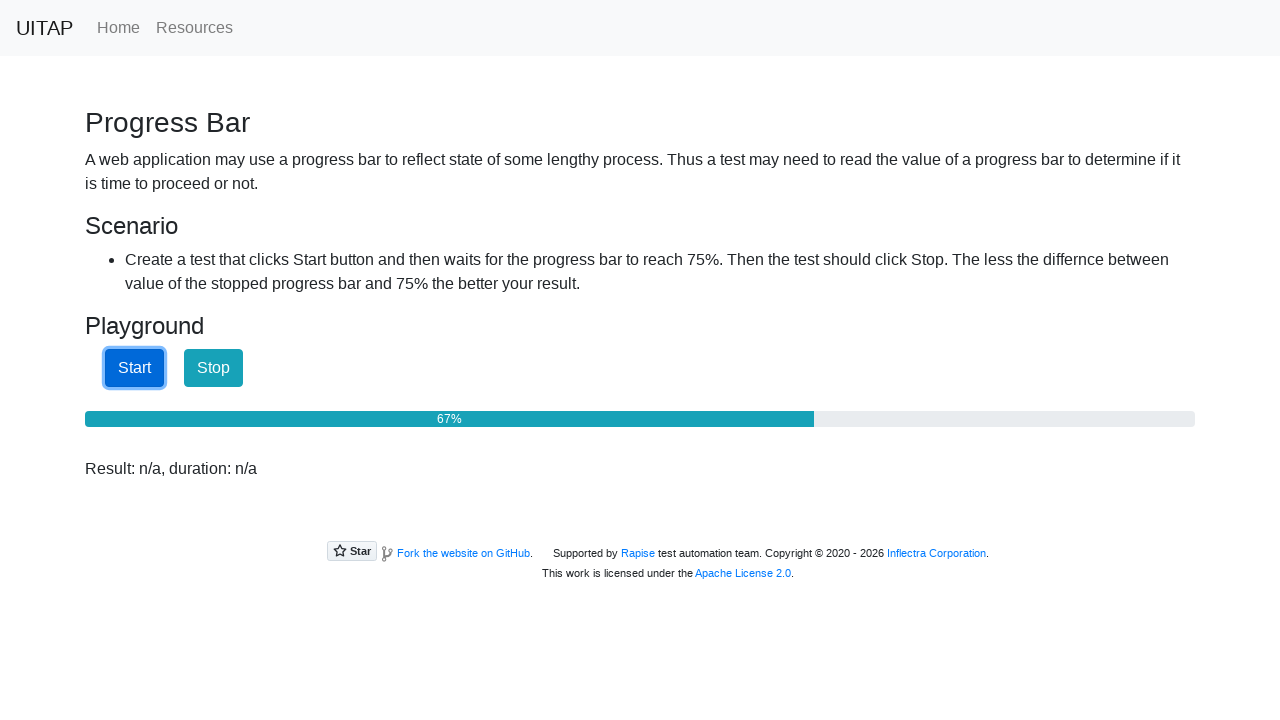

Progress bar value checked: 67%
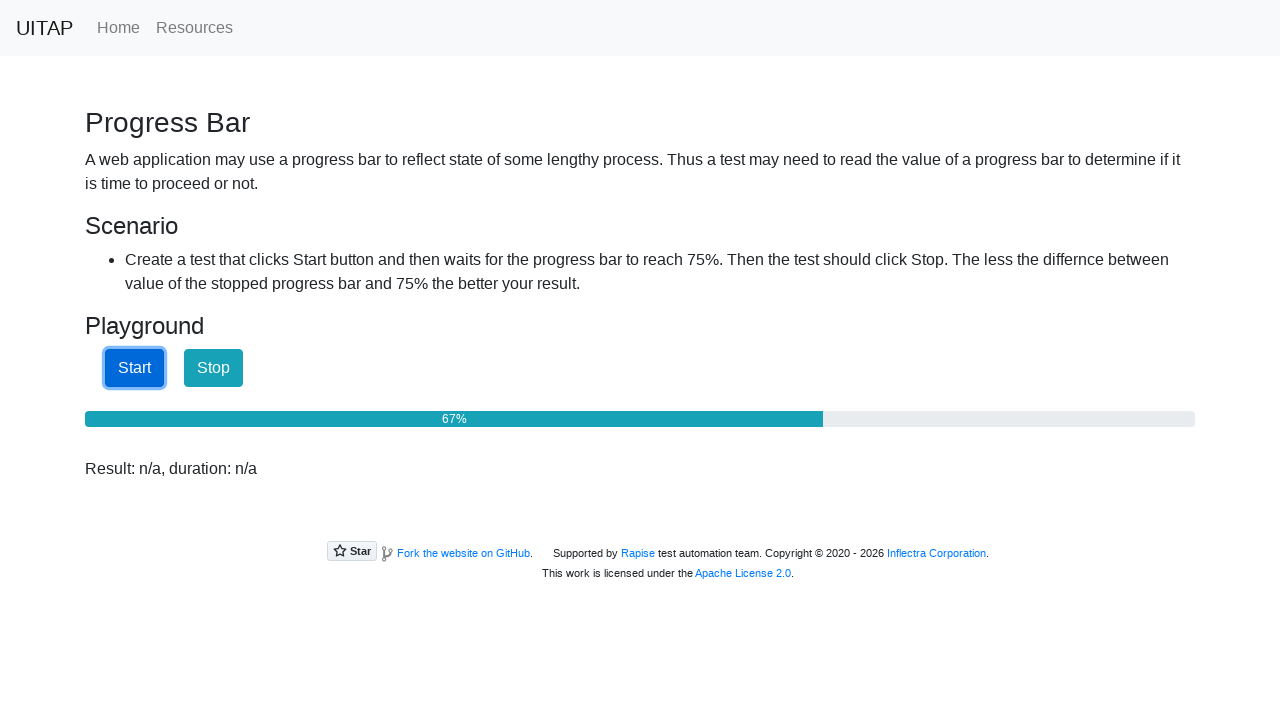

Progress bar value checked: 68%
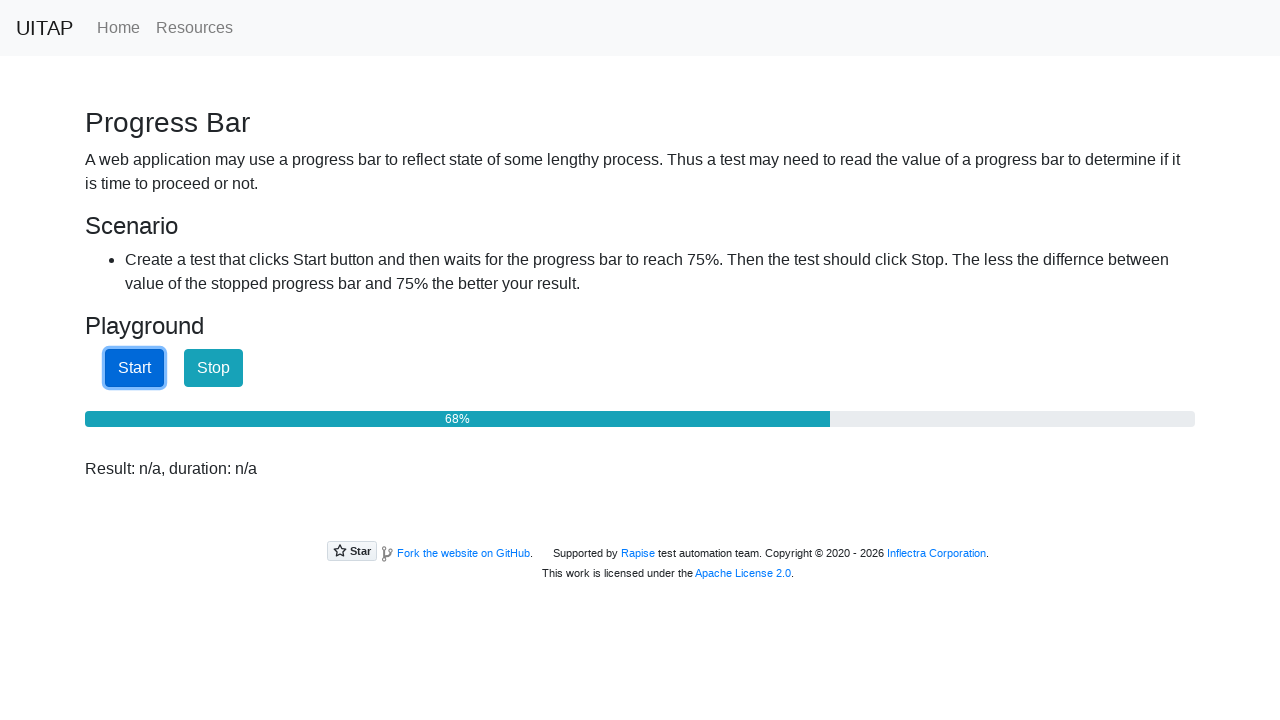

Progress bar value checked: 69%
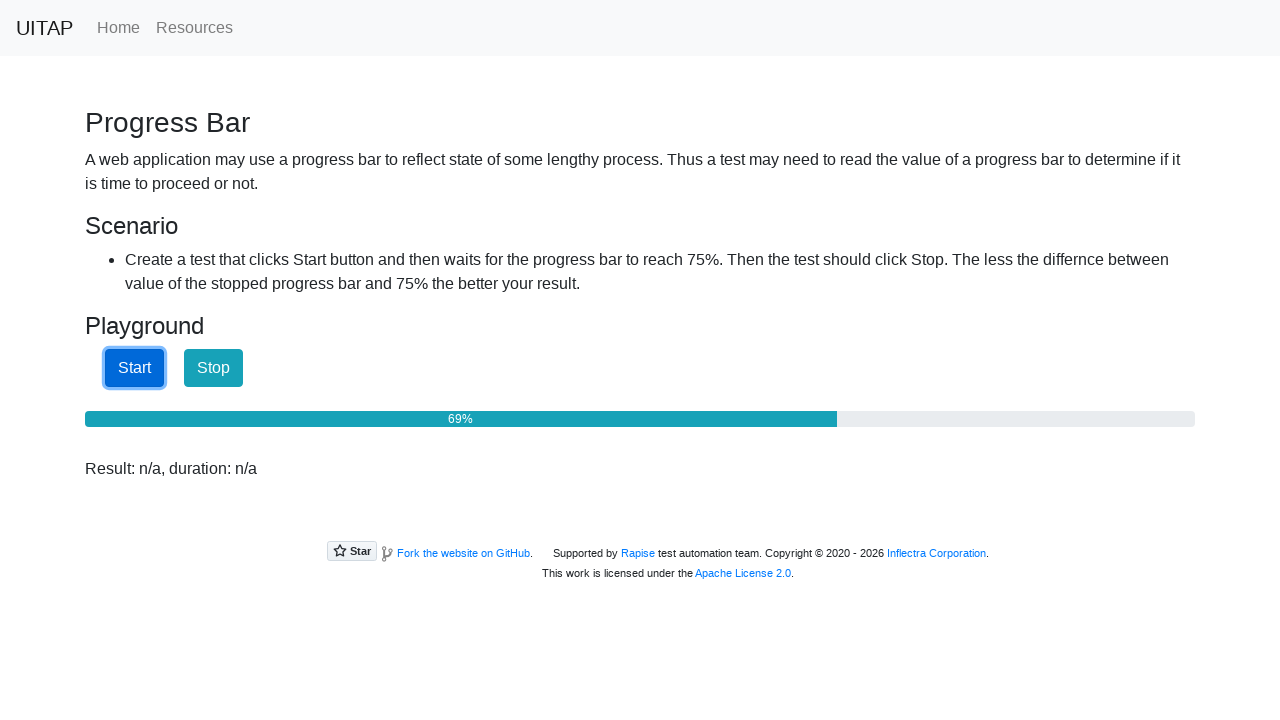

Progress bar value checked: 69%
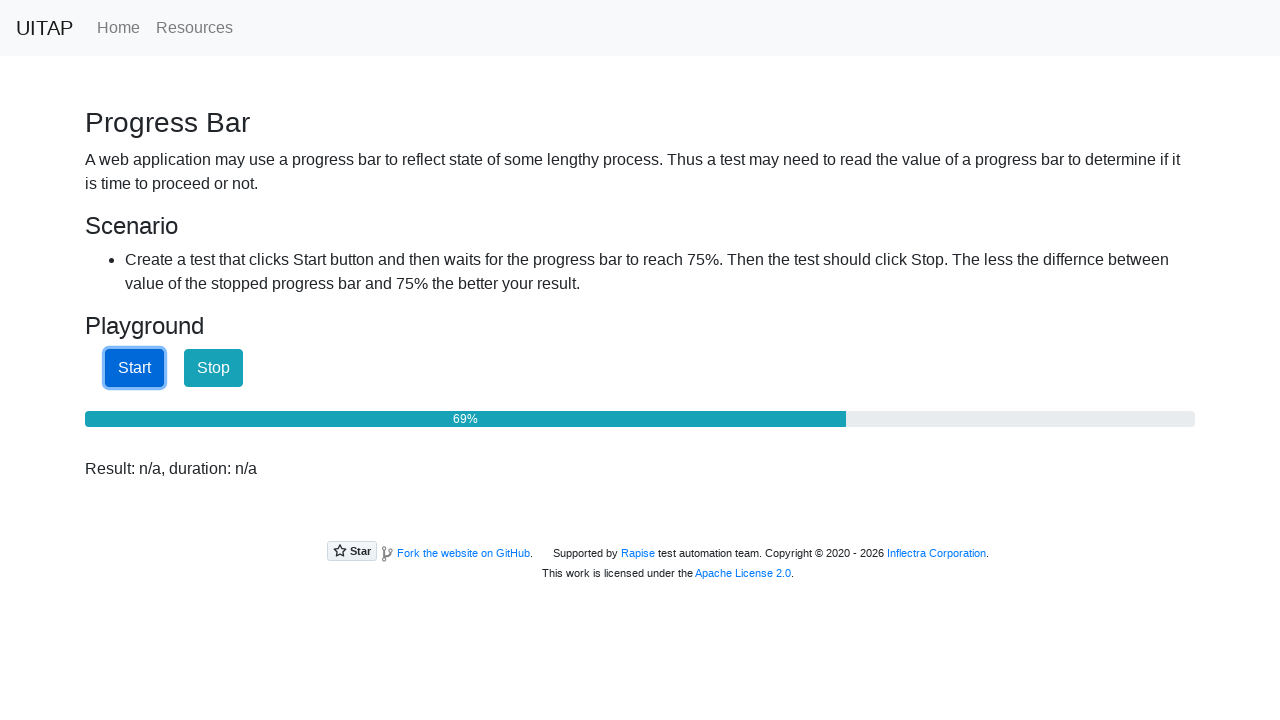

Progress bar value checked: 70%
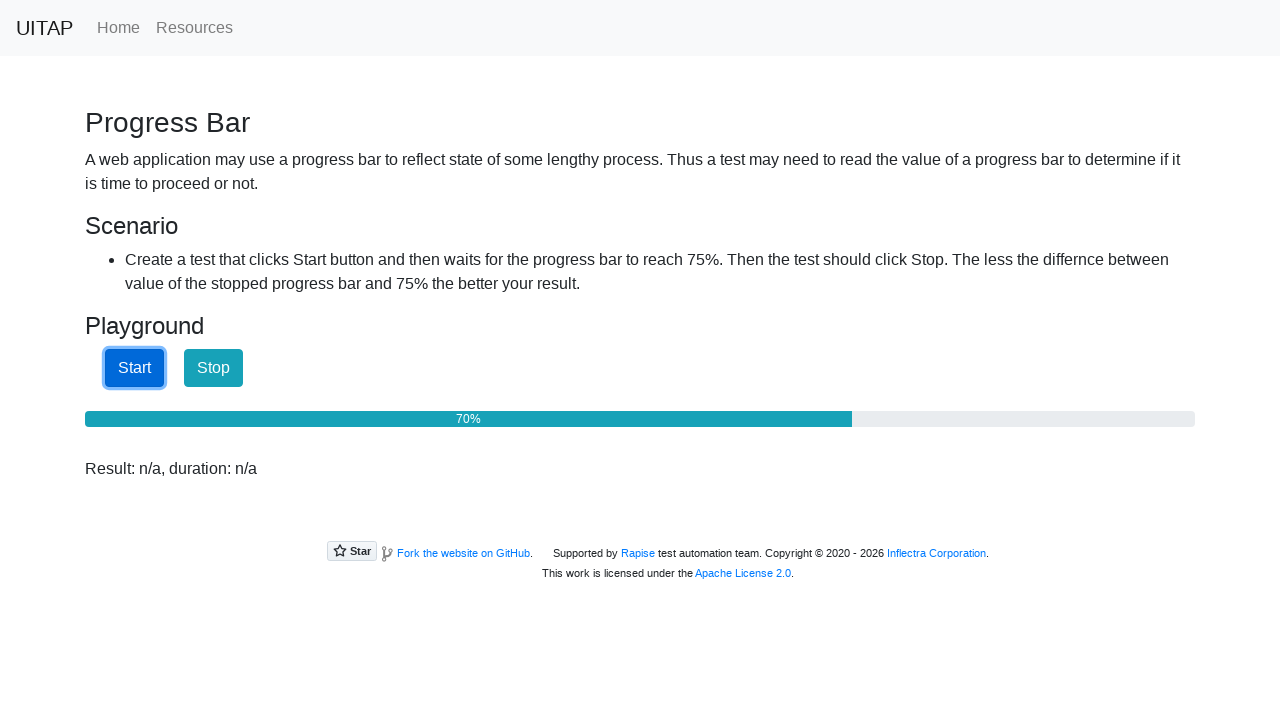

Progress bar value checked: 70%
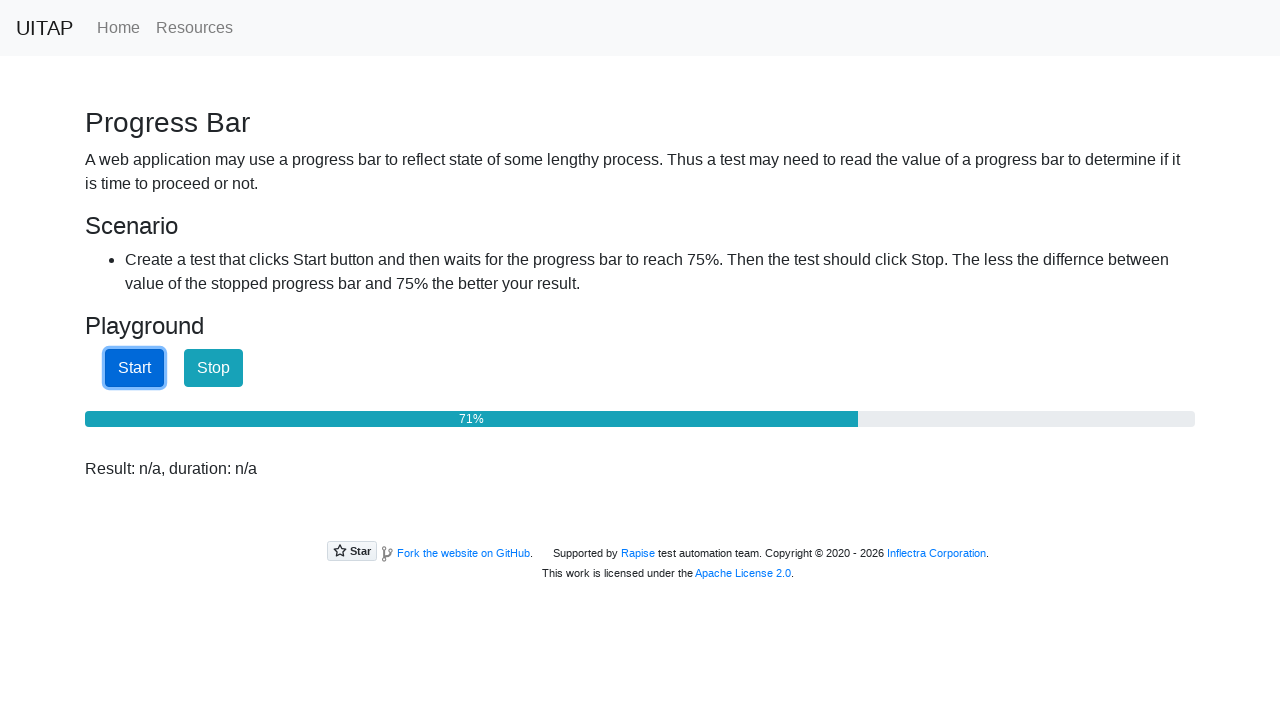

Progress bar value checked: 71%
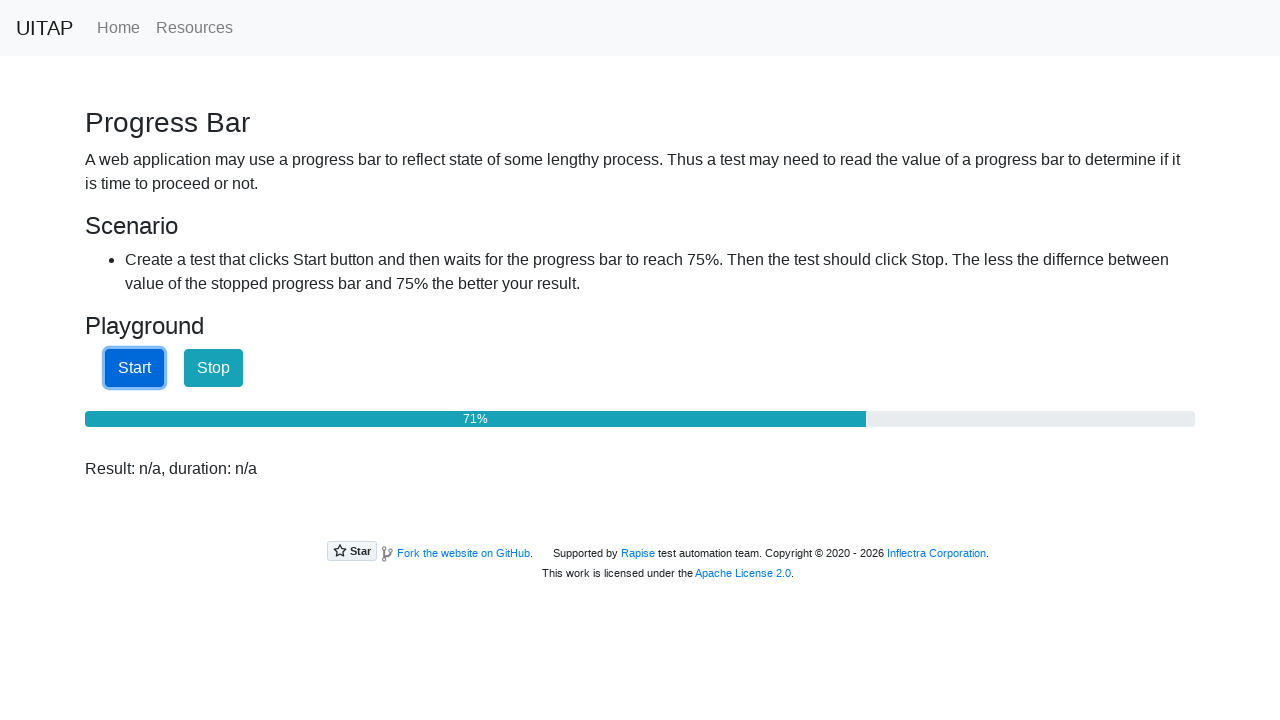

Progress bar value checked: 72%
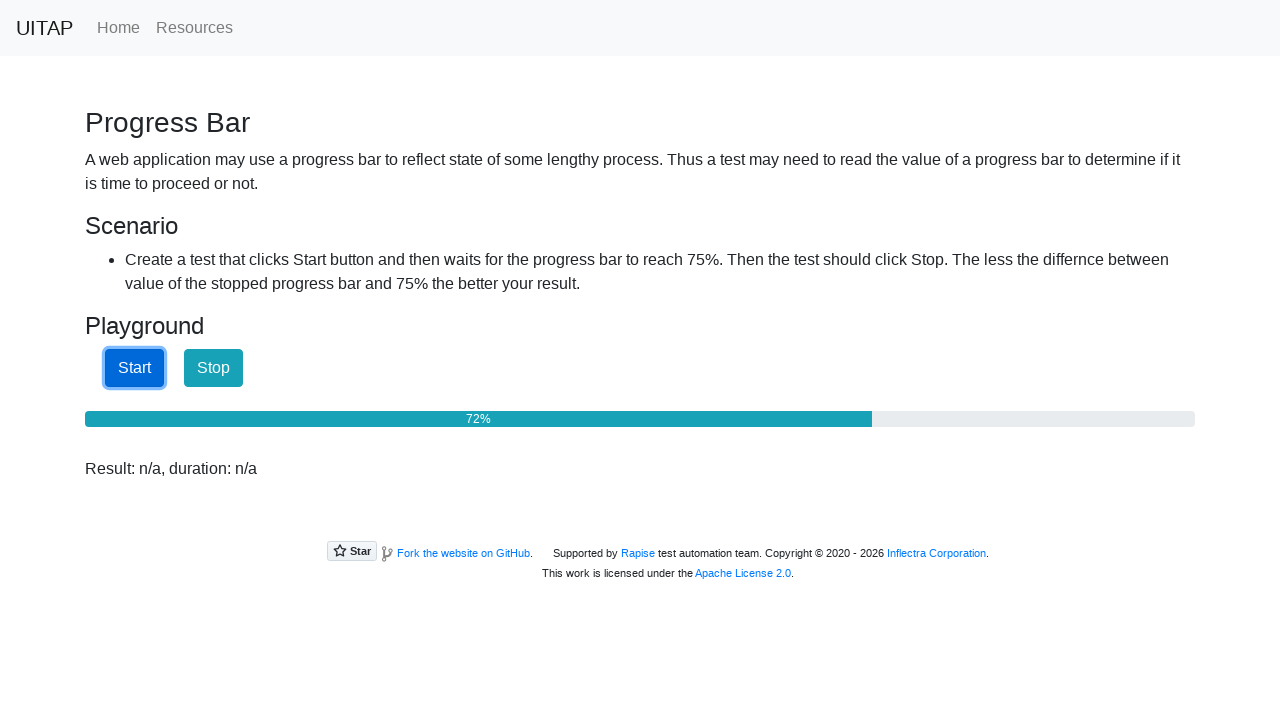

Progress bar value checked: 72%
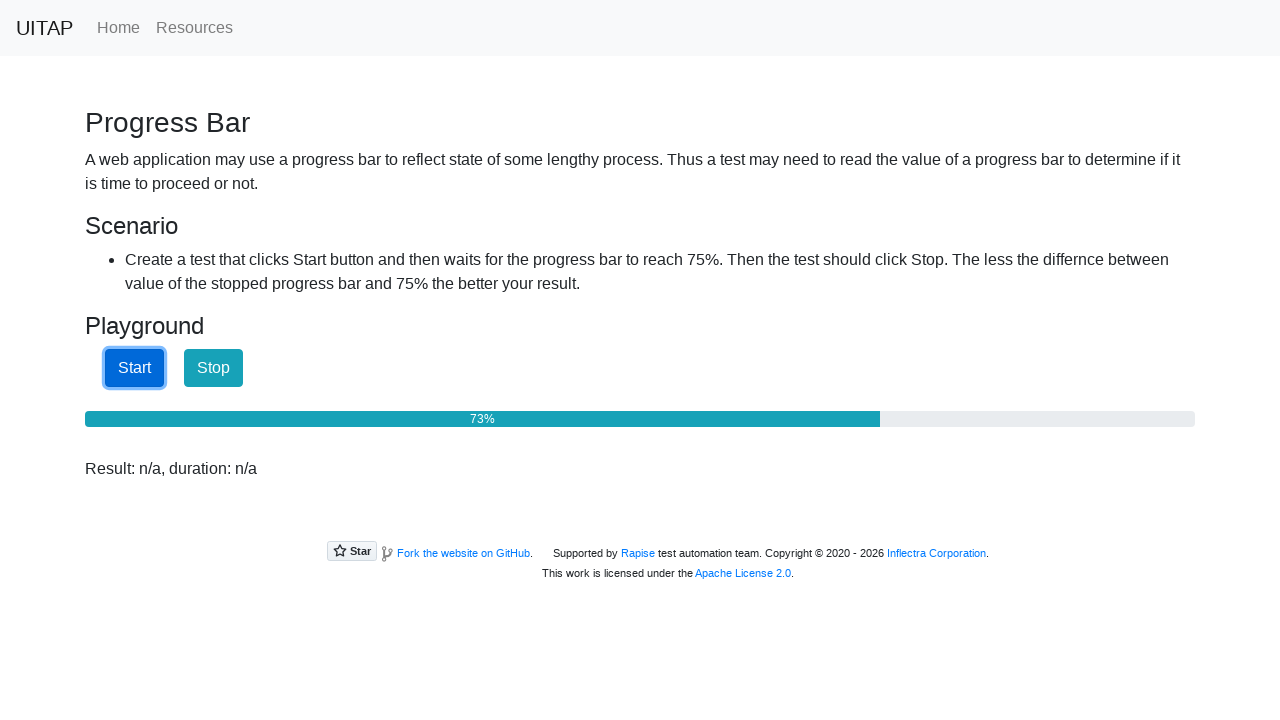

Progress bar value checked: 73%
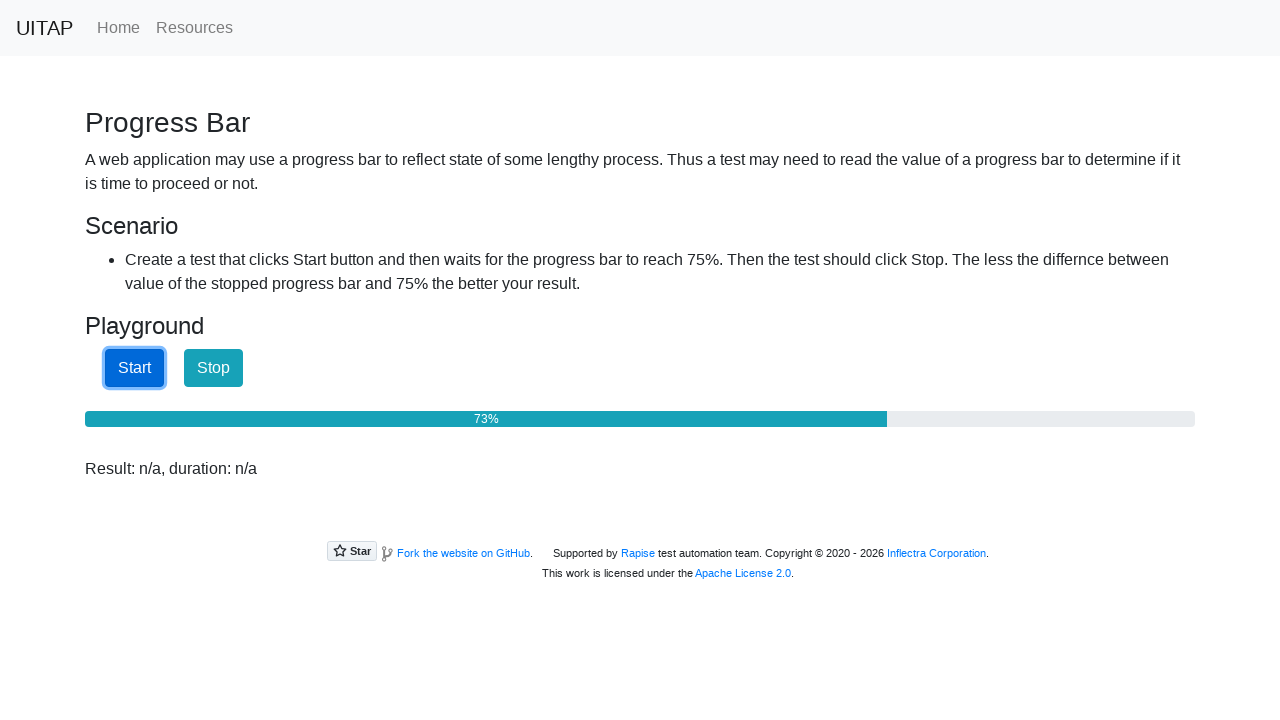

Progress bar value checked: 74%
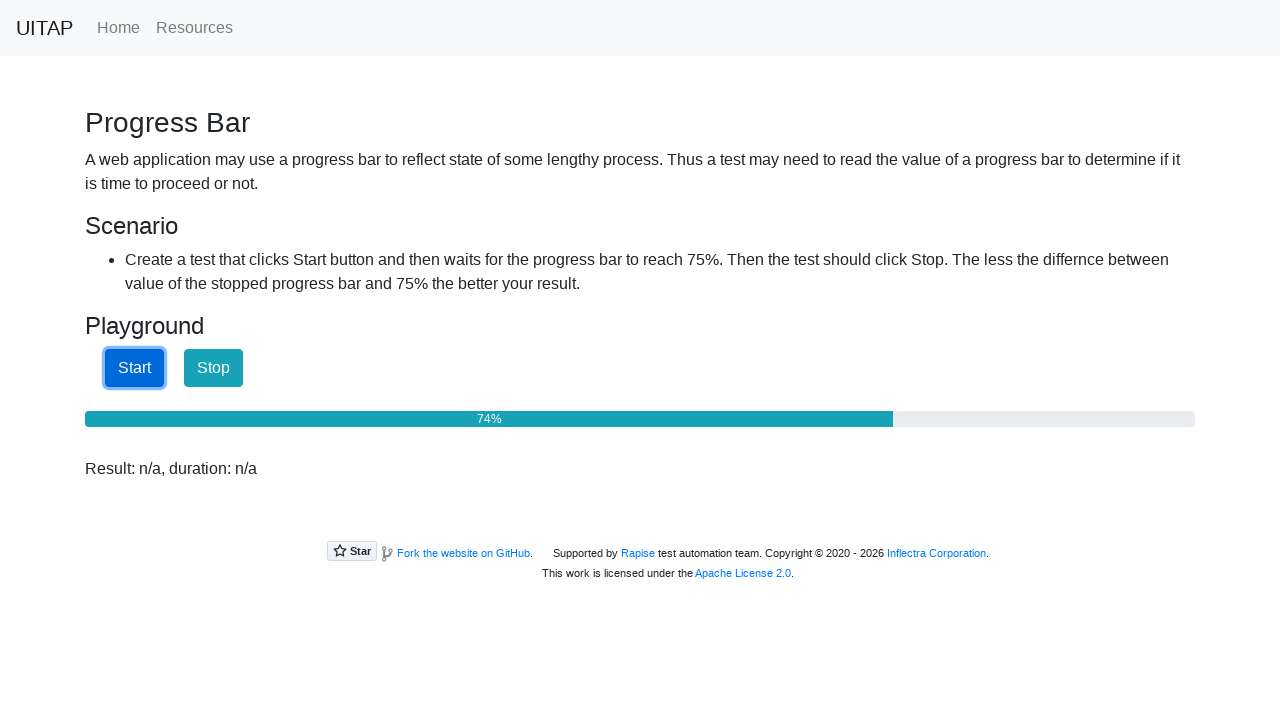

Progress bar value checked: 74%
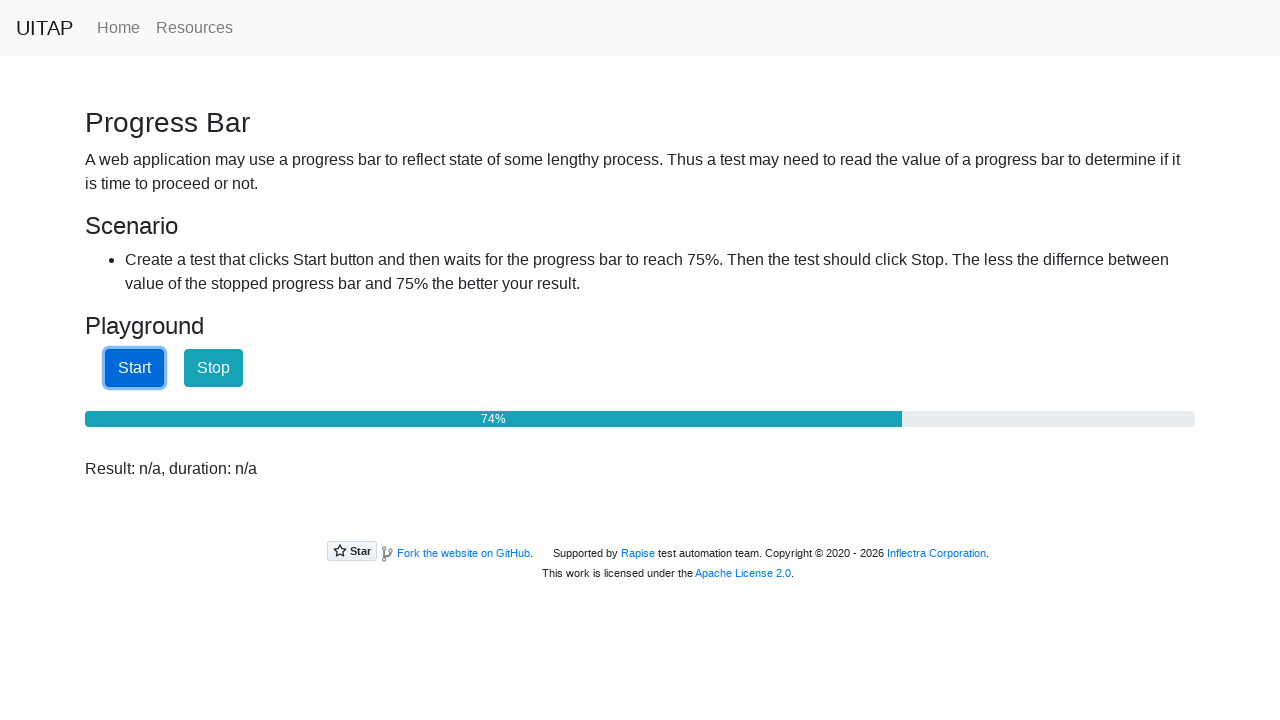

Progress bar value checked: 75%
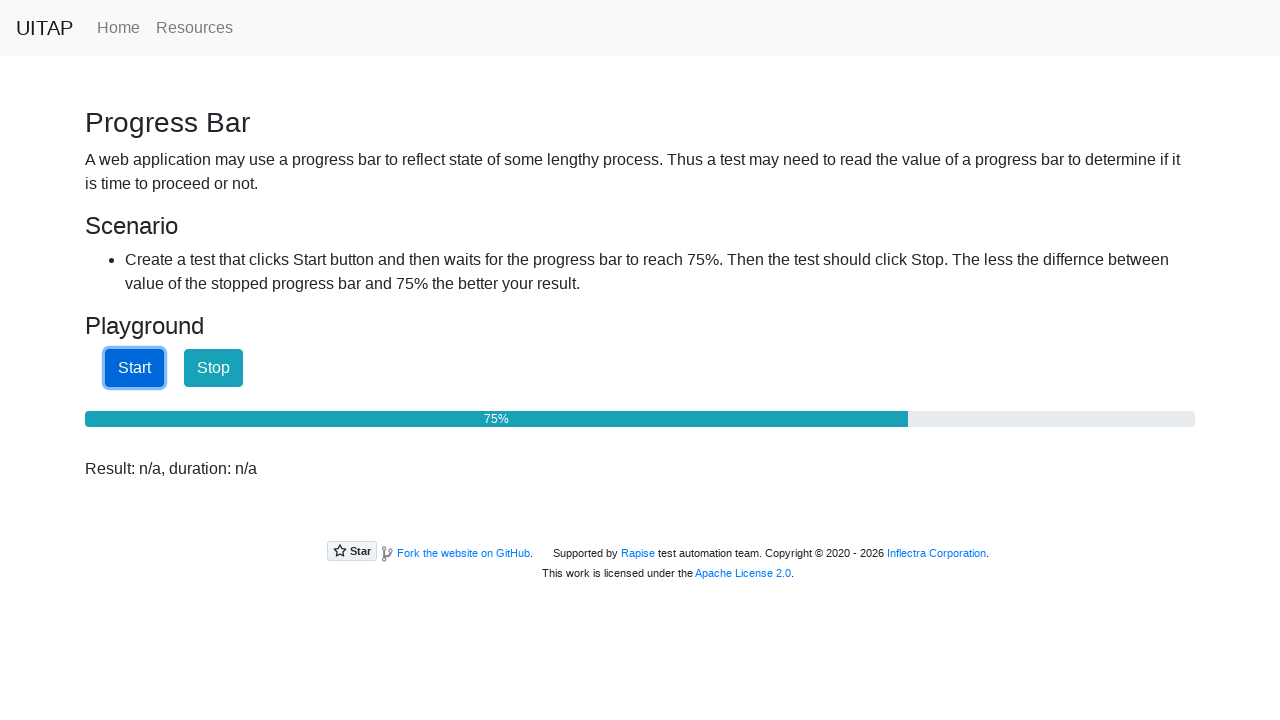

Clicked the Stop button when progress bar reached 75% at (214, 368) on internal:role=button[name="Stop"i]
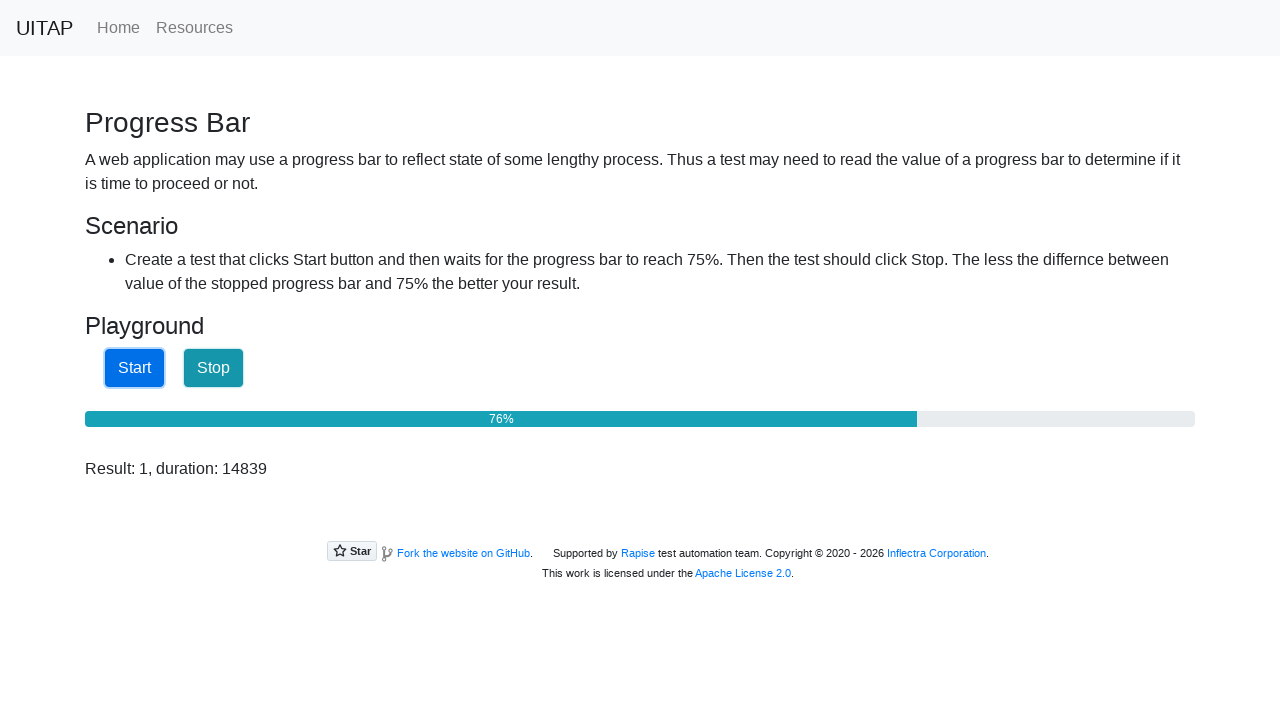

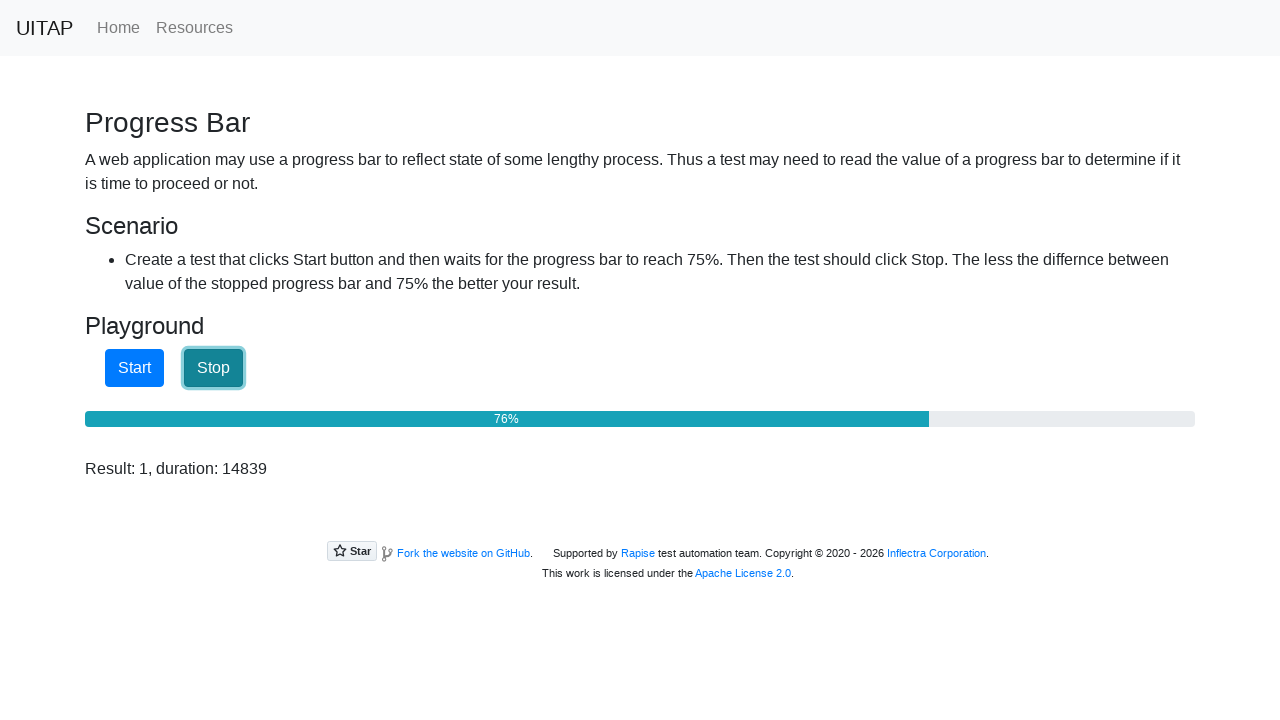